Tests jQuery UI datepicker functionality by navigating to a specific date (March 15, 2023) using the calendar navigation controls

Starting URL: https://jqueryui.com/datepicker/

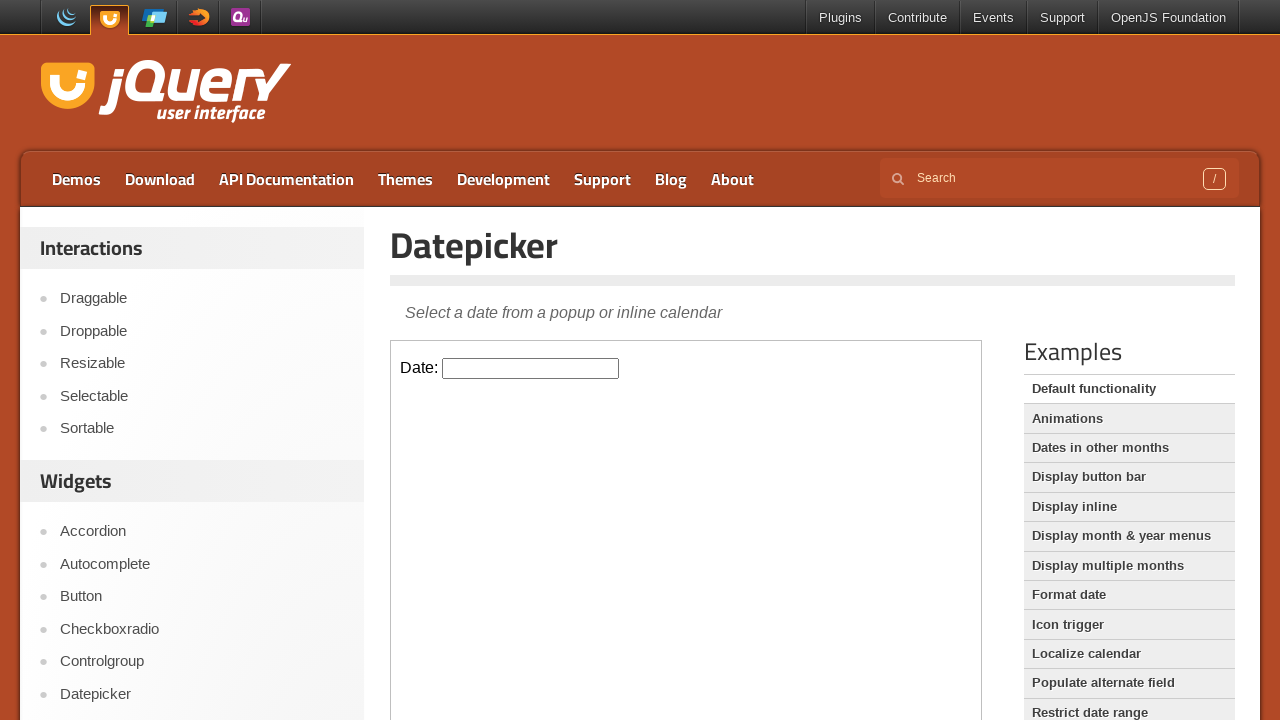

Clicked on the datepicker input field in iframe at (531, 368) on iframe >> nth=0 >> internal:control=enter-frame >> #datepicker
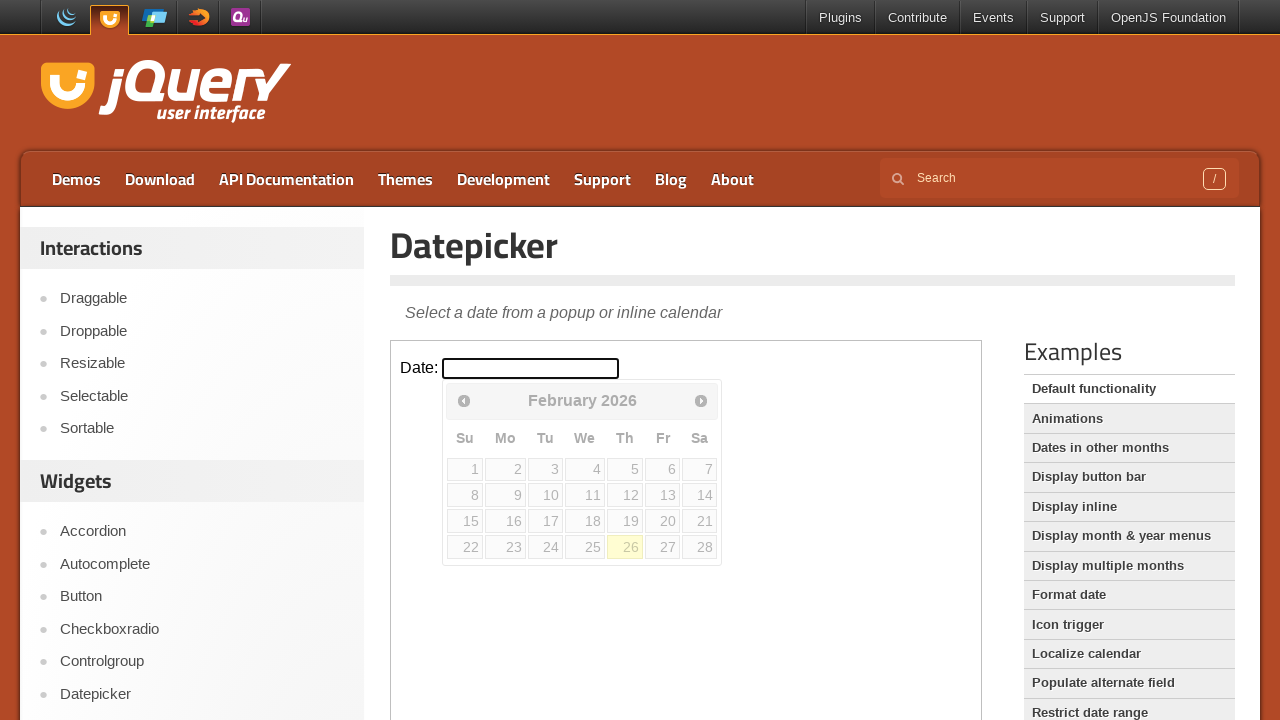

Retrieved current month: February
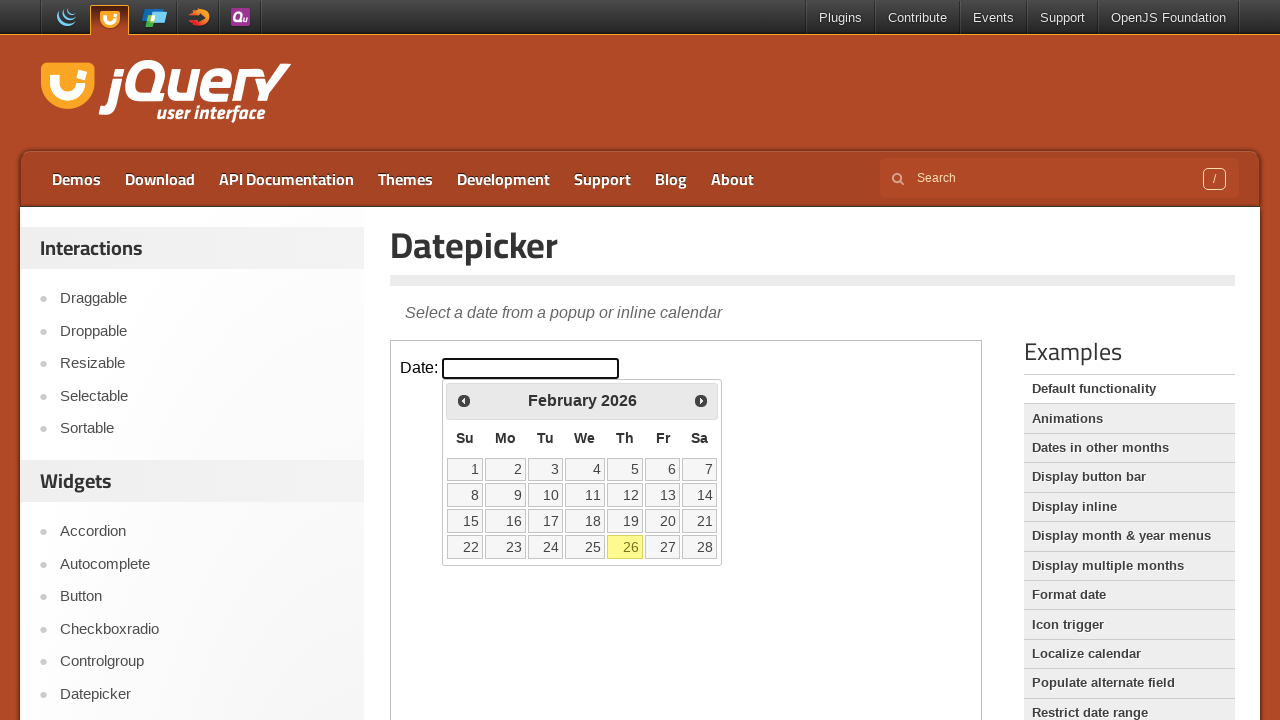

Retrieved current year: 2026
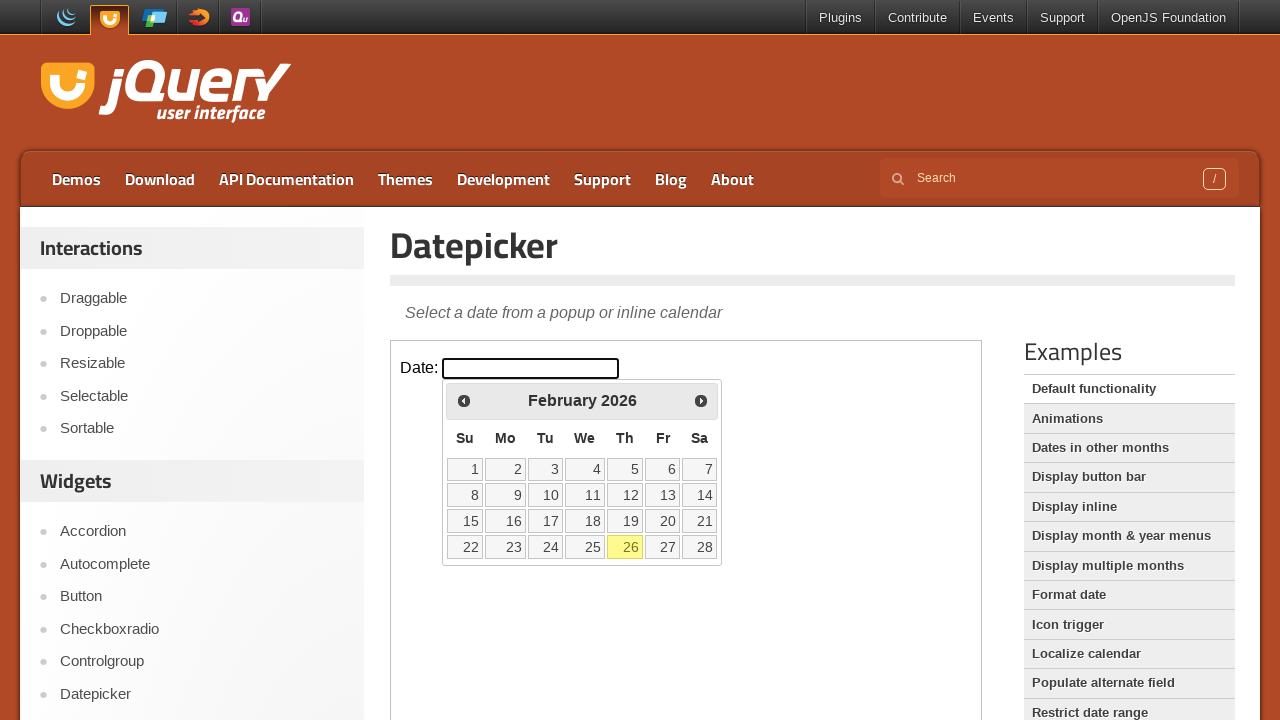

Clicked previous month button to navigate backwards at (464, 400) on iframe >> nth=0 >> internal:control=enter-frame >> span.ui-icon.ui-icon-circle-t
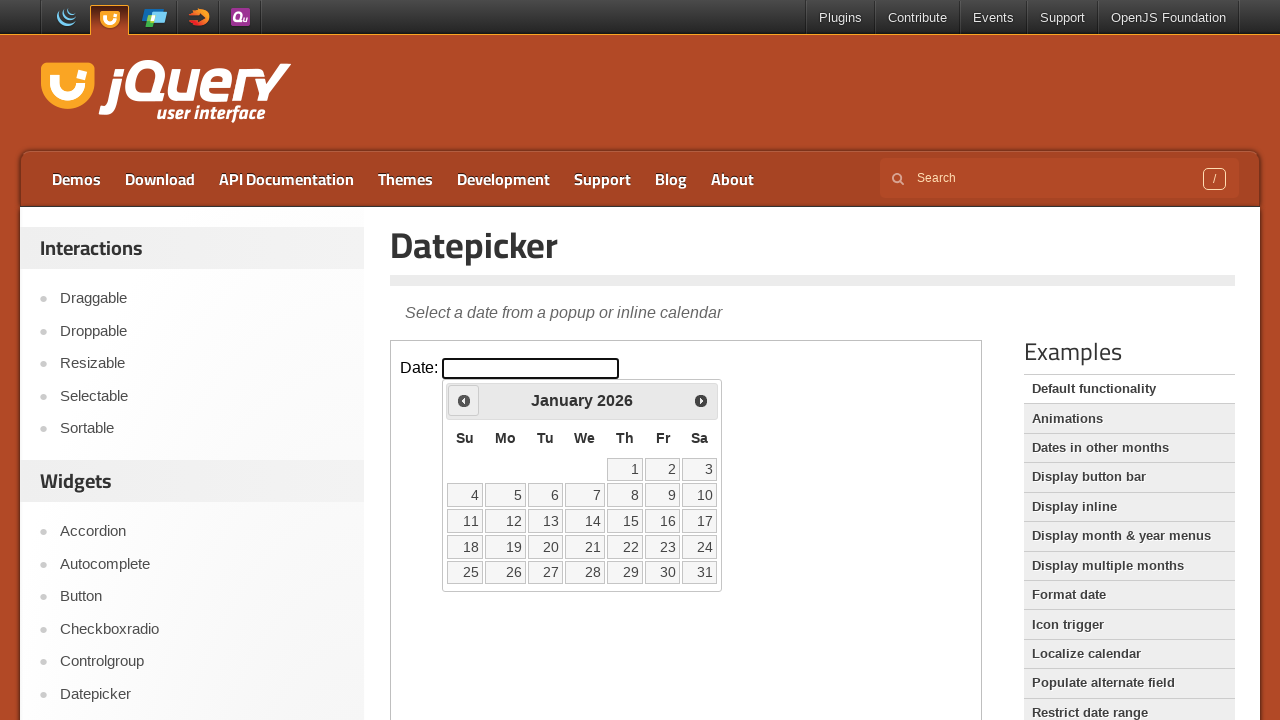

Retrieved current month: January
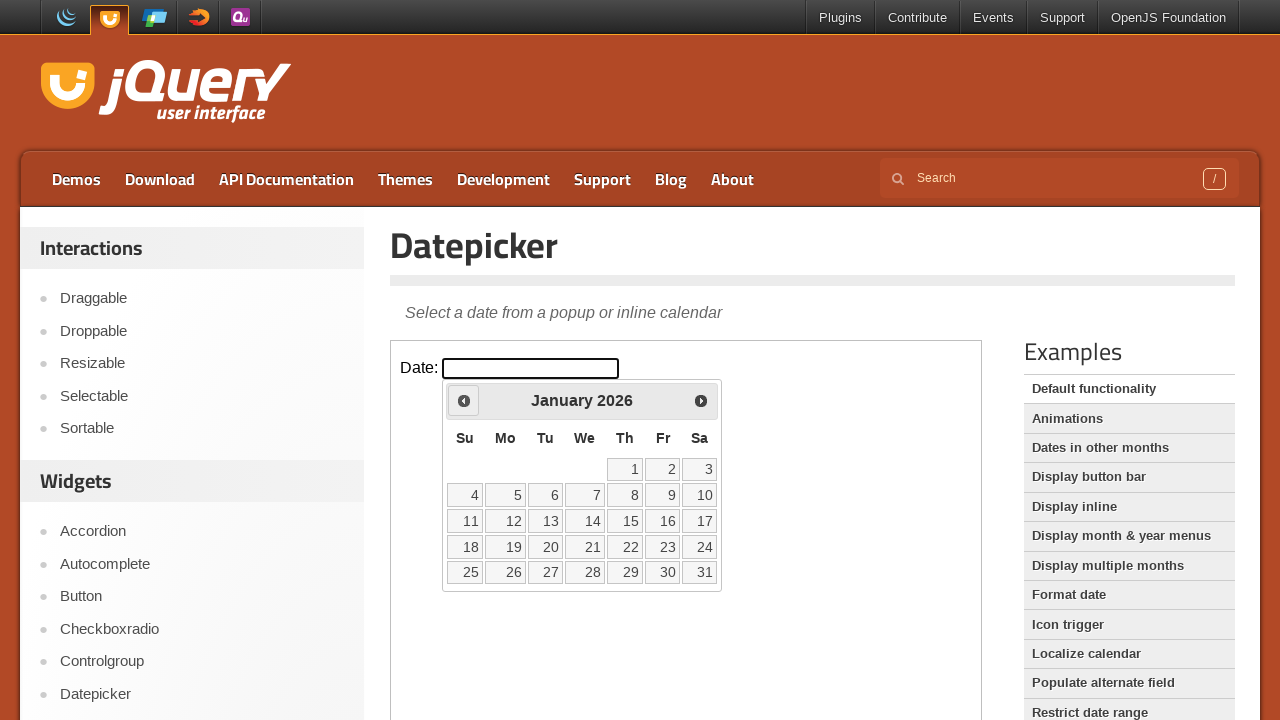

Retrieved current year: 2026
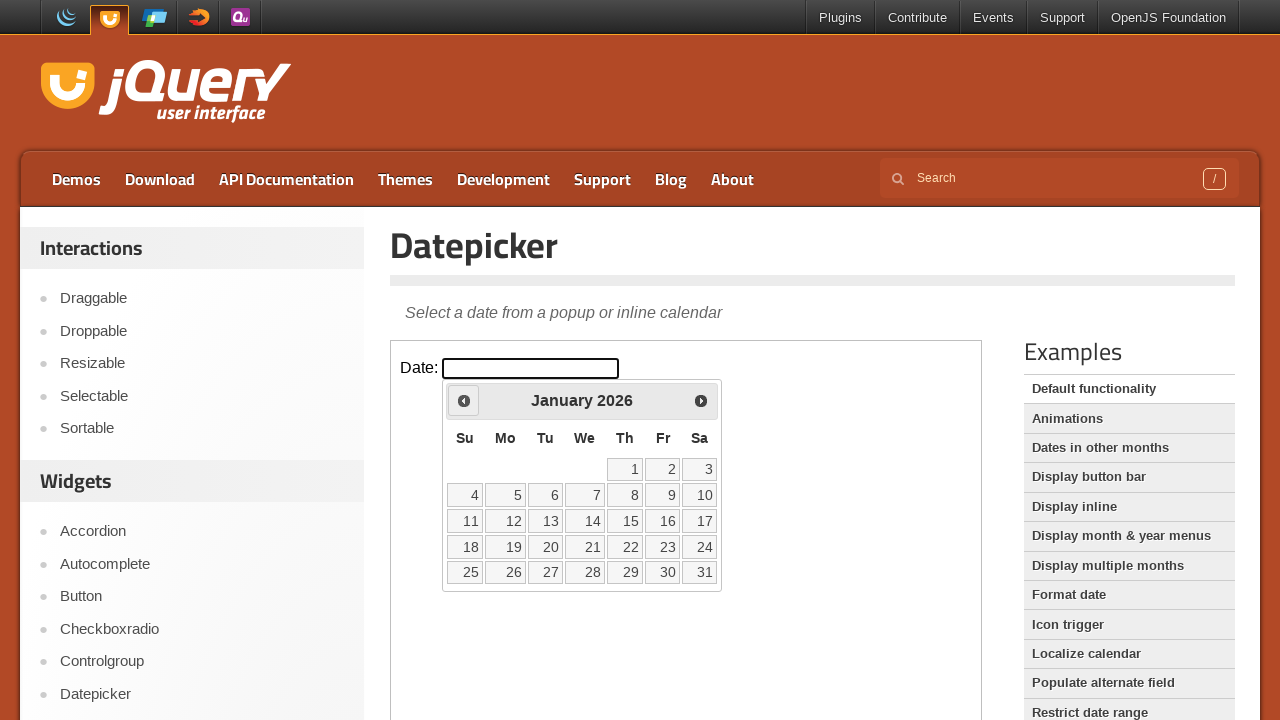

Clicked previous month button to navigate backwards at (464, 400) on iframe >> nth=0 >> internal:control=enter-frame >> span.ui-icon.ui-icon-circle-t
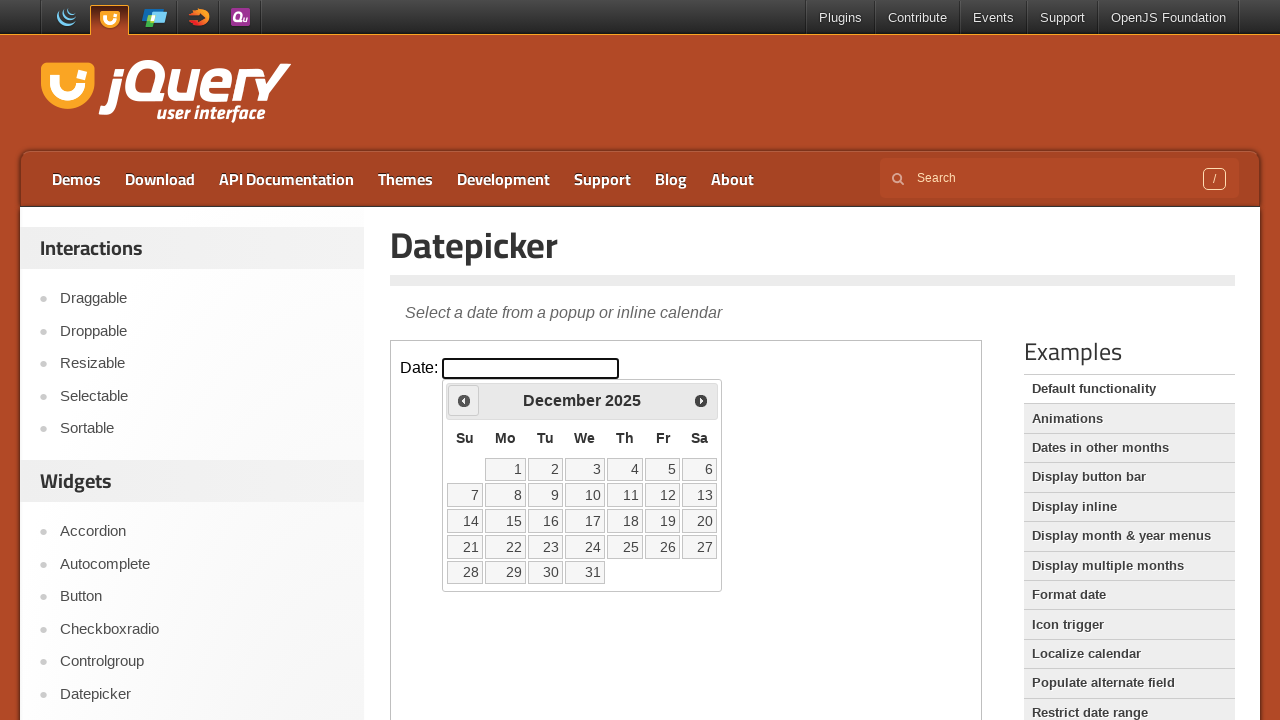

Retrieved current month: December
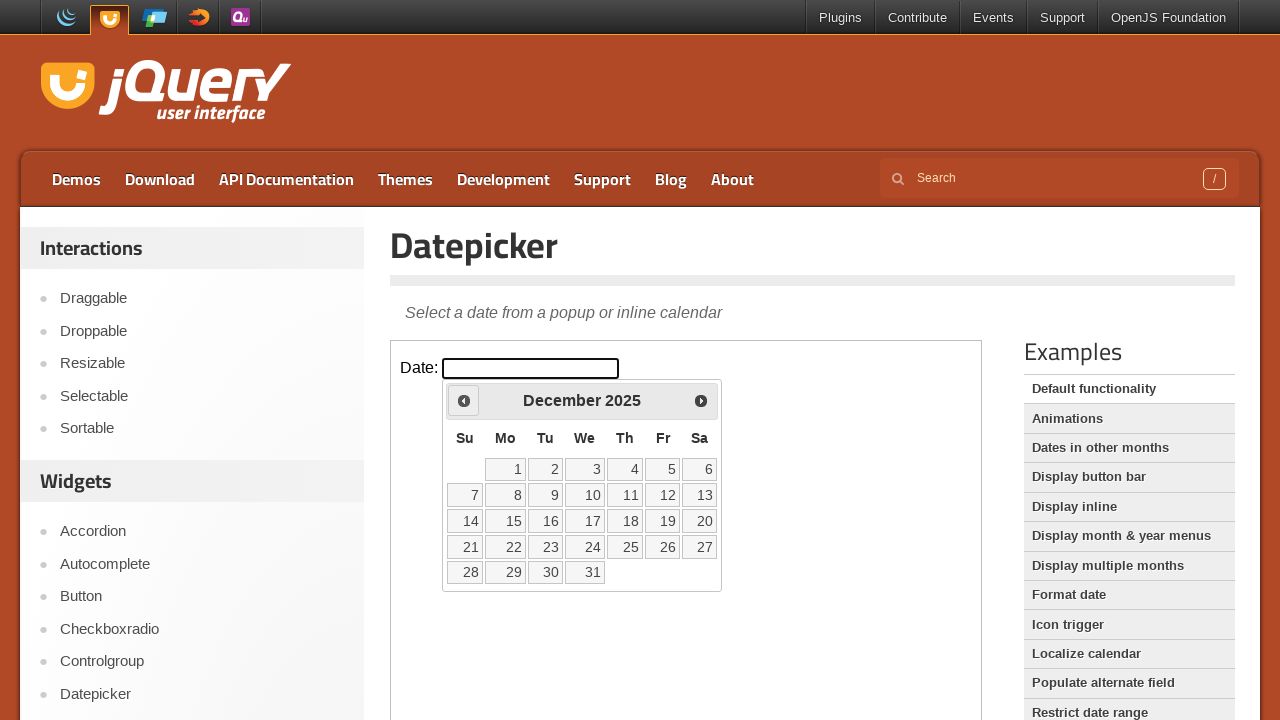

Retrieved current year: 2025
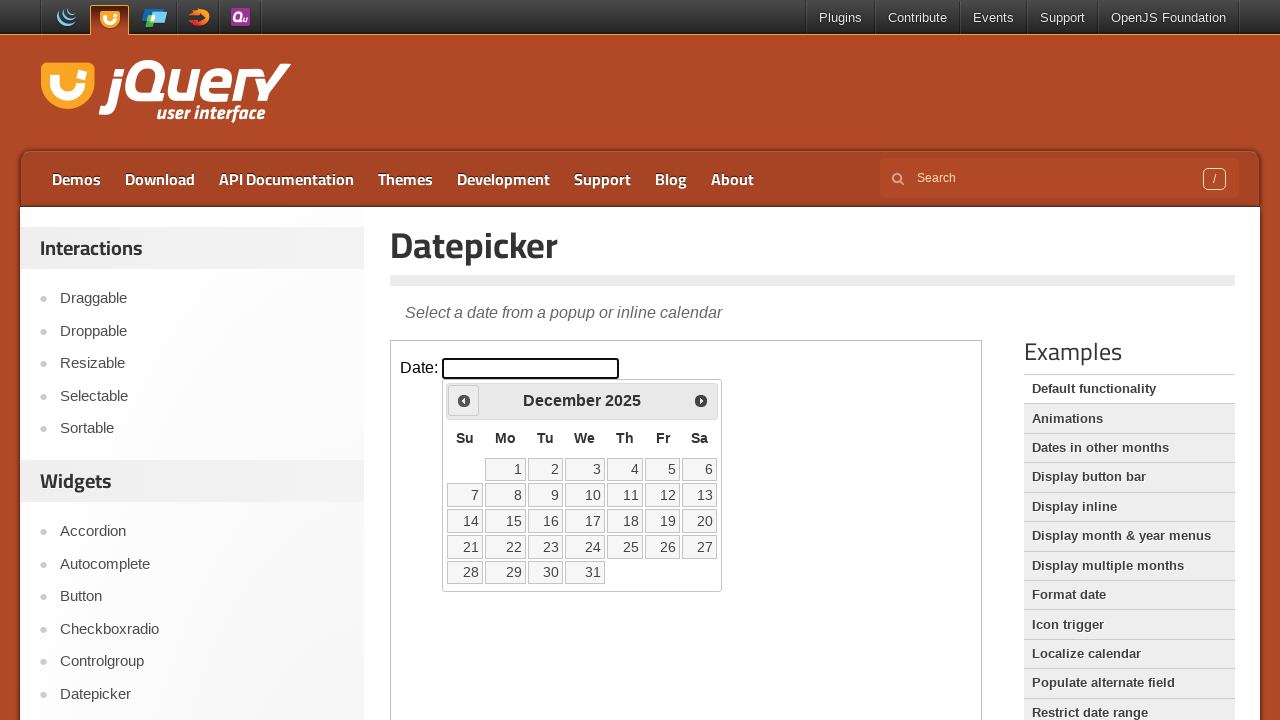

Clicked previous month button to navigate backwards at (464, 400) on iframe >> nth=0 >> internal:control=enter-frame >> span.ui-icon.ui-icon-circle-t
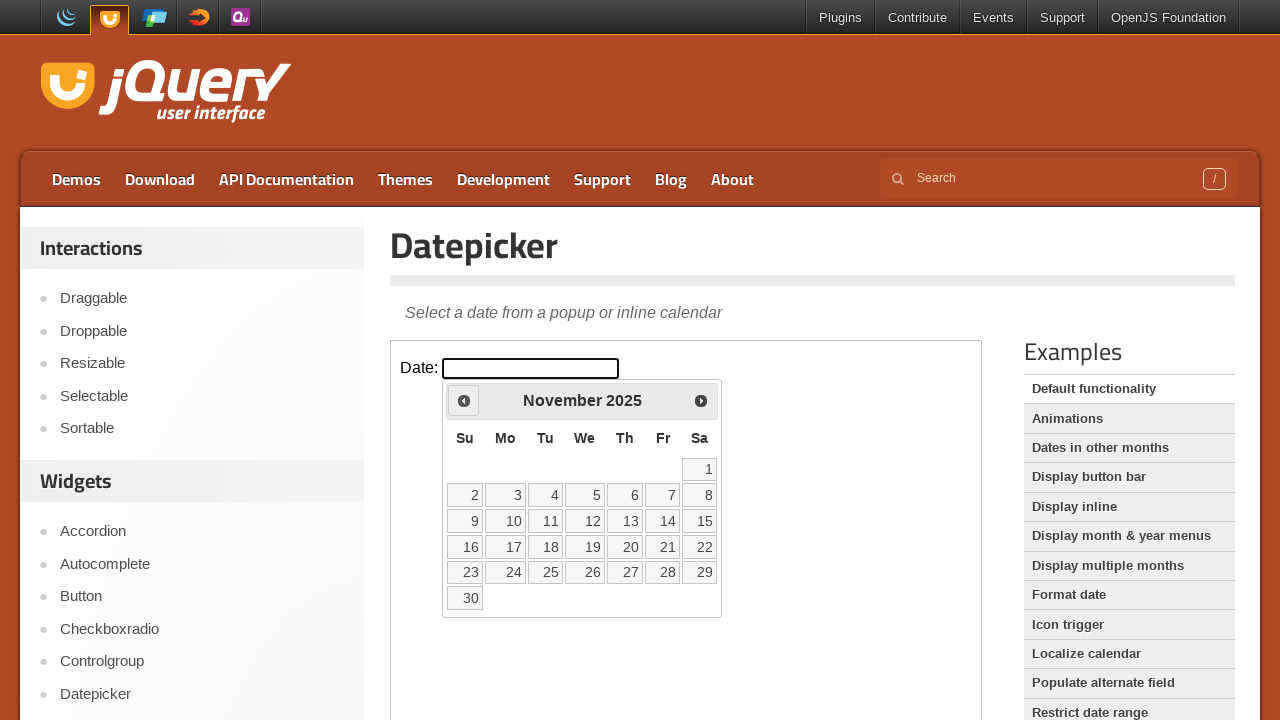

Retrieved current month: November
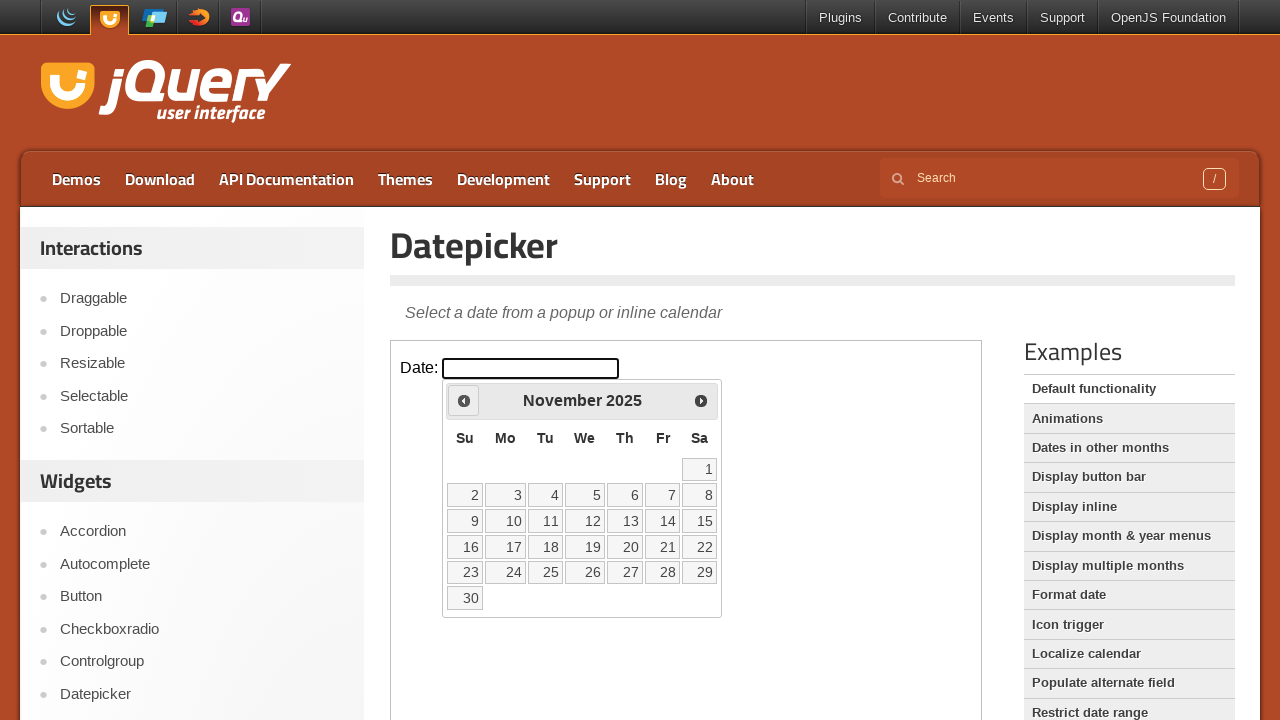

Retrieved current year: 2025
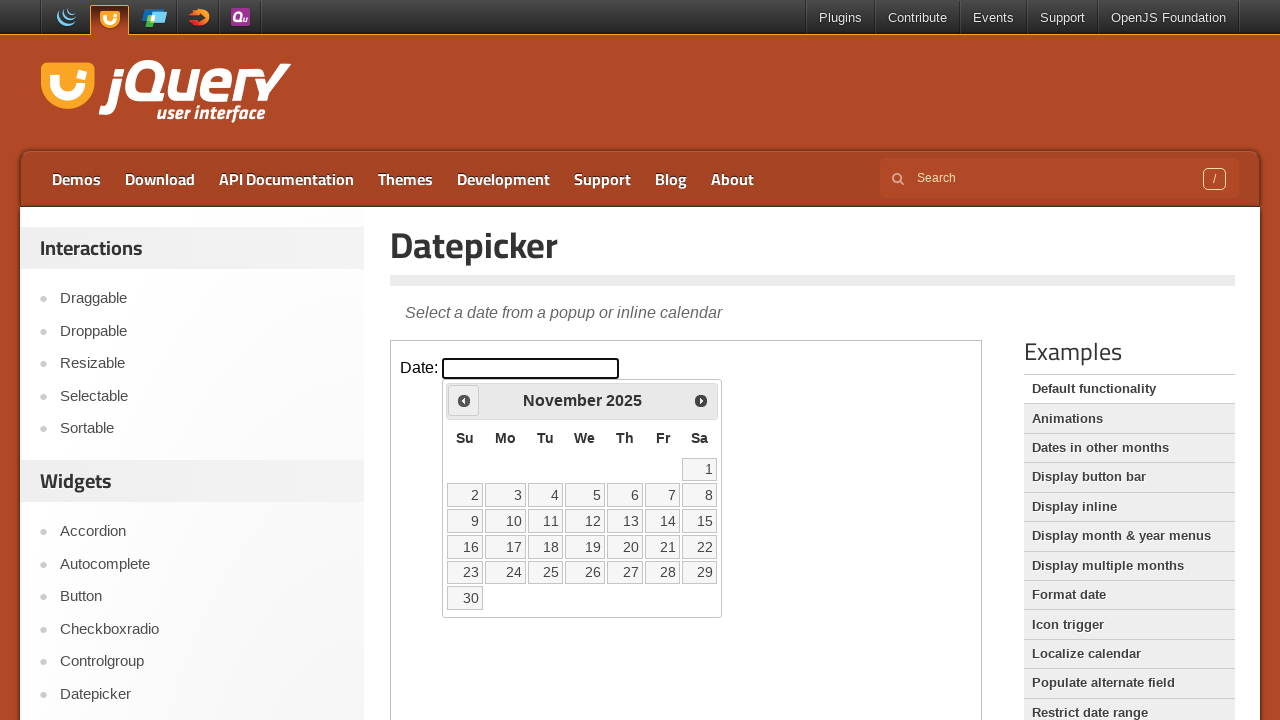

Clicked previous month button to navigate backwards at (464, 400) on iframe >> nth=0 >> internal:control=enter-frame >> span.ui-icon.ui-icon-circle-t
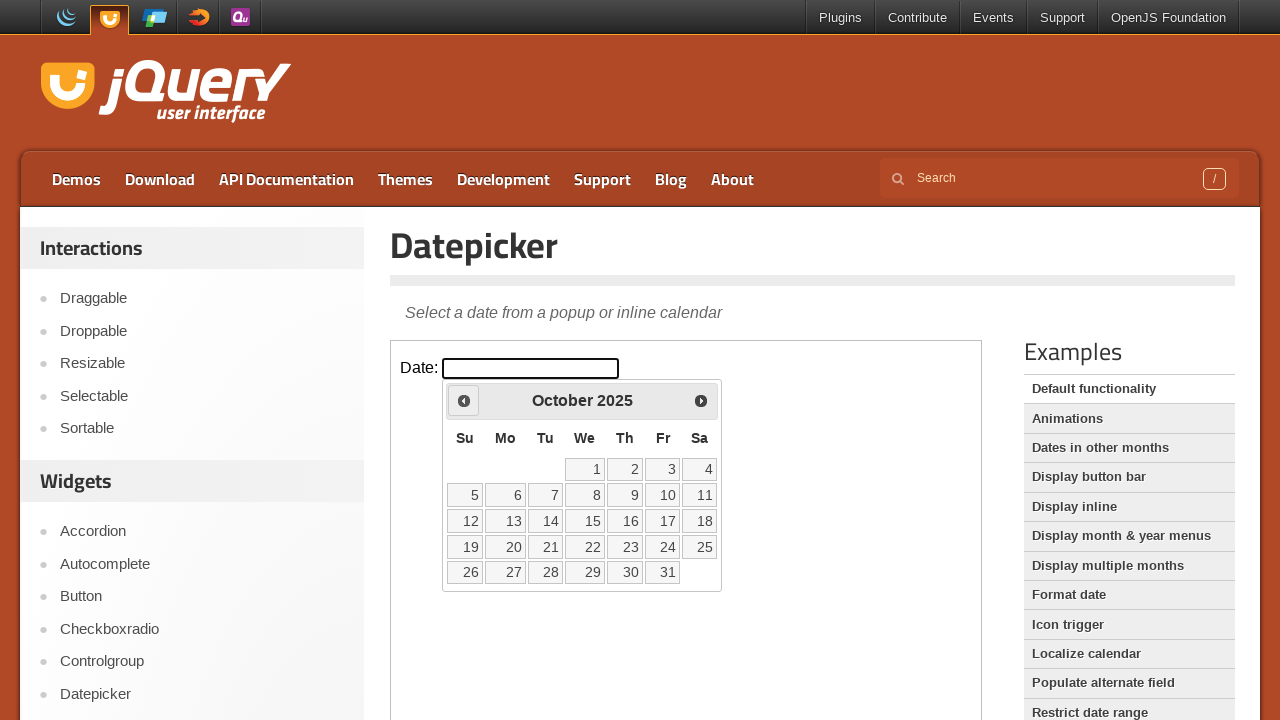

Retrieved current month: October
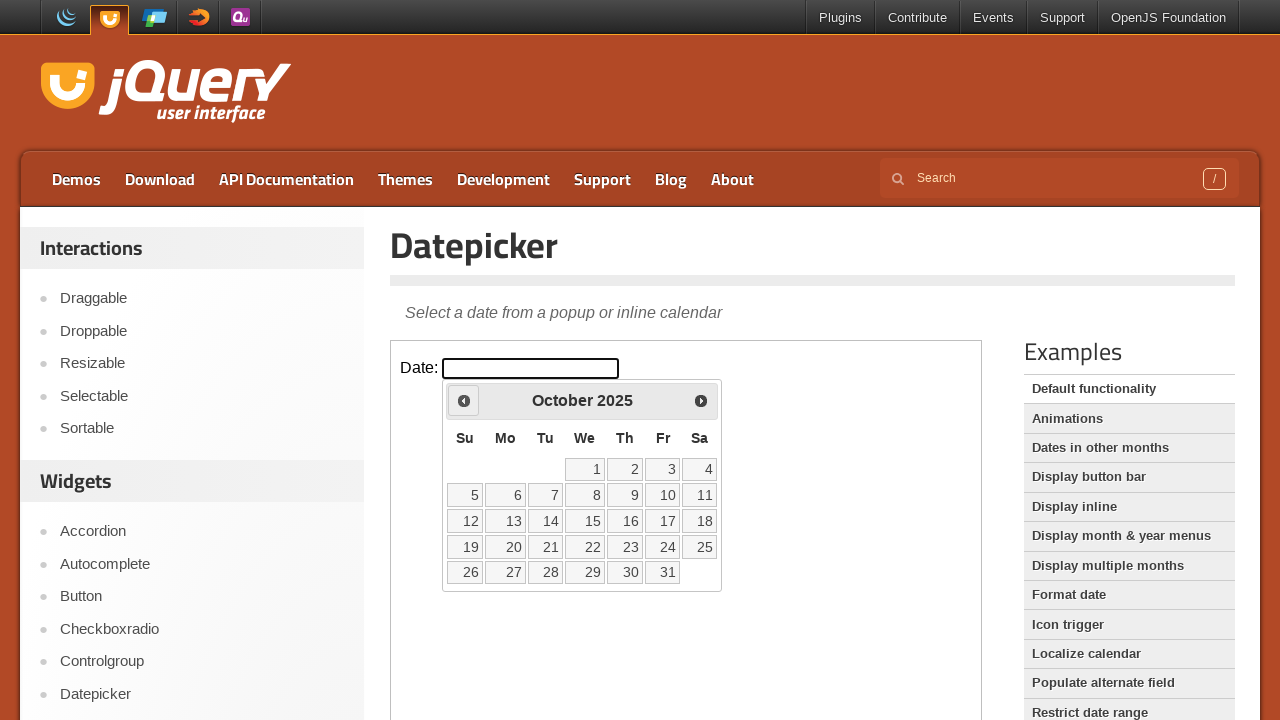

Retrieved current year: 2025
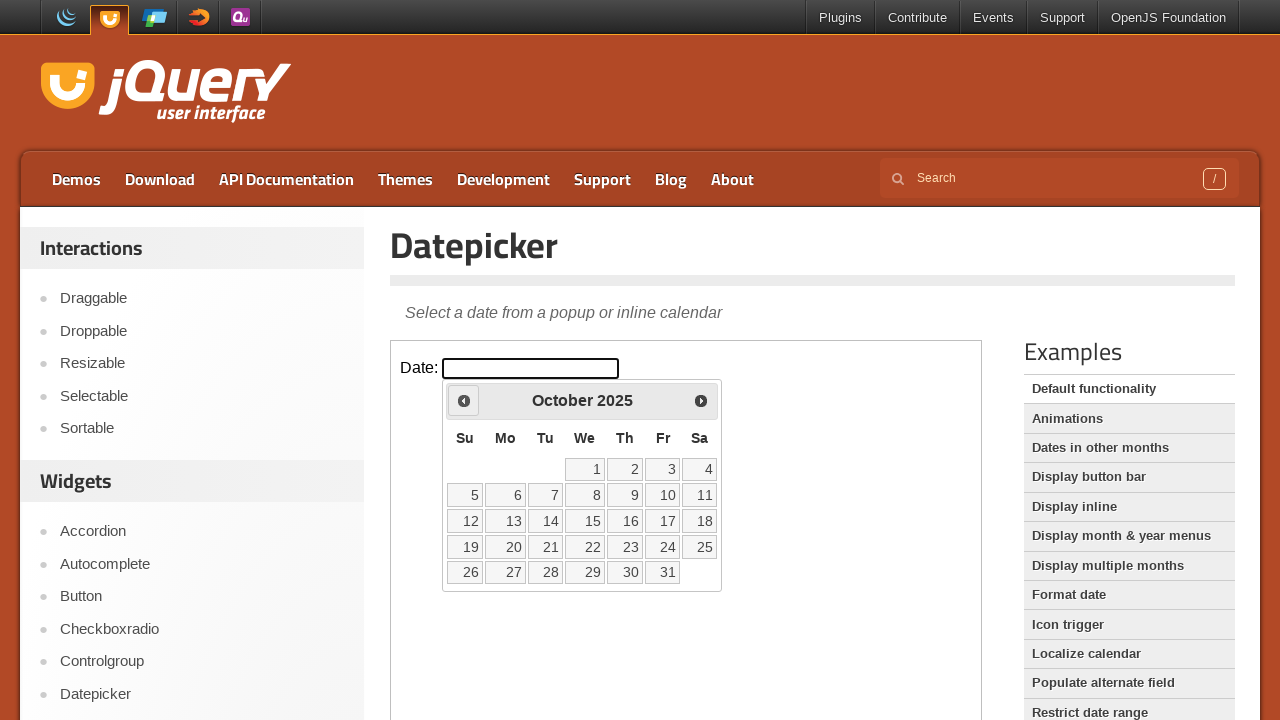

Clicked previous month button to navigate backwards at (464, 400) on iframe >> nth=0 >> internal:control=enter-frame >> span.ui-icon.ui-icon-circle-t
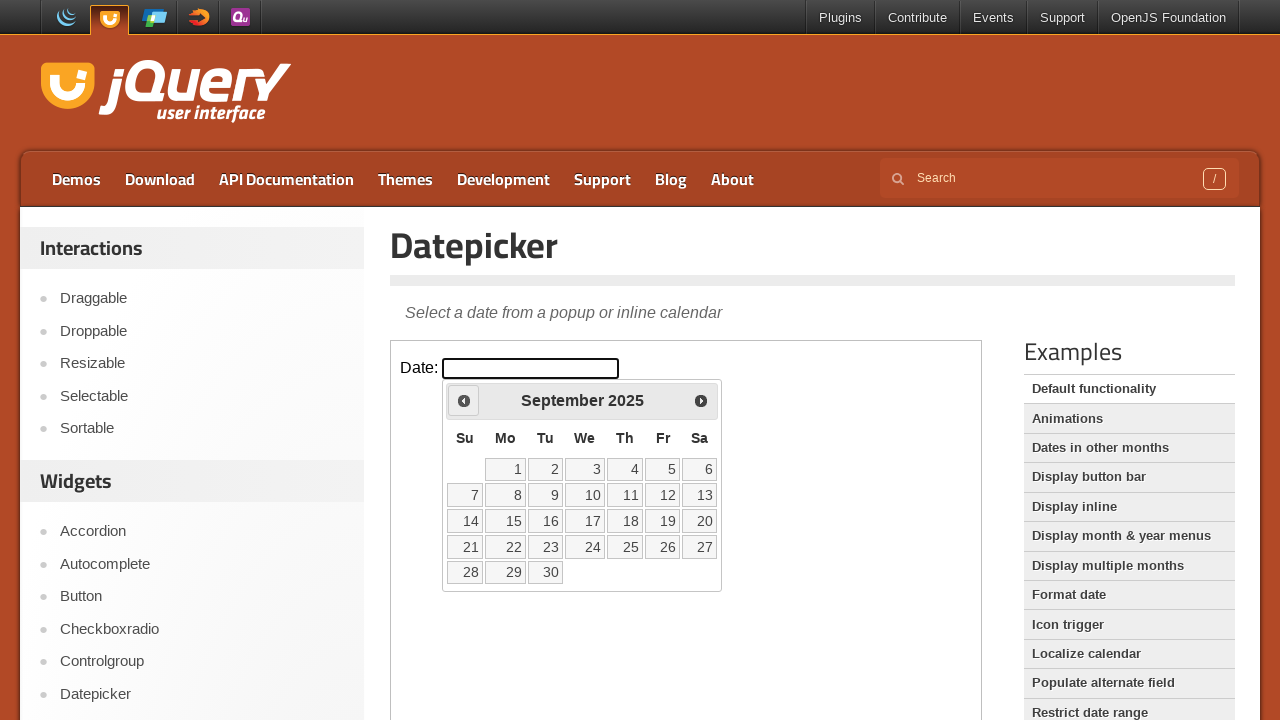

Retrieved current month: September
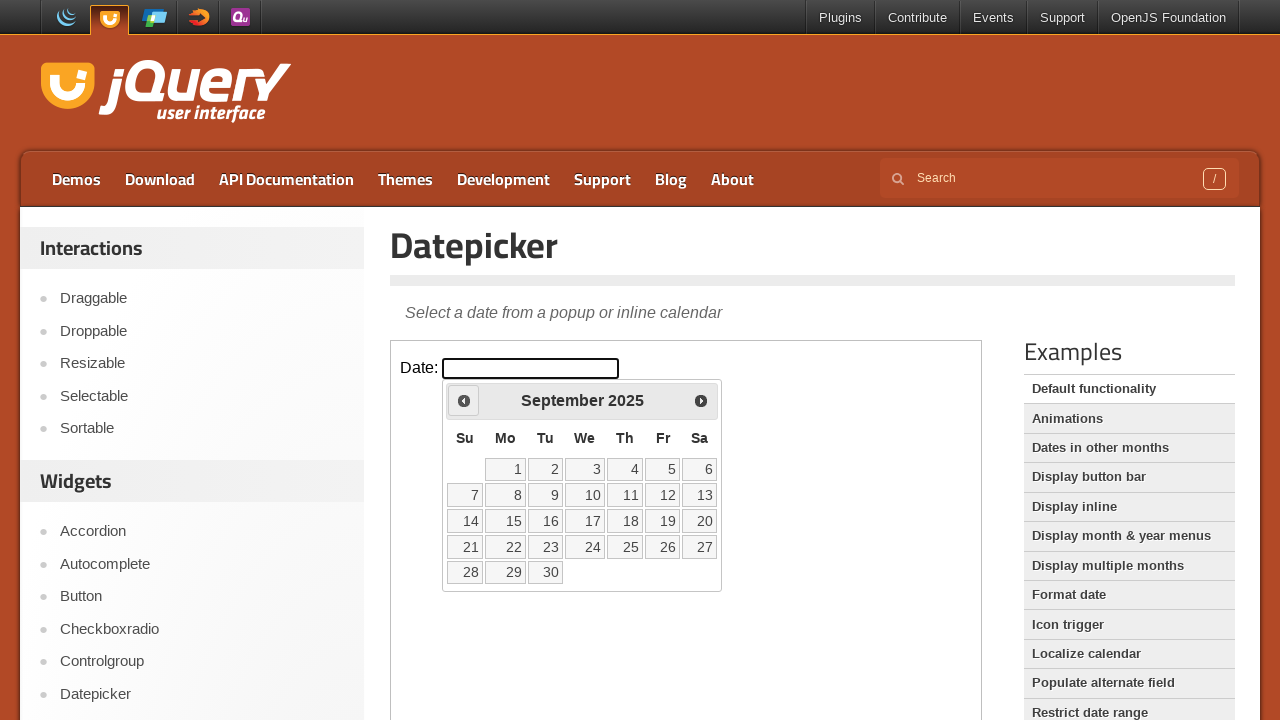

Retrieved current year: 2025
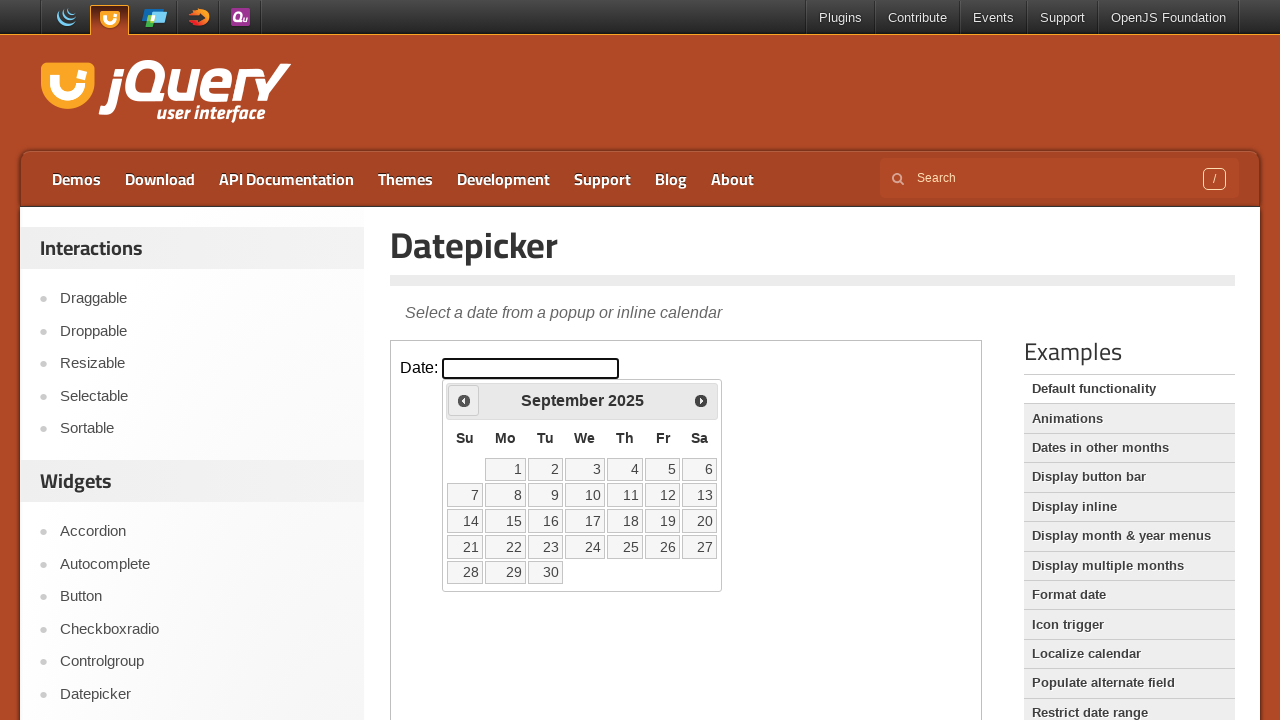

Clicked previous month button to navigate backwards at (464, 400) on iframe >> nth=0 >> internal:control=enter-frame >> span.ui-icon.ui-icon-circle-t
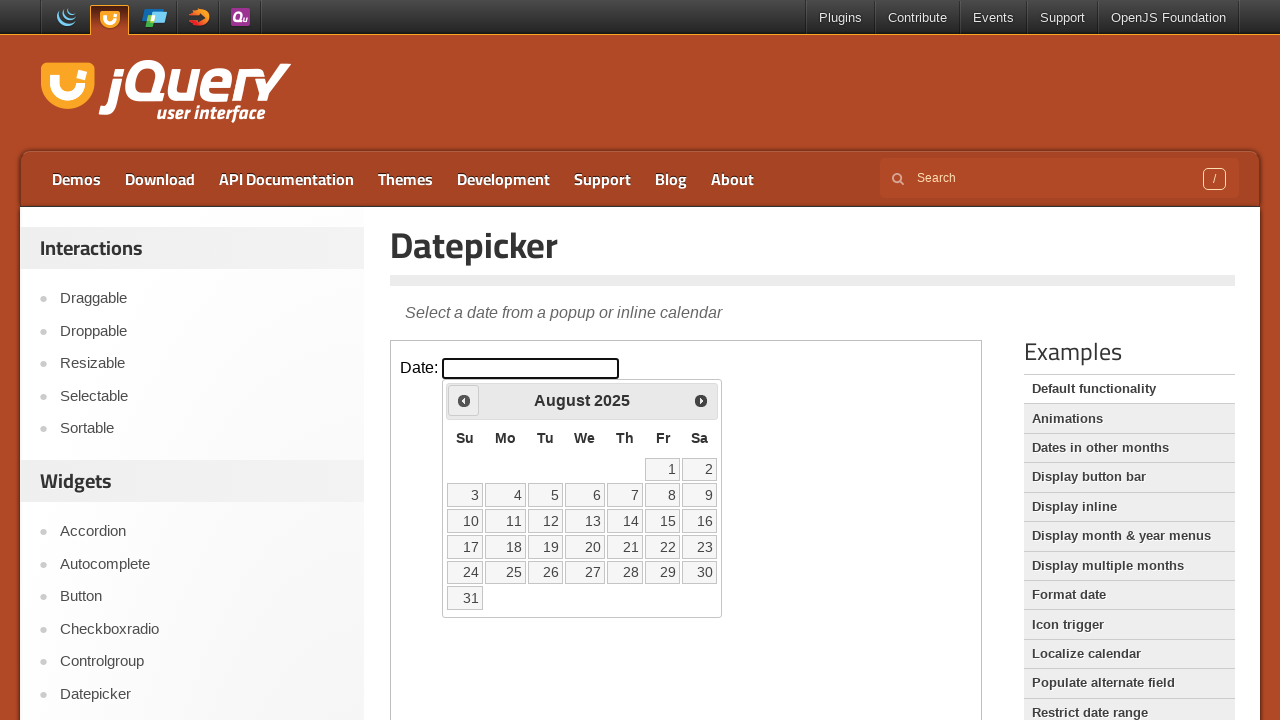

Retrieved current month: August
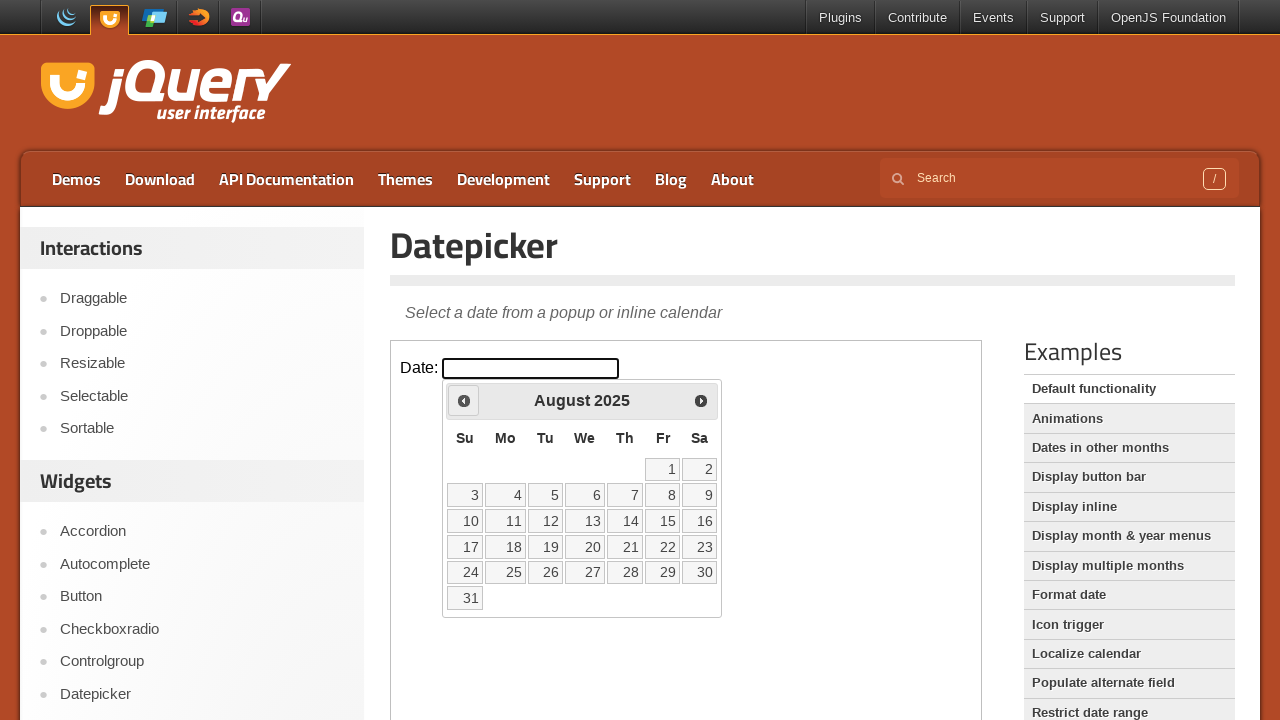

Retrieved current year: 2025
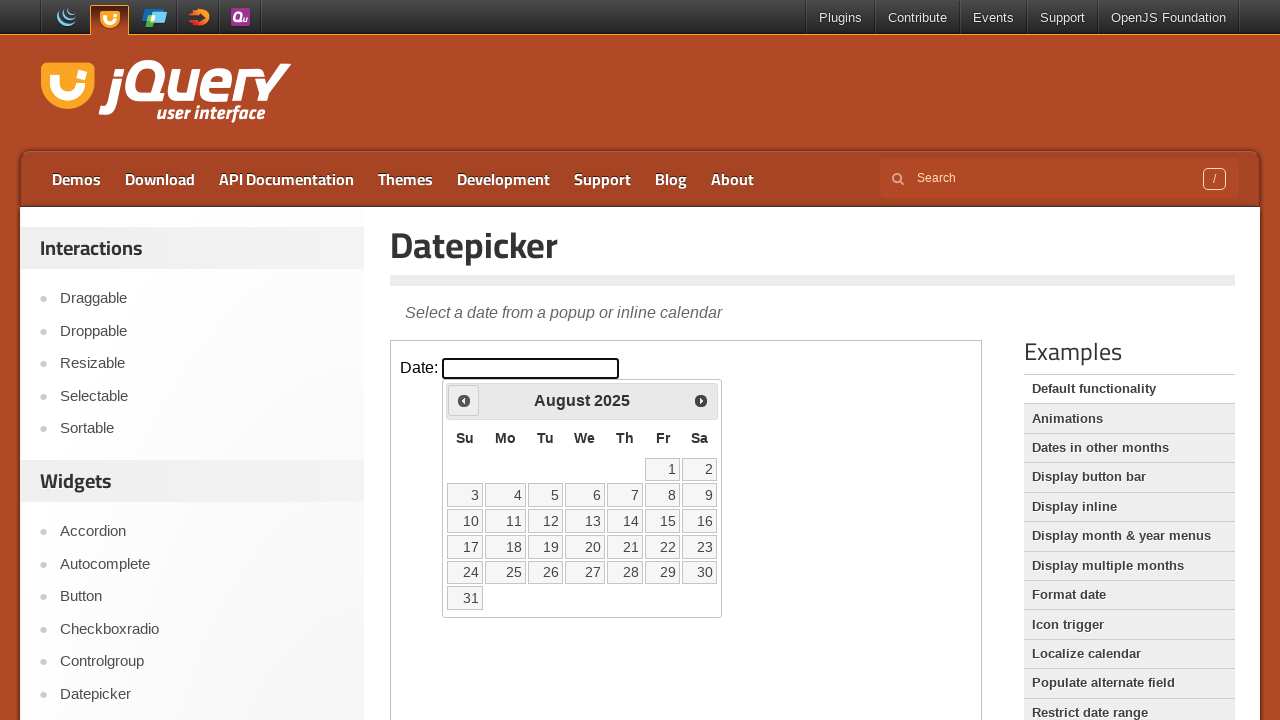

Clicked previous month button to navigate backwards at (464, 400) on iframe >> nth=0 >> internal:control=enter-frame >> span.ui-icon.ui-icon-circle-t
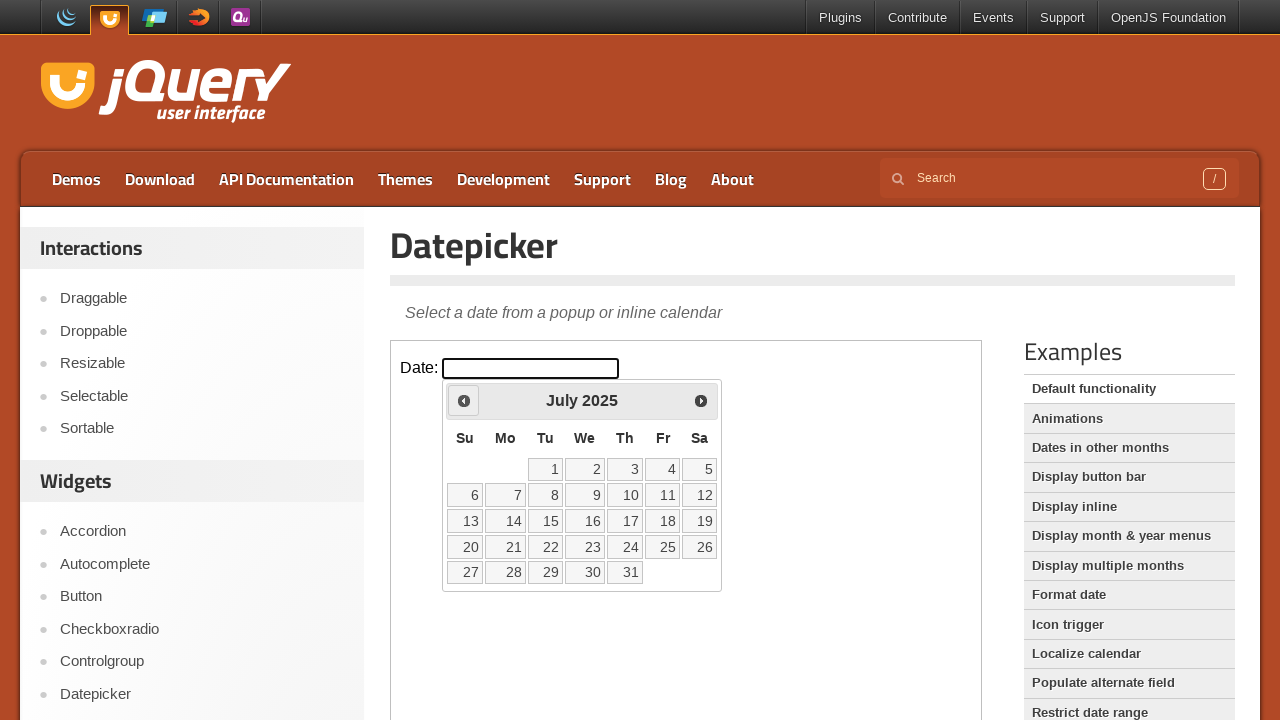

Retrieved current month: July
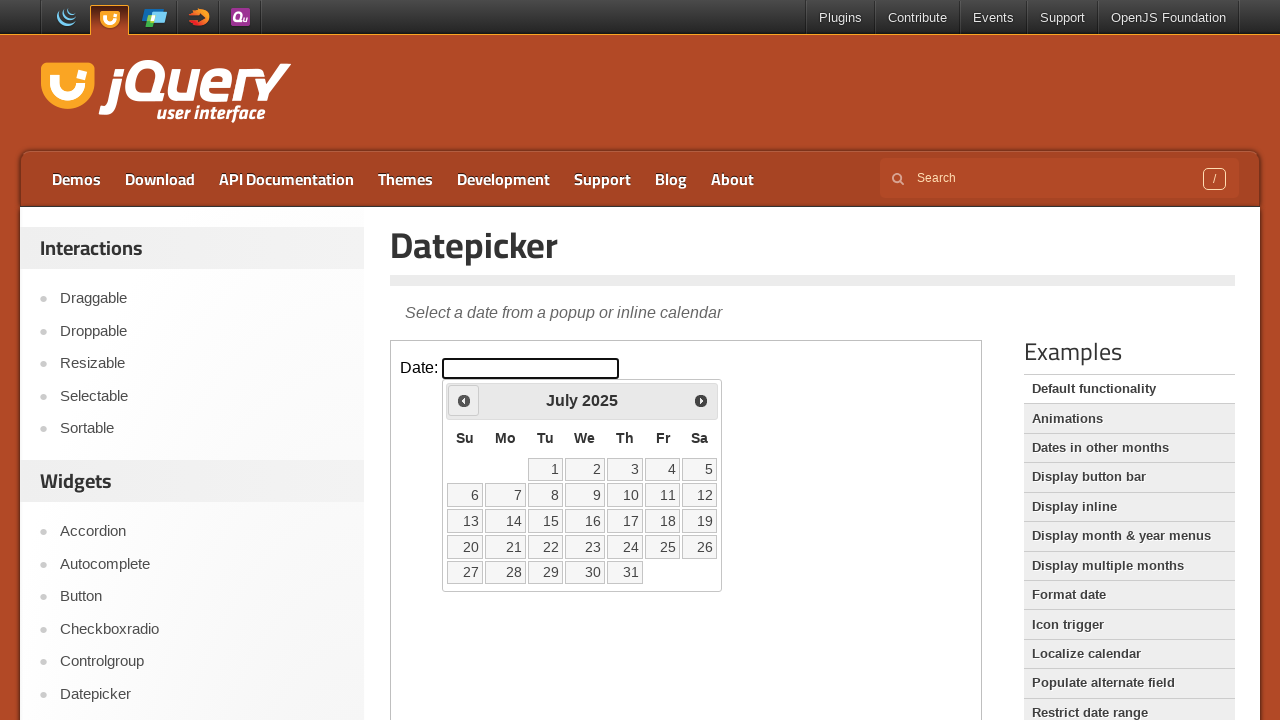

Retrieved current year: 2025
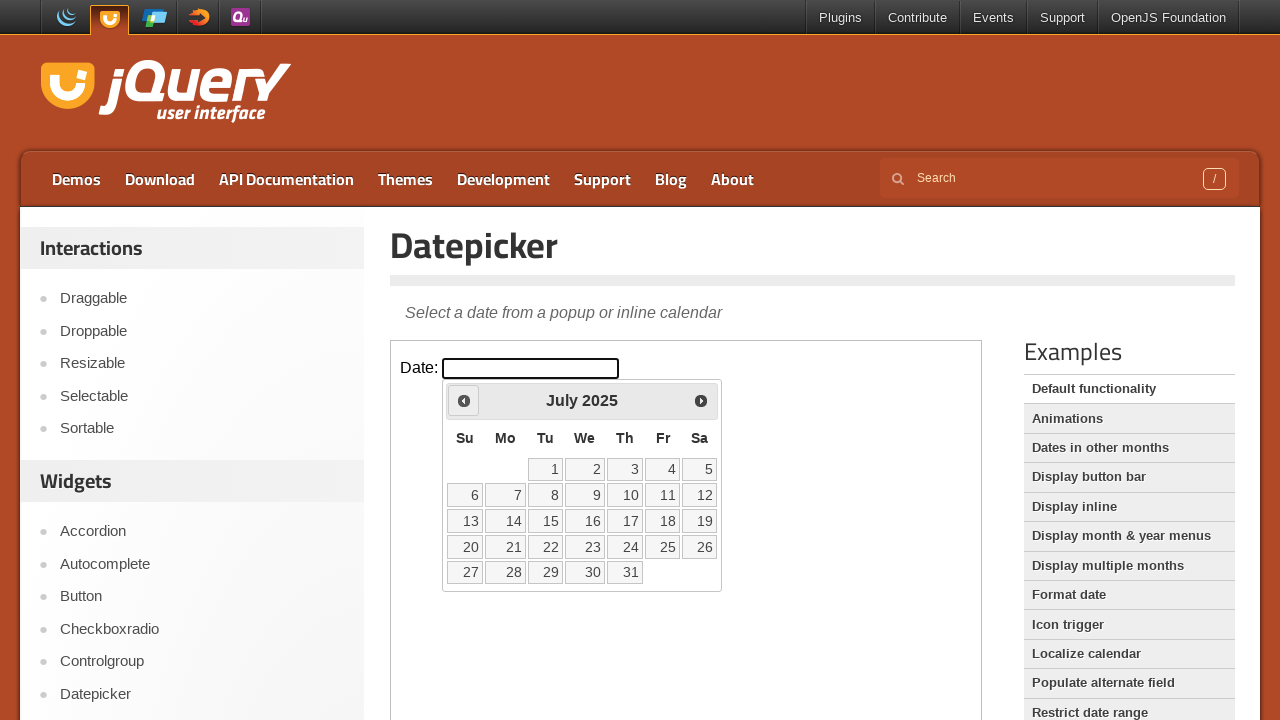

Clicked previous month button to navigate backwards at (464, 400) on iframe >> nth=0 >> internal:control=enter-frame >> span.ui-icon.ui-icon-circle-t
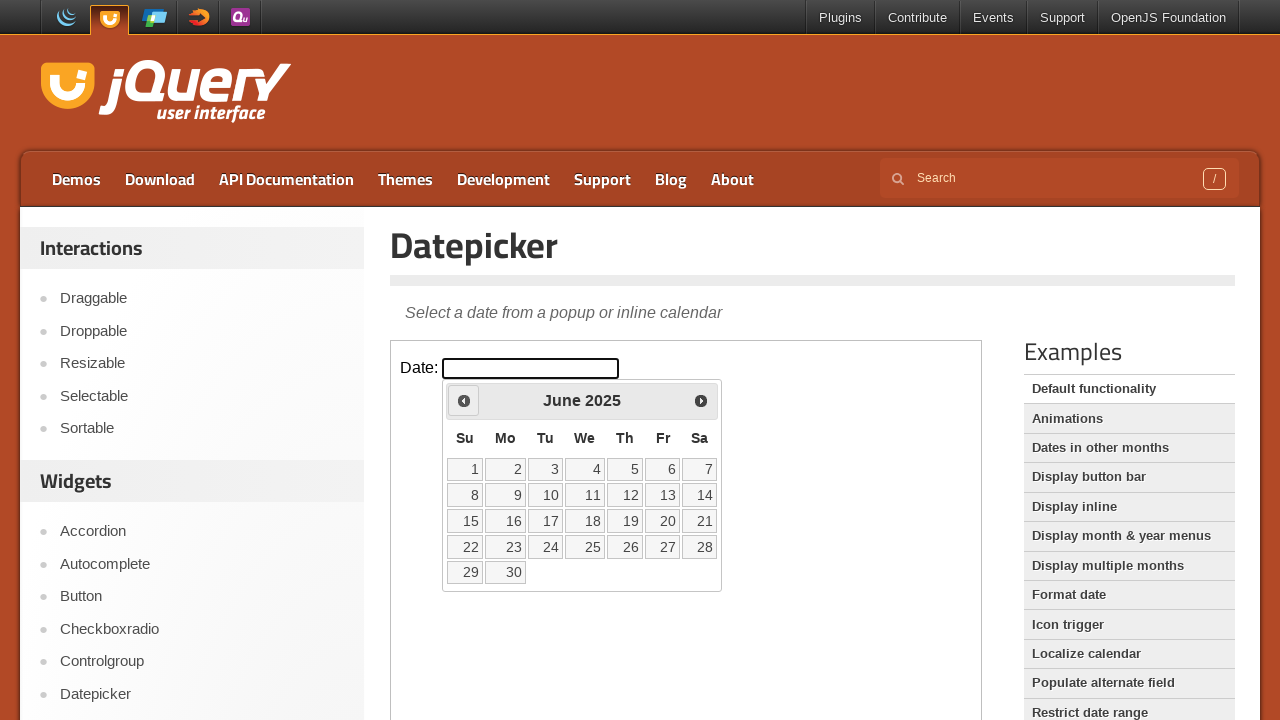

Retrieved current month: June
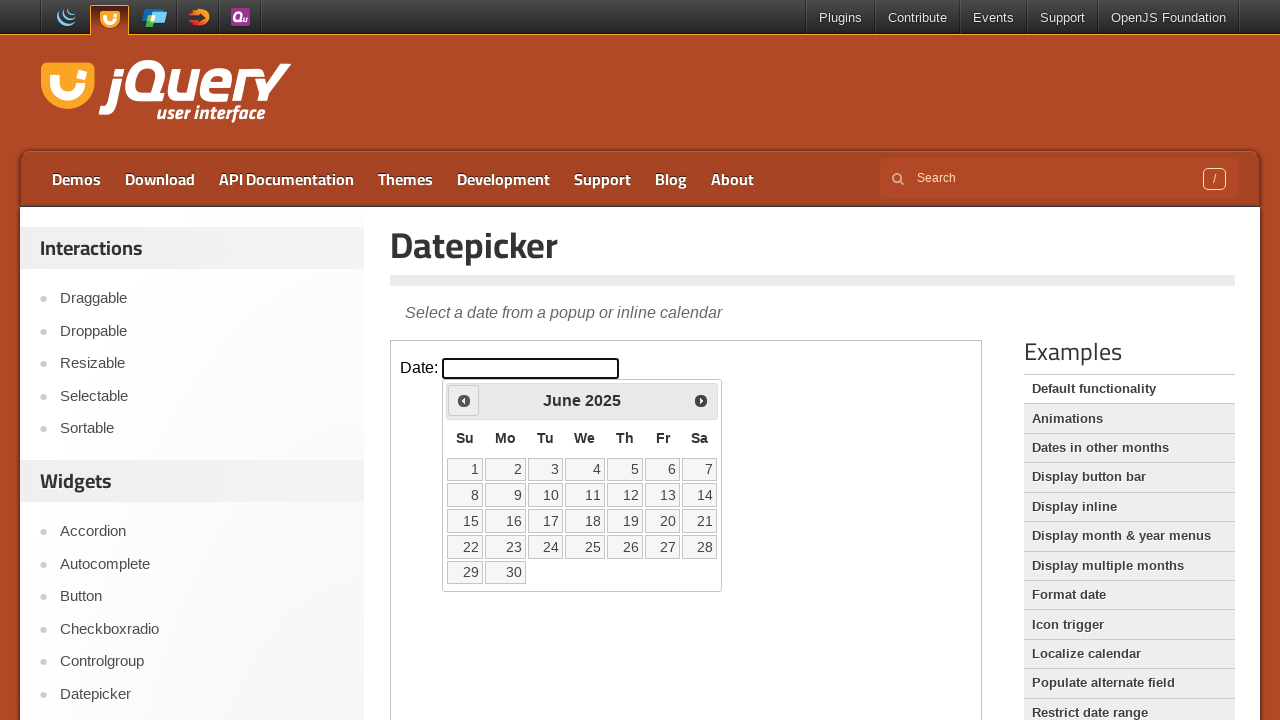

Retrieved current year: 2025
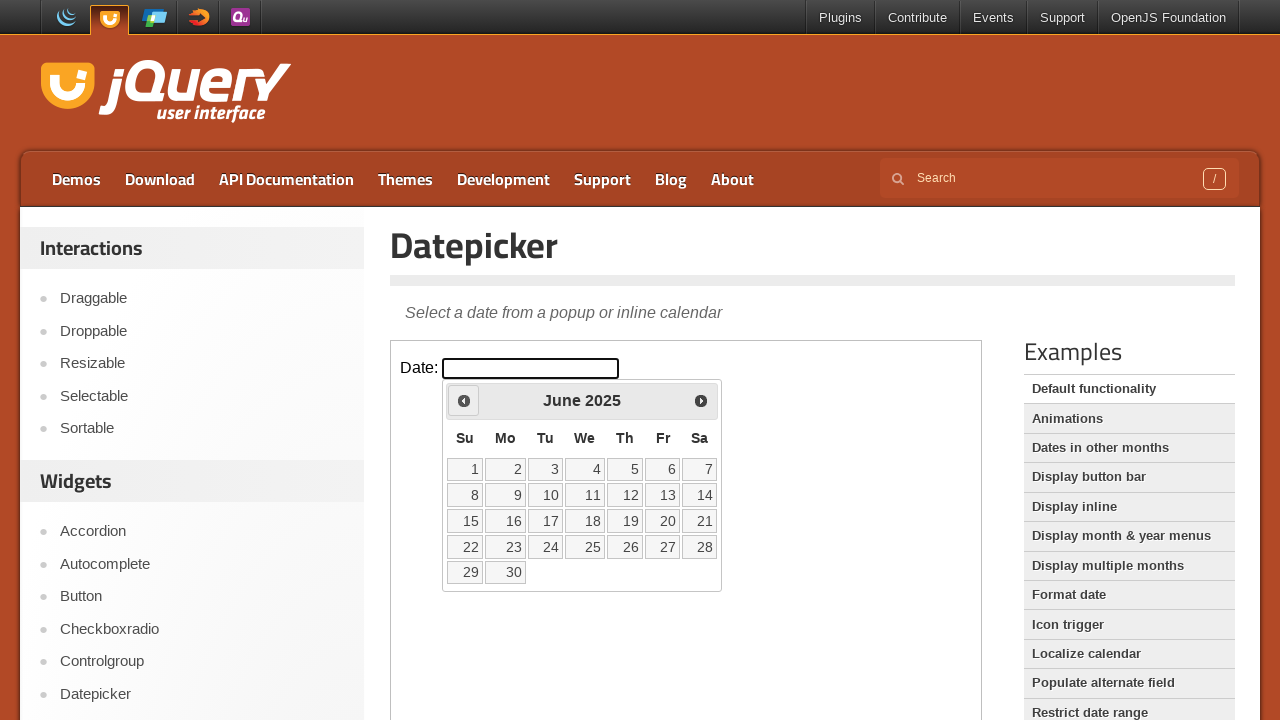

Clicked previous month button to navigate backwards at (464, 400) on iframe >> nth=0 >> internal:control=enter-frame >> span.ui-icon.ui-icon-circle-t
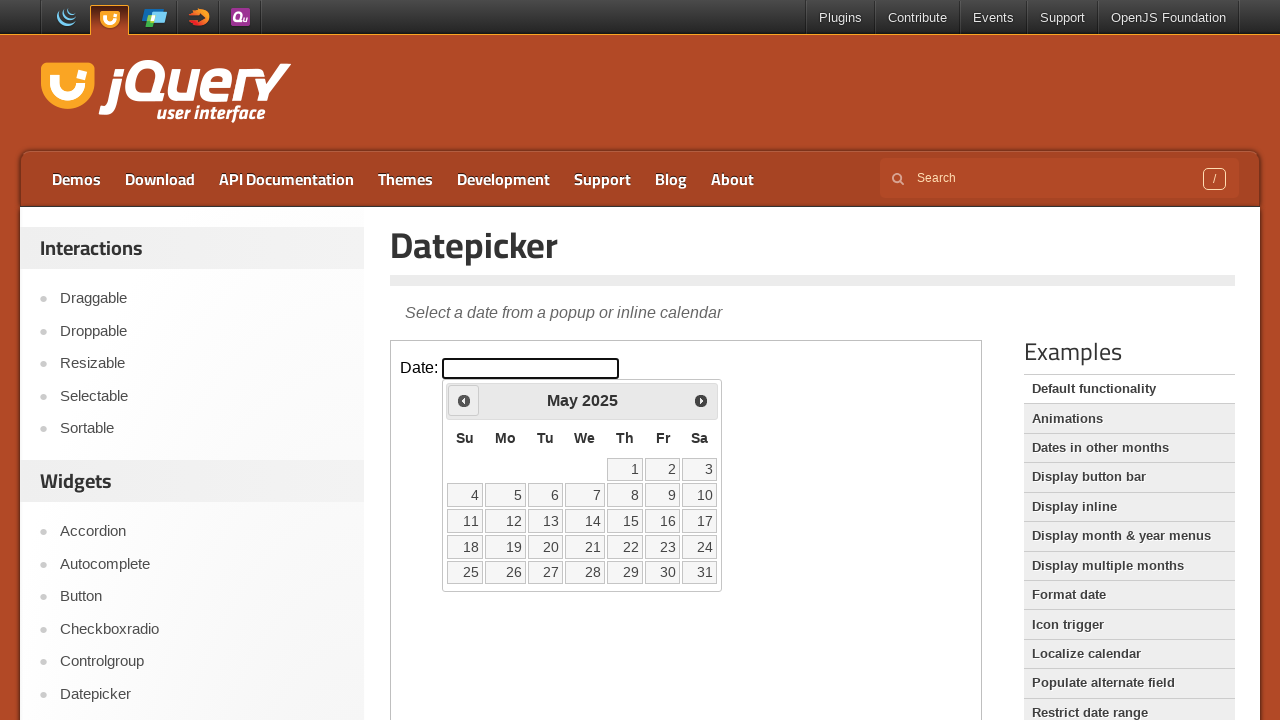

Retrieved current month: May
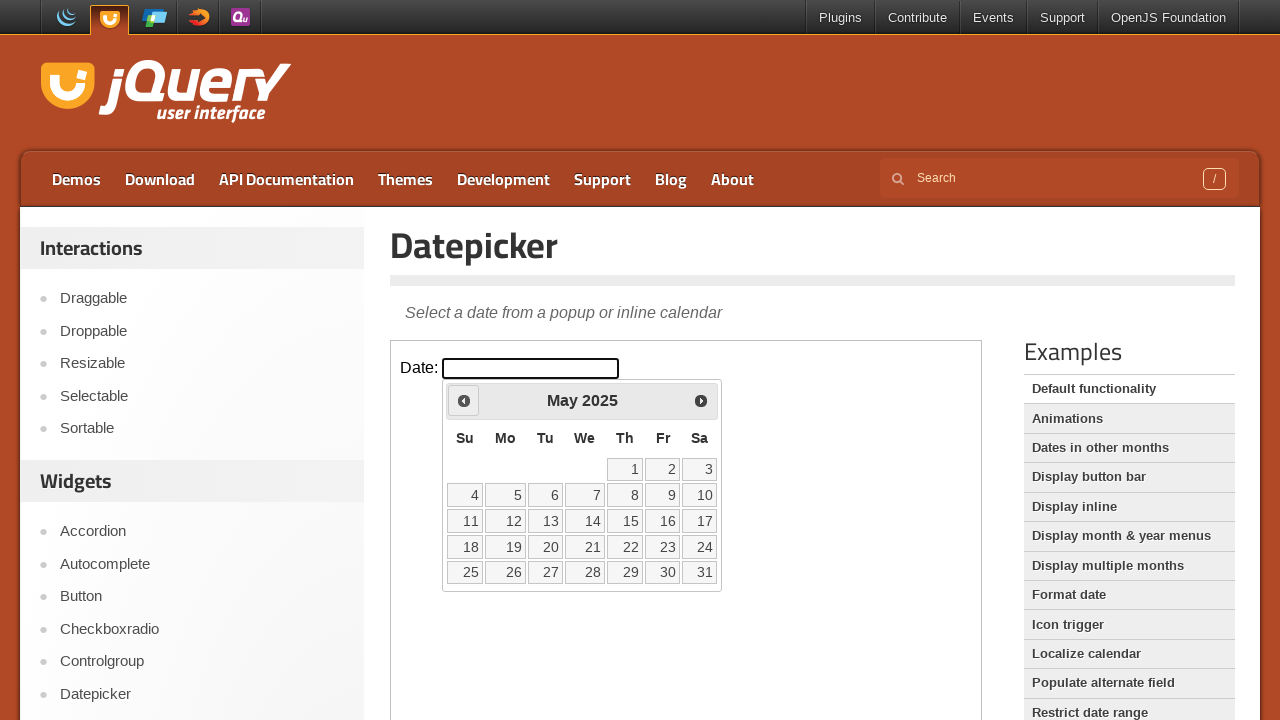

Retrieved current year: 2025
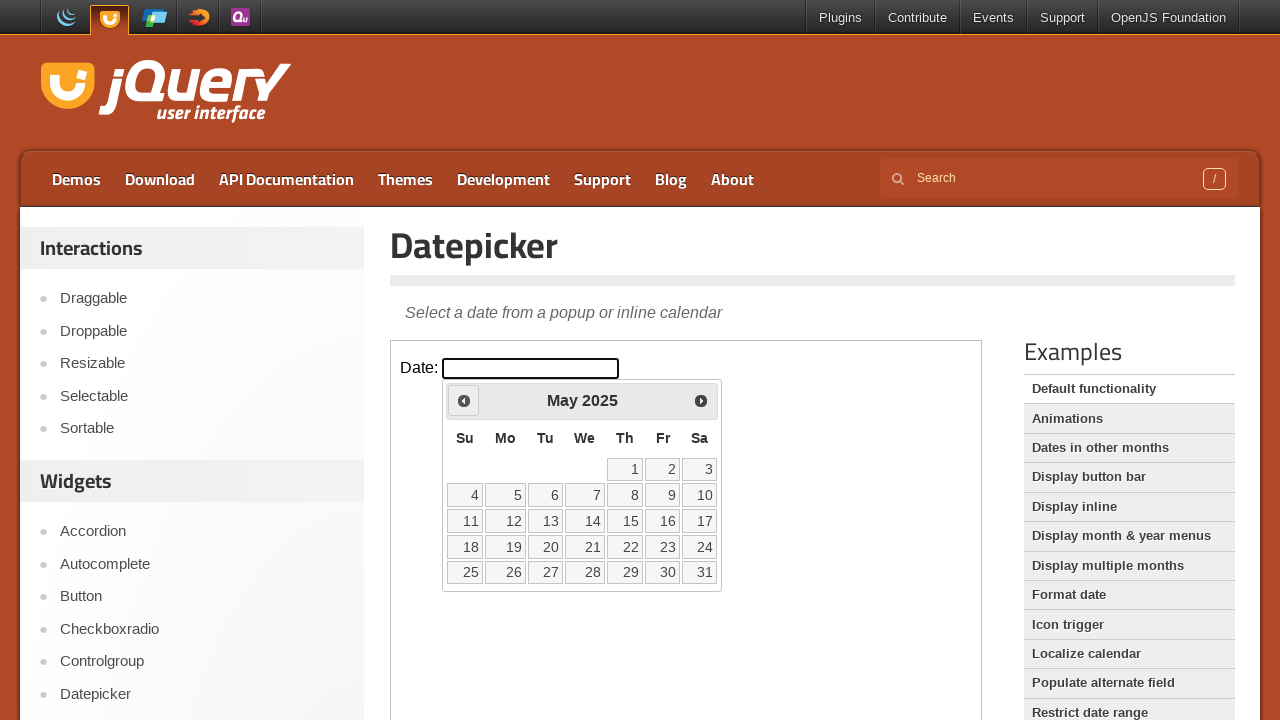

Clicked previous month button to navigate backwards at (464, 400) on iframe >> nth=0 >> internal:control=enter-frame >> span.ui-icon.ui-icon-circle-t
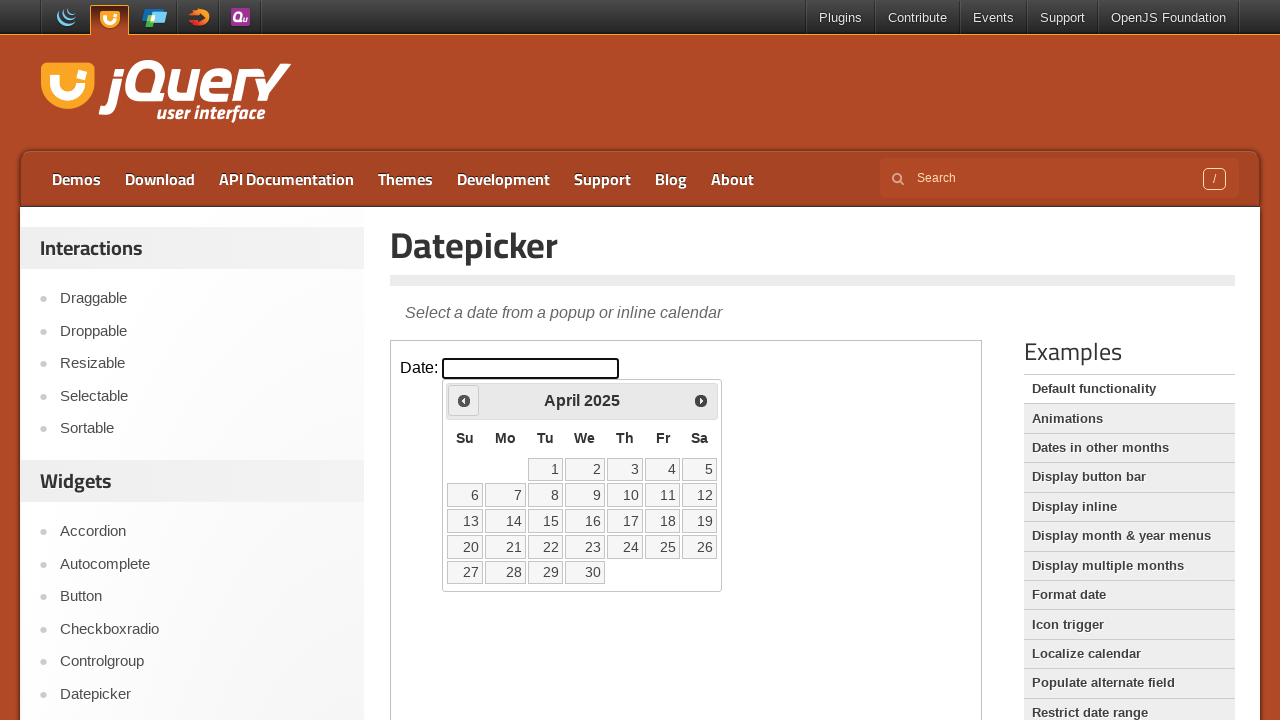

Retrieved current month: April
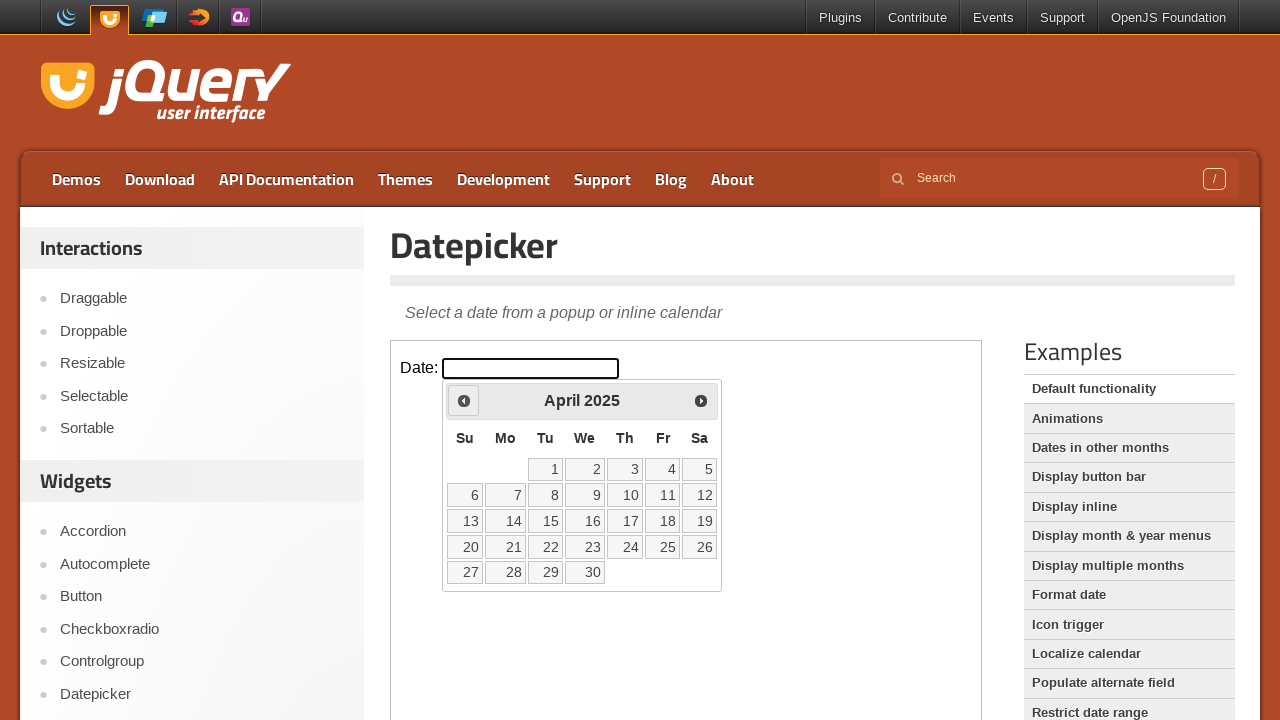

Retrieved current year: 2025
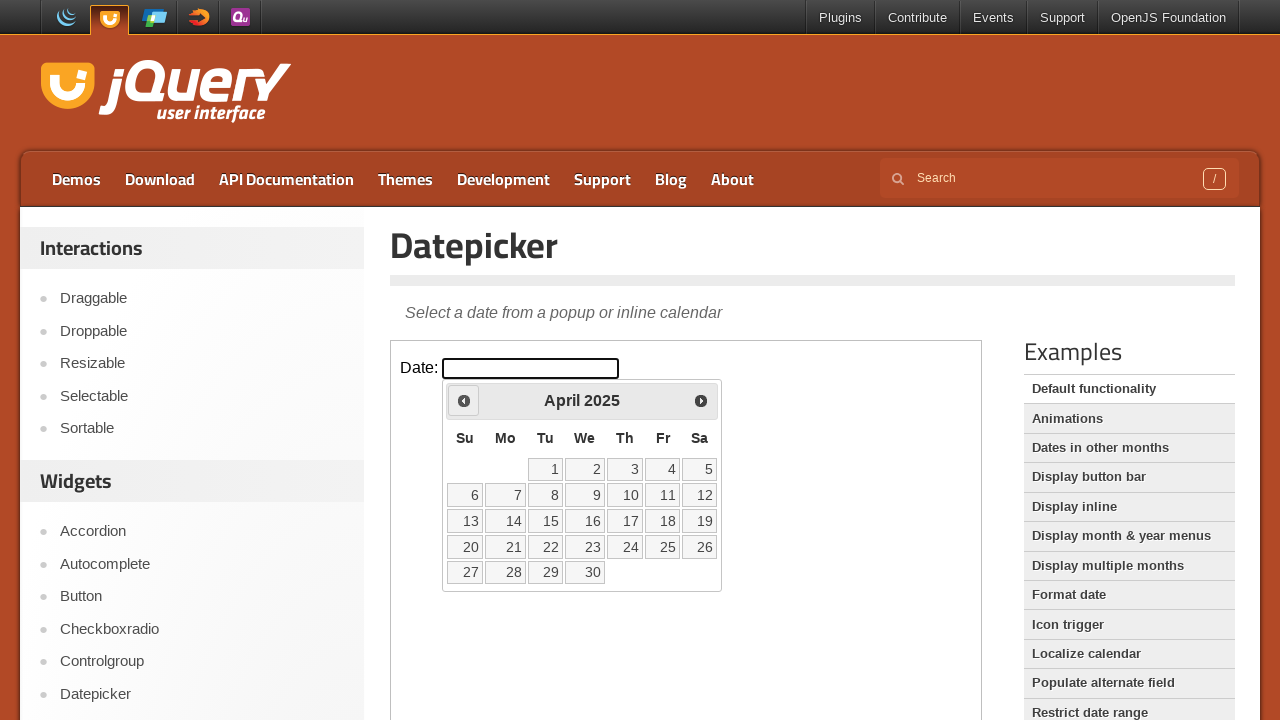

Clicked previous month button to navigate backwards at (464, 400) on iframe >> nth=0 >> internal:control=enter-frame >> span.ui-icon.ui-icon-circle-t
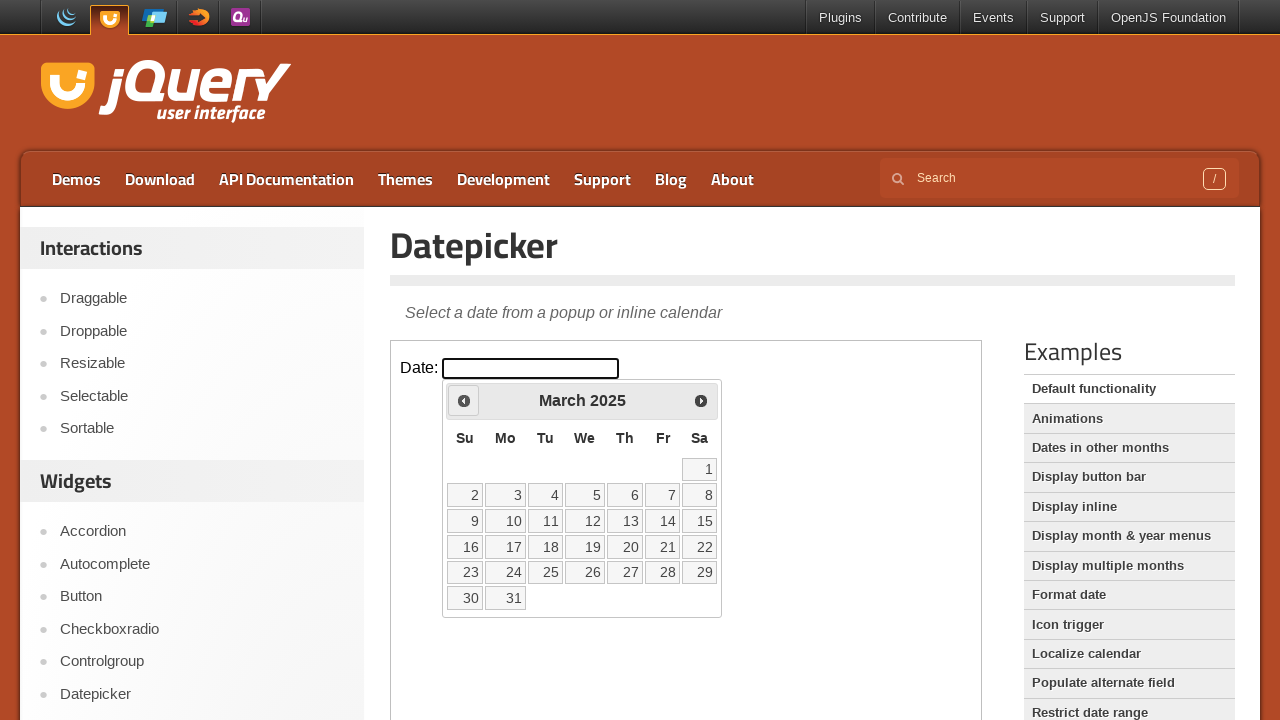

Retrieved current month: March
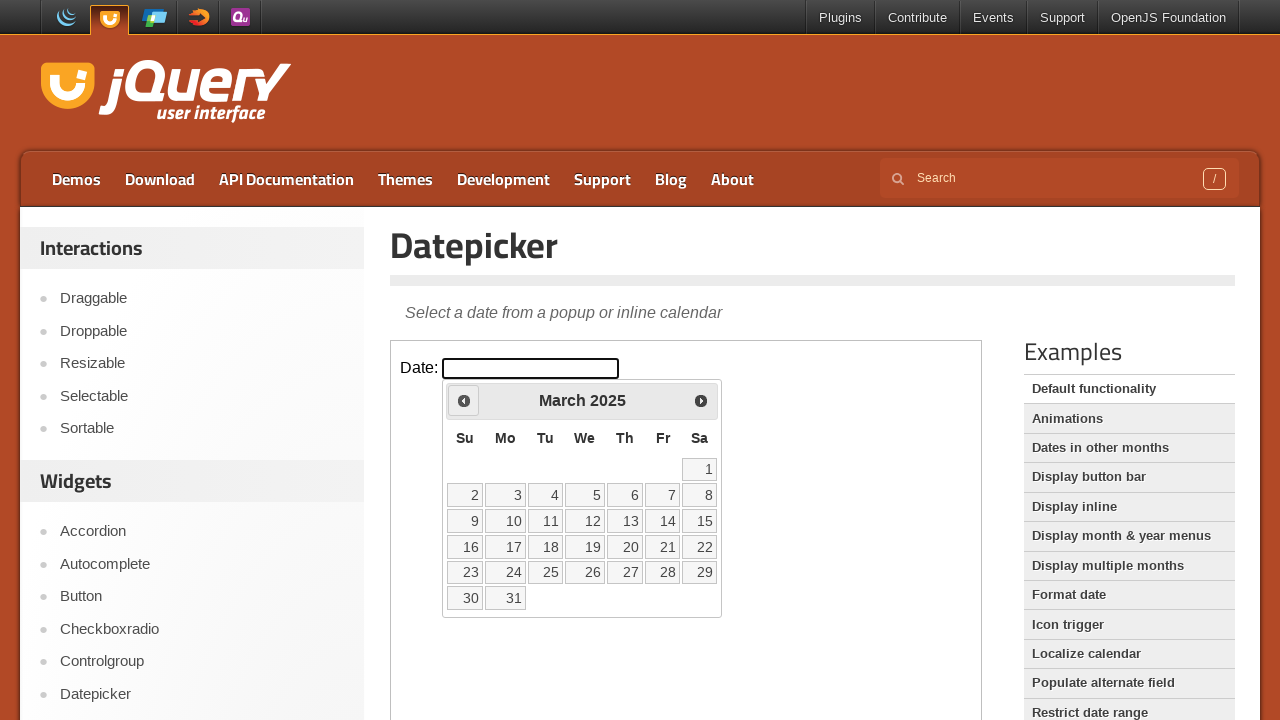

Retrieved current year: 2025
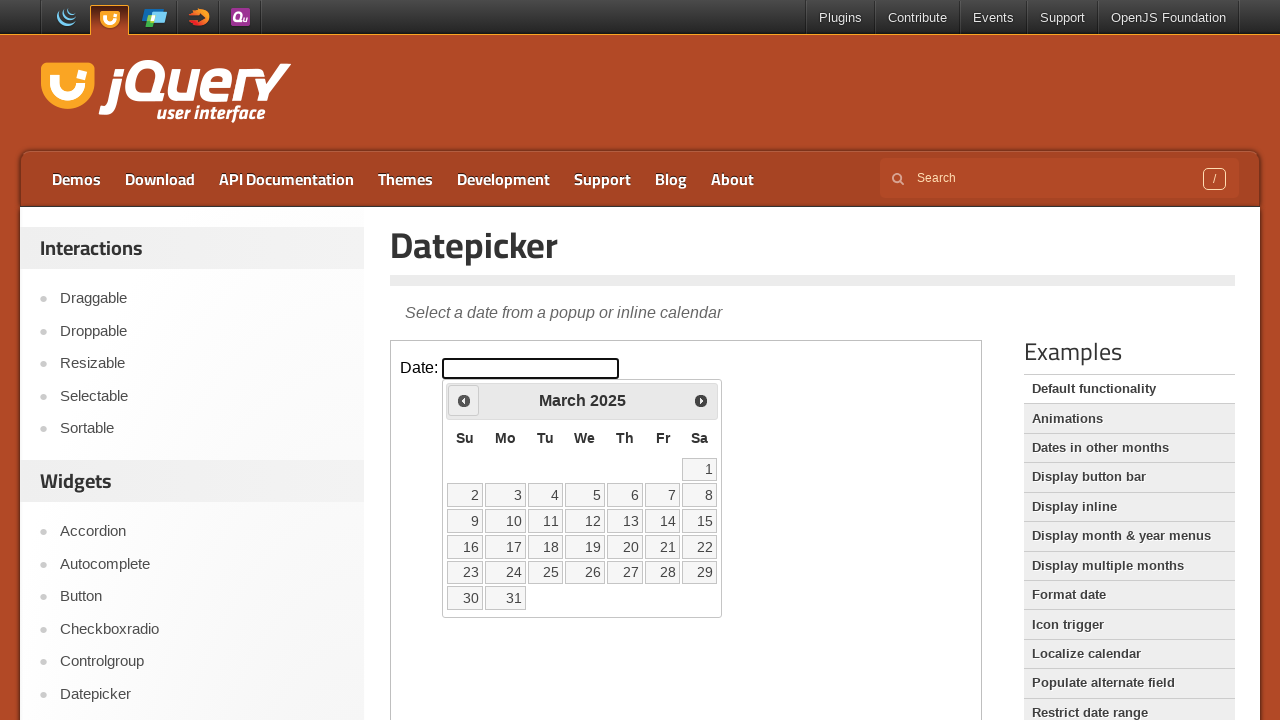

Clicked previous month button to navigate backwards at (464, 400) on iframe >> nth=0 >> internal:control=enter-frame >> span.ui-icon.ui-icon-circle-t
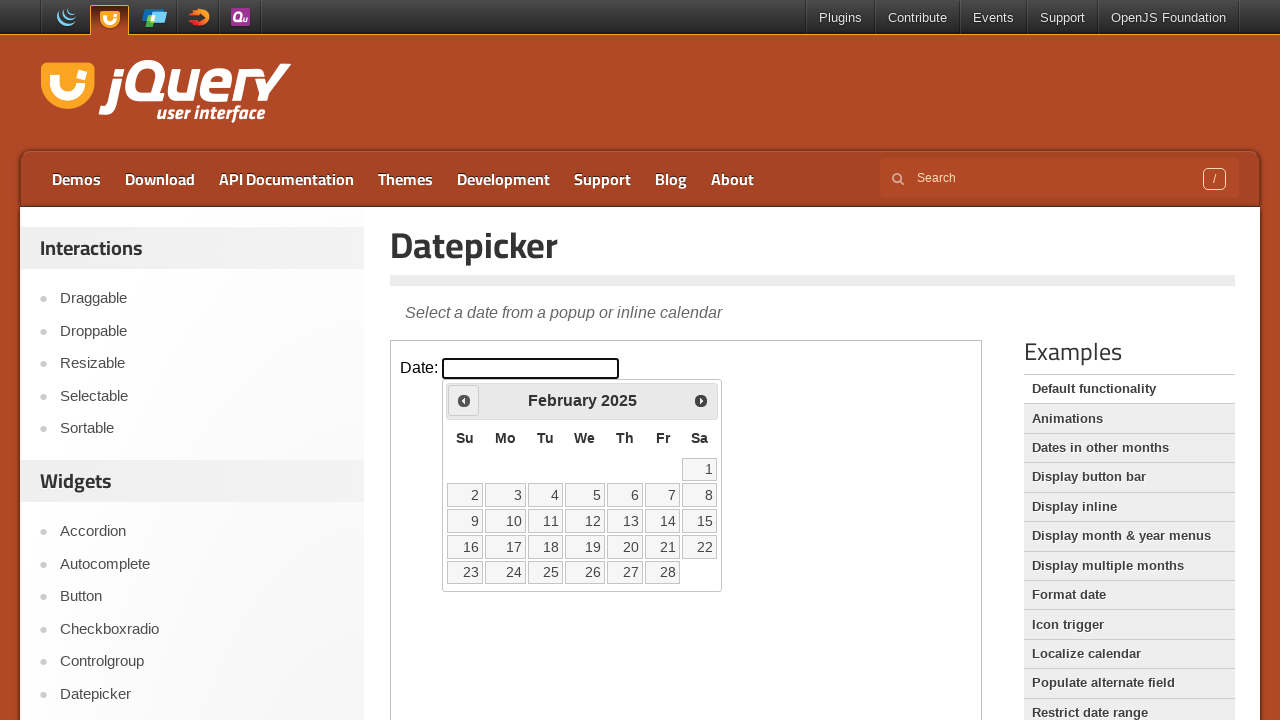

Retrieved current month: February
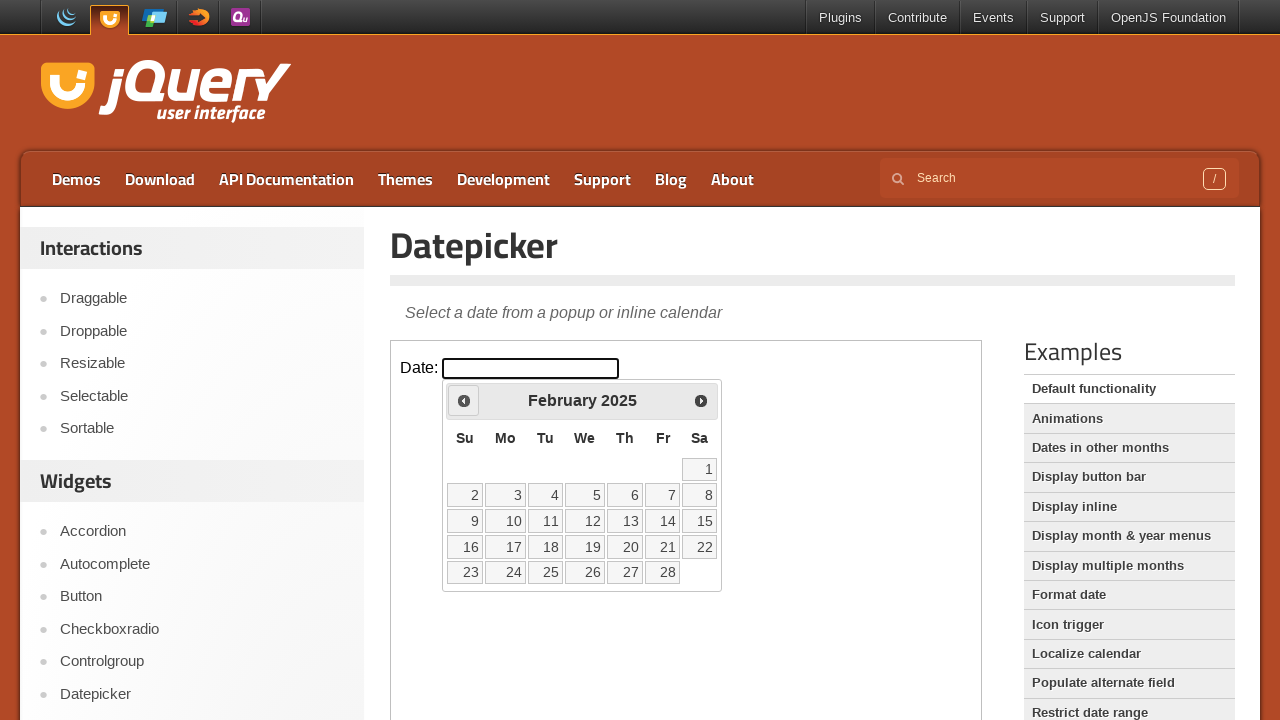

Retrieved current year: 2025
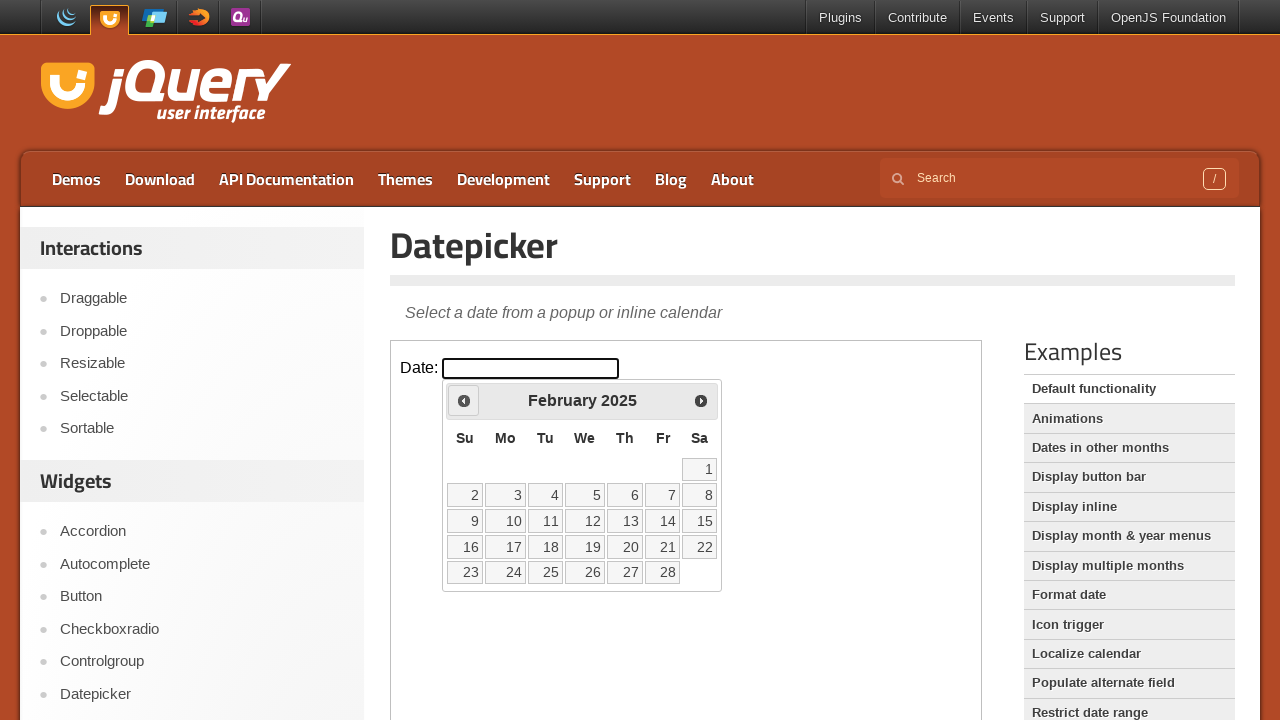

Clicked previous month button to navigate backwards at (464, 400) on iframe >> nth=0 >> internal:control=enter-frame >> span.ui-icon.ui-icon-circle-t
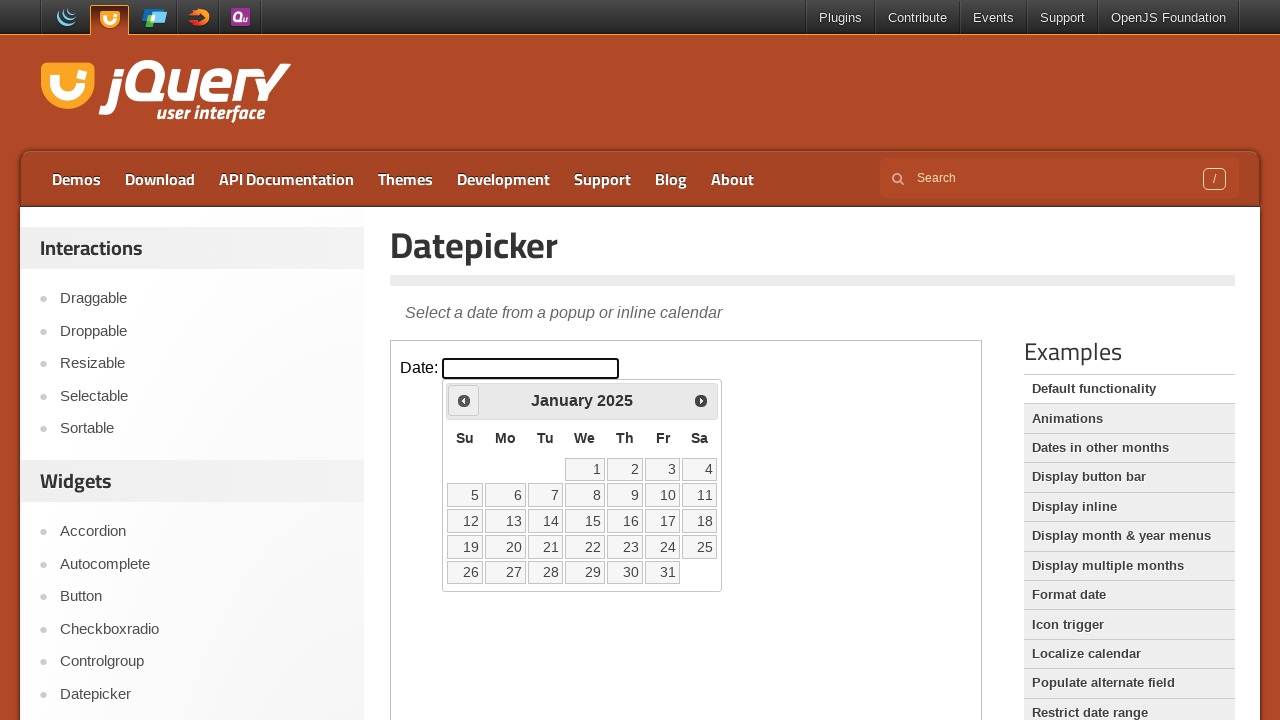

Retrieved current month: January
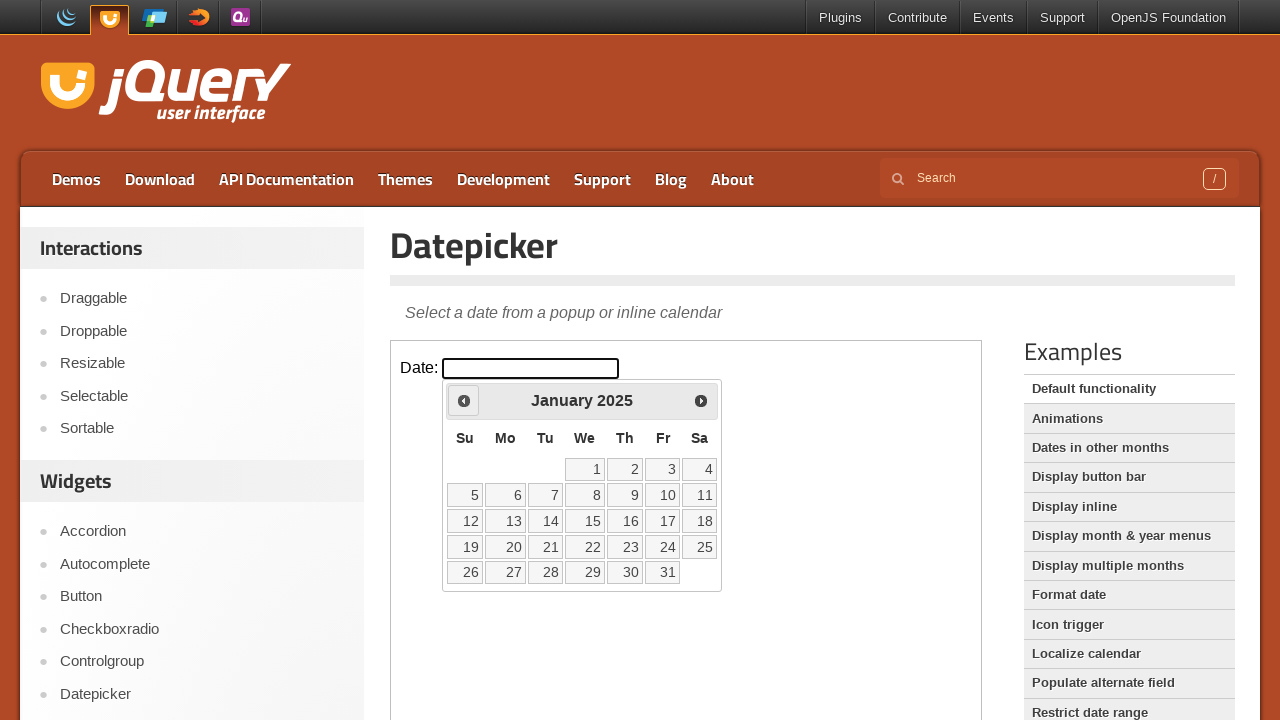

Retrieved current year: 2025
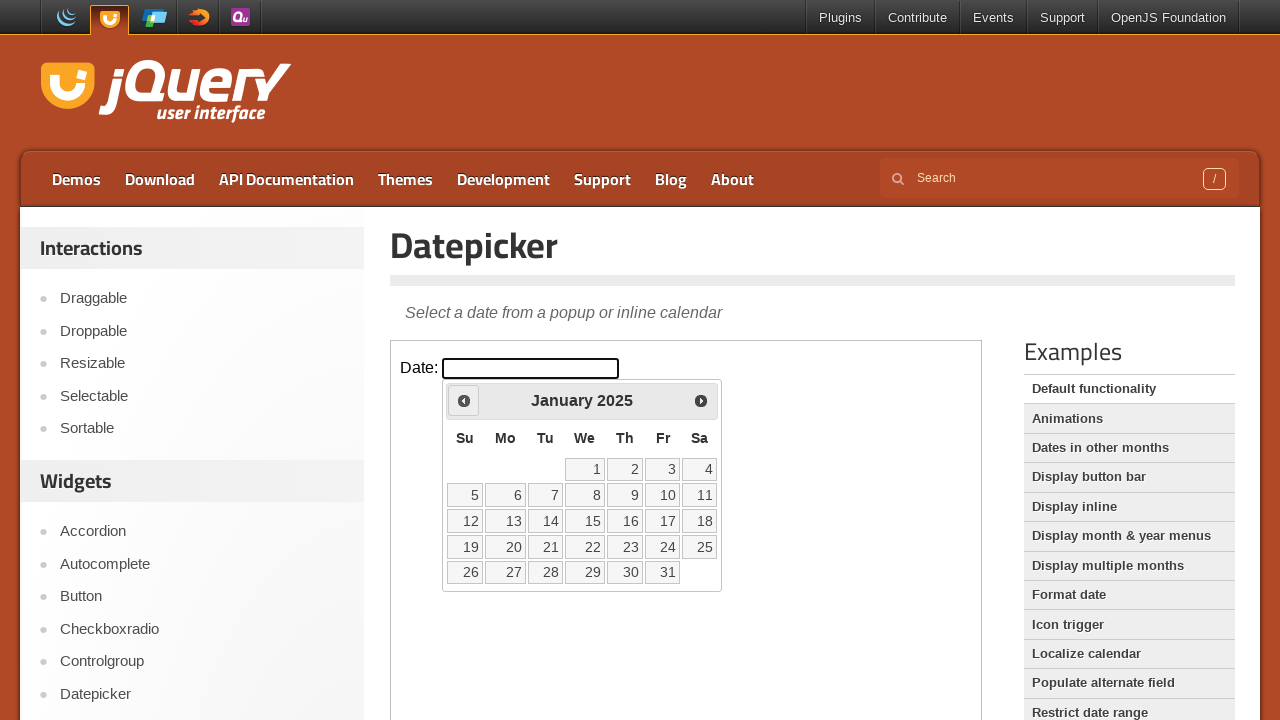

Clicked previous month button to navigate backwards at (464, 400) on iframe >> nth=0 >> internal:control=enter-frame >> span.ui-icon.ui-icon-circle-t
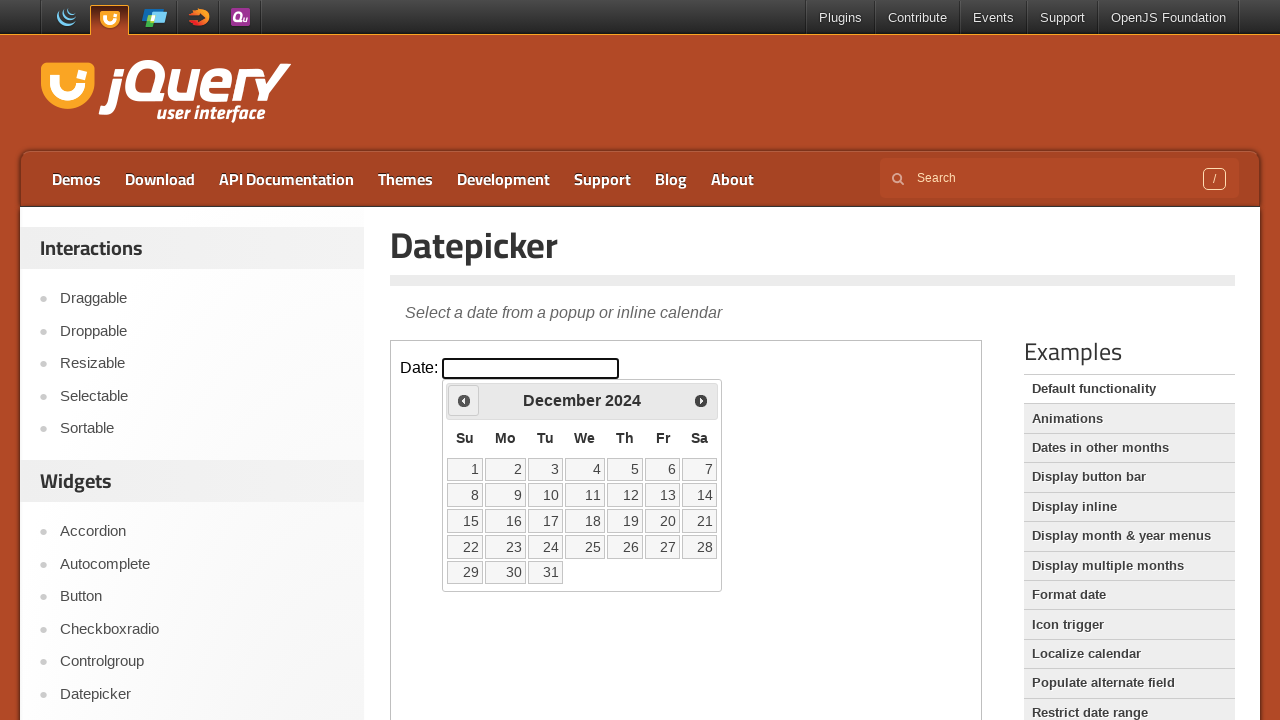

Retrieved current month: December
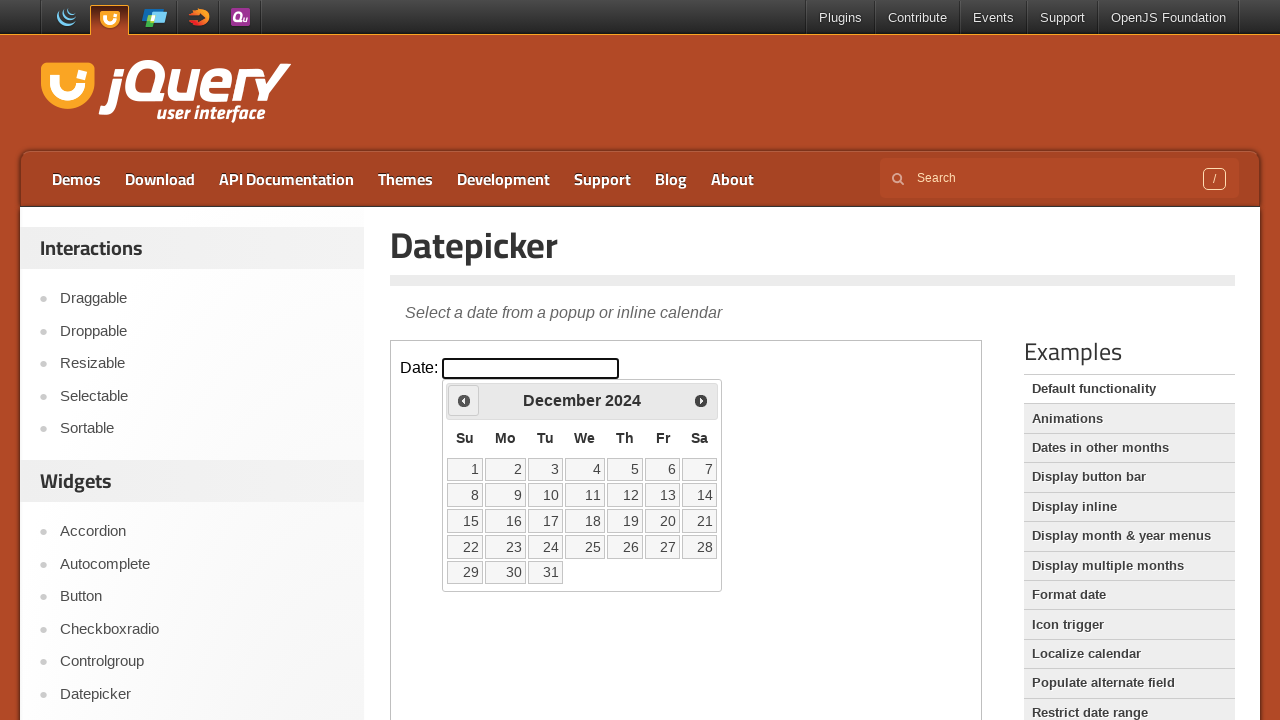

Retrieved current year: 2024
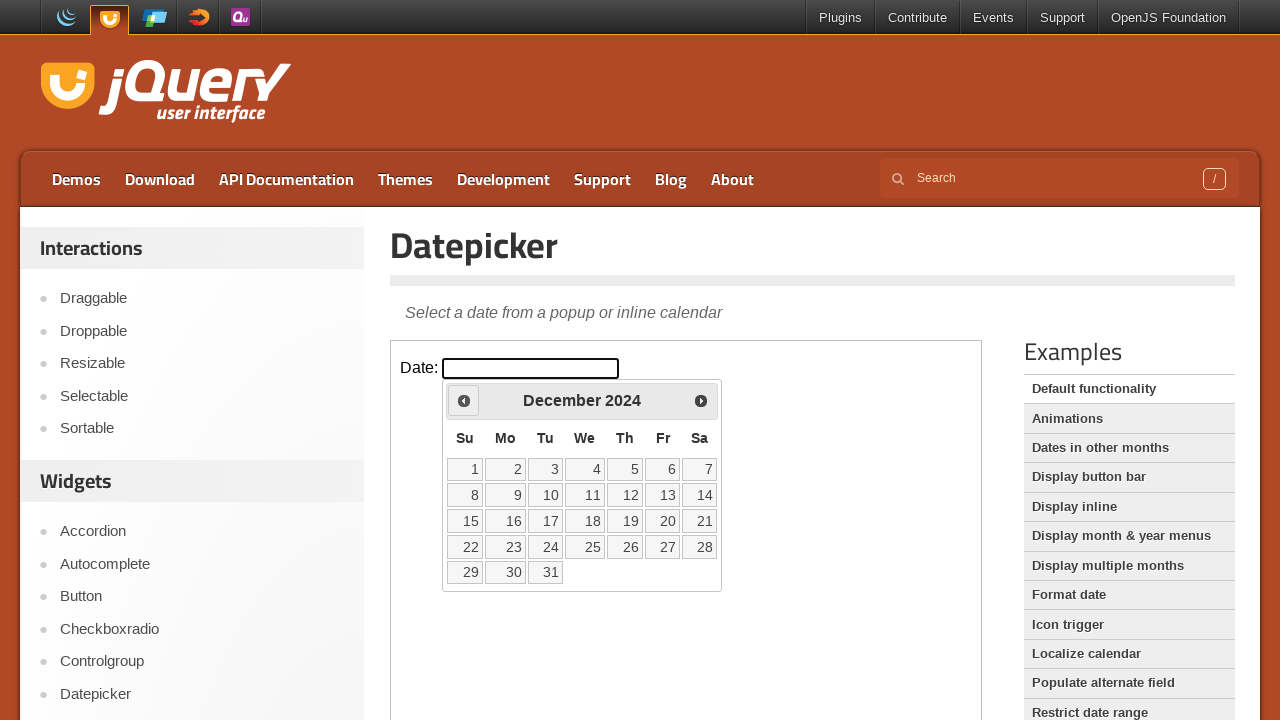

Clicked previous month button to navigate backwards at (464, 400) on iframe >> nth=0 >> internal:control=enter-frame >> span.ui-icon.ui-icon-circle-t
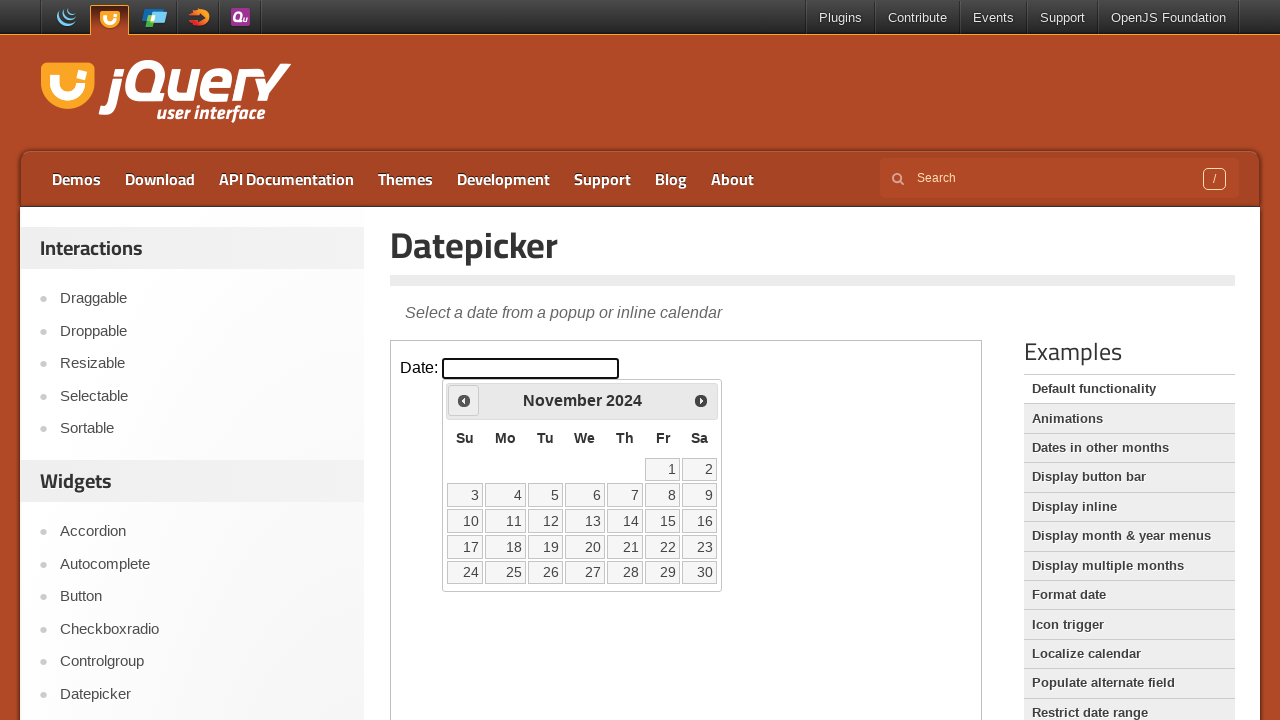

Retrieved current month: November
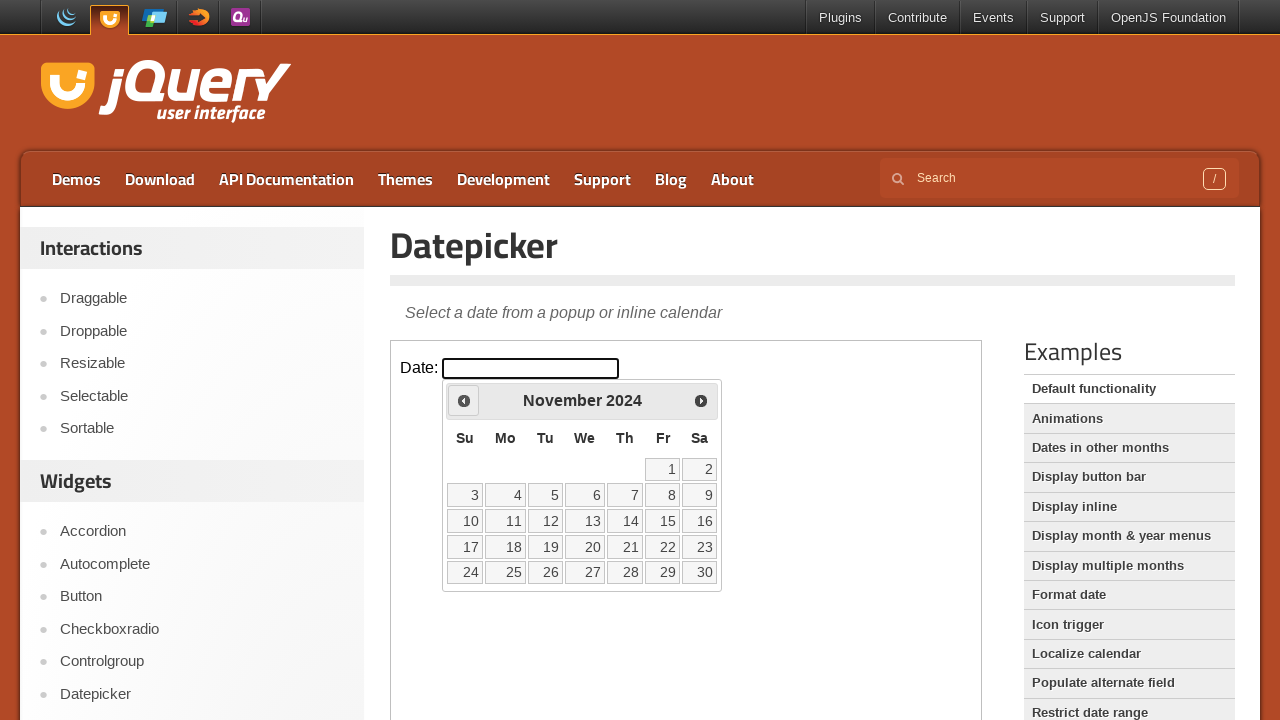

Retrieved current year: 2024
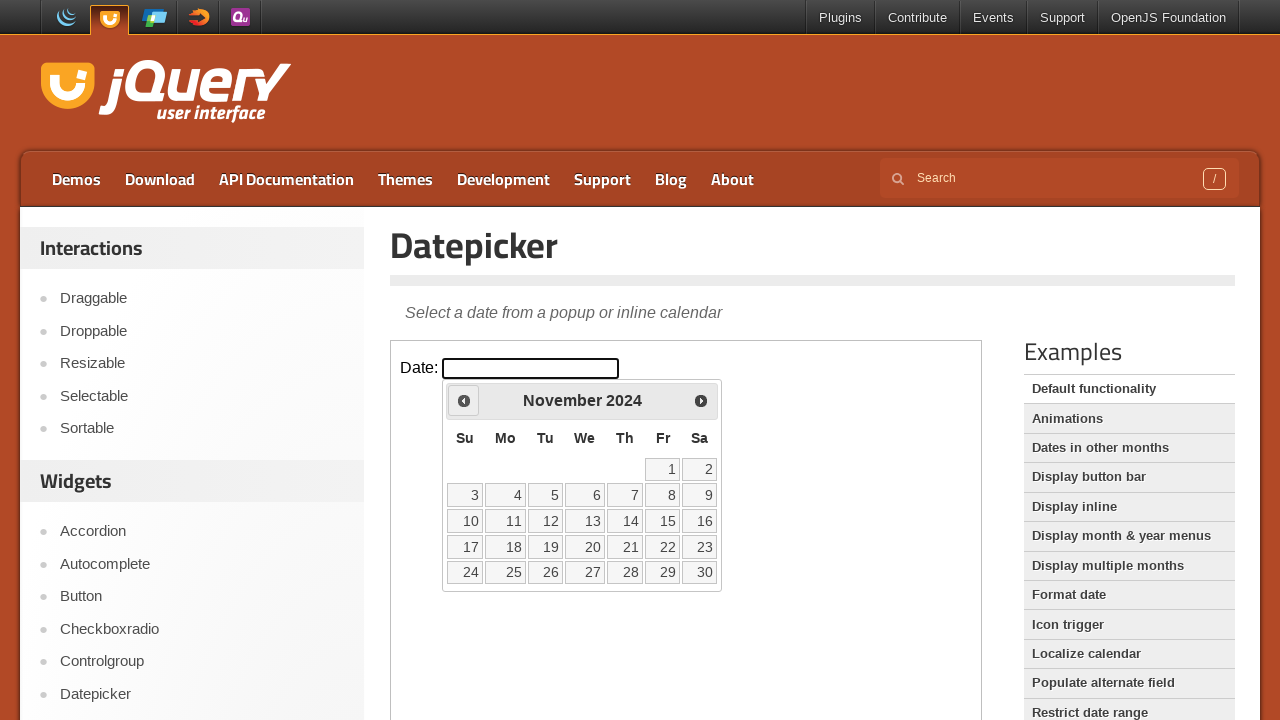

Clicked previous month button to navigate backwards at (464, 400) on iframe >> nth=0 >> internal:control=enter-frame >> span.ui-icon.ui-icon-circle-t
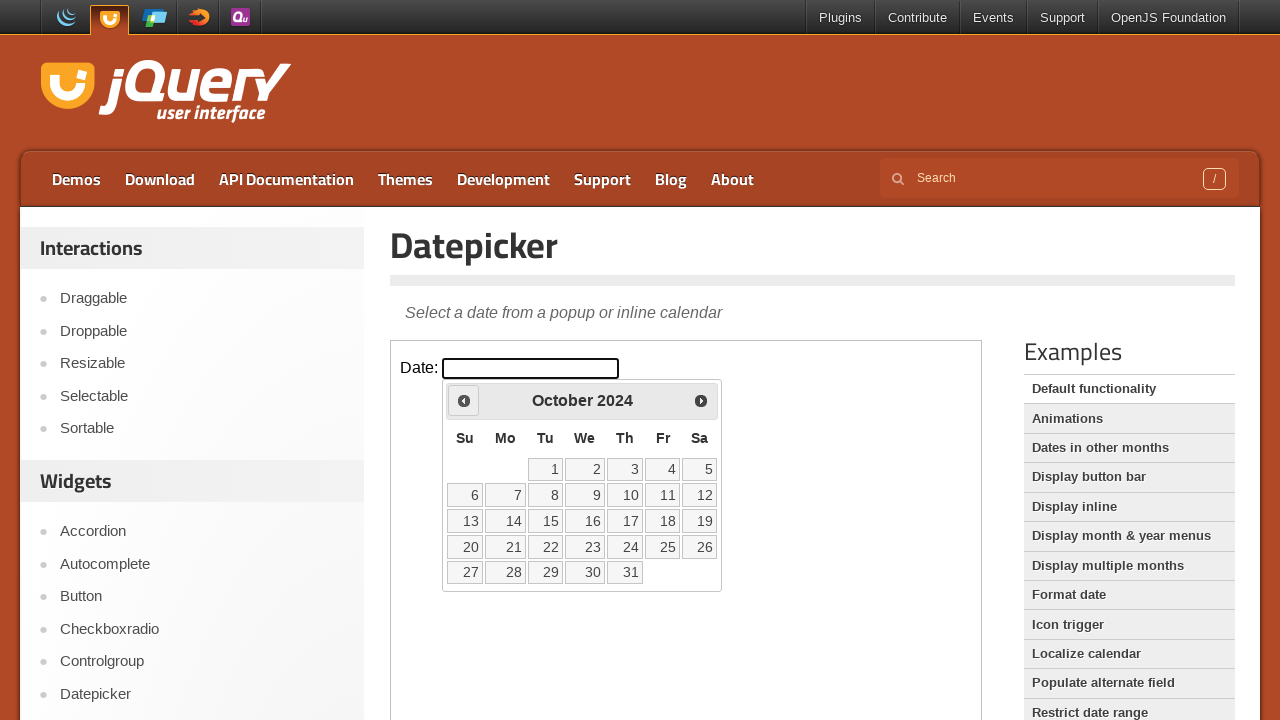

Retrieved current month: October
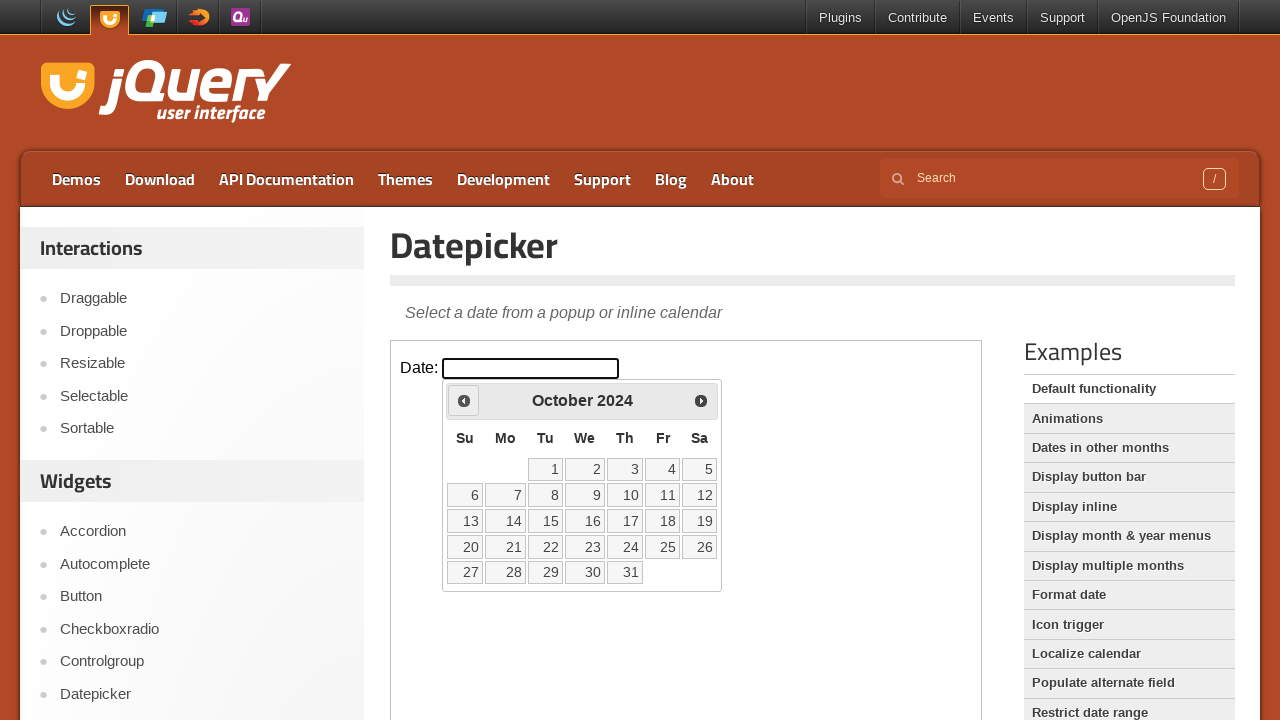

Retrieved current year: 2024
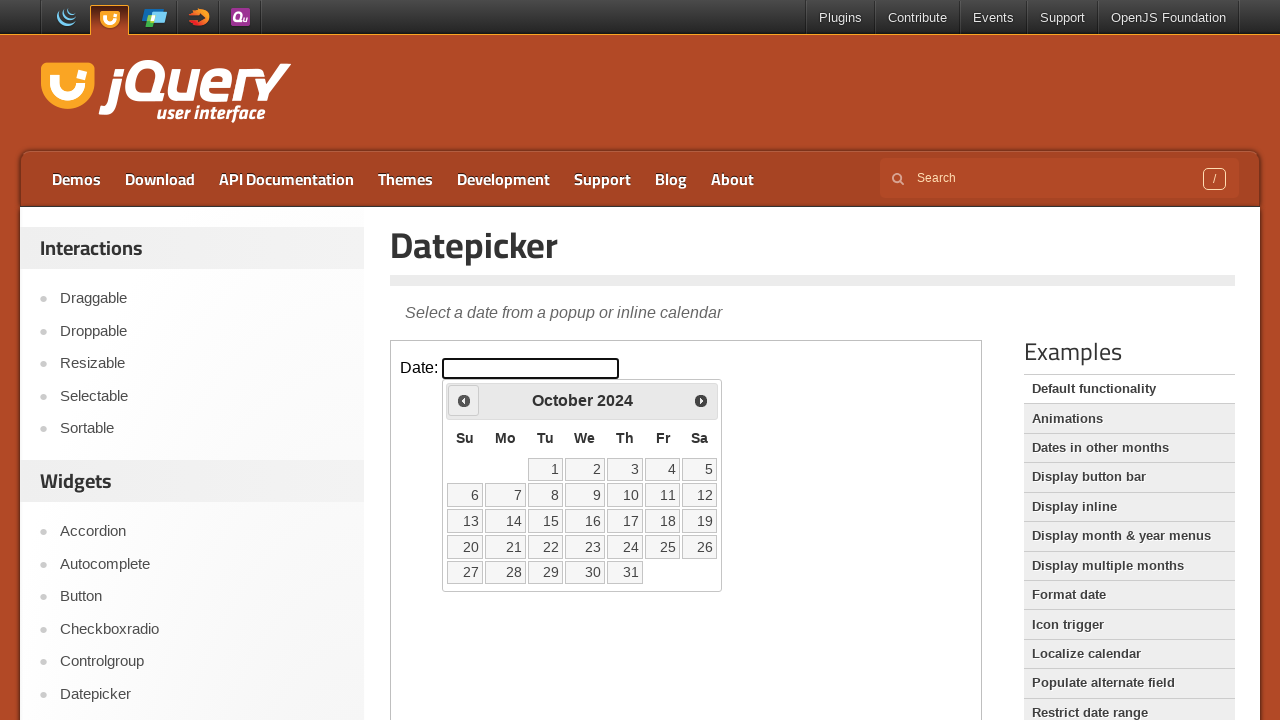

Clicked previous month button to navigate backwards at (464, 400) on iframe >> nth=0 >> internal:control=enter-frame >> span.ui-icon.ui-icon-circle-t
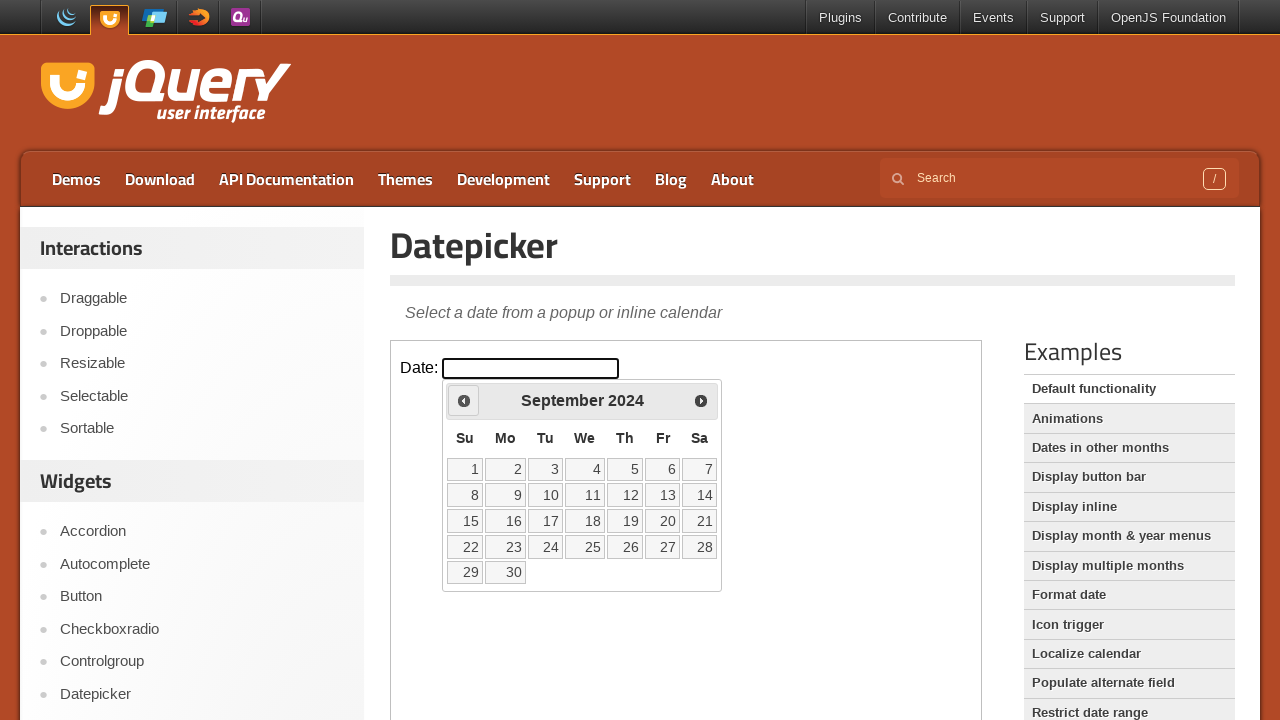

Retrieved current month: September
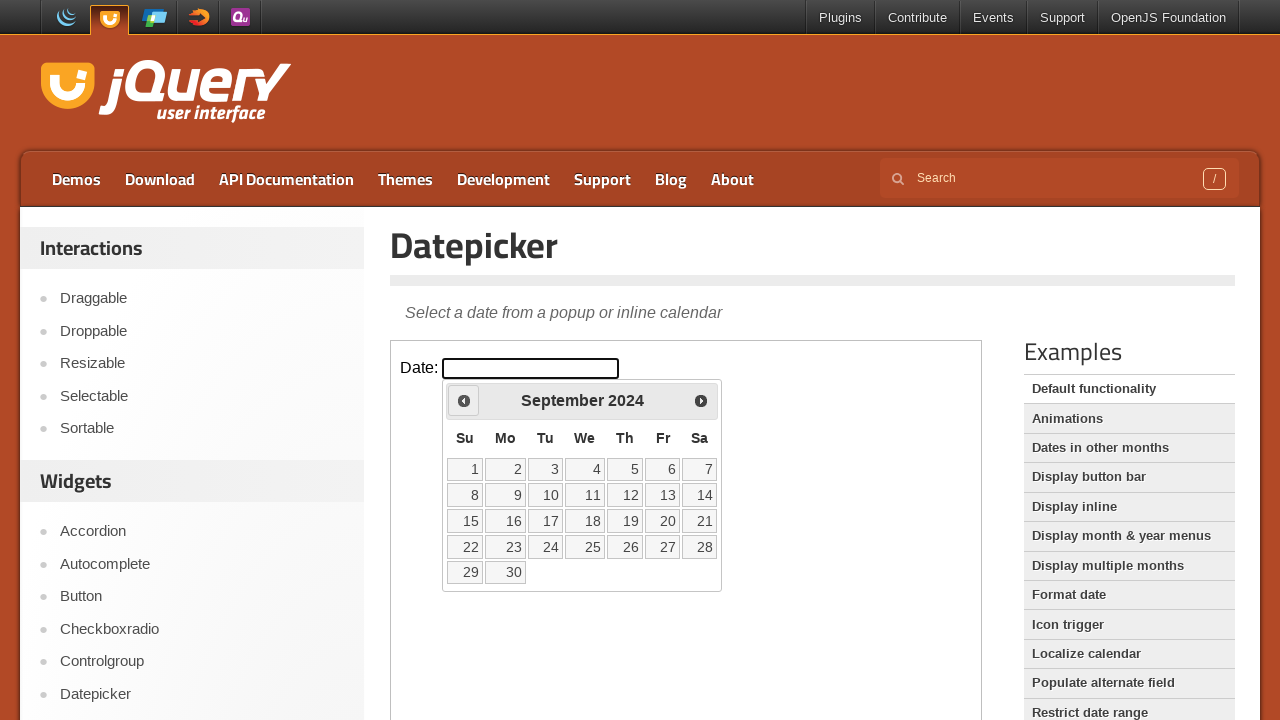

Retrieved current year: 2024
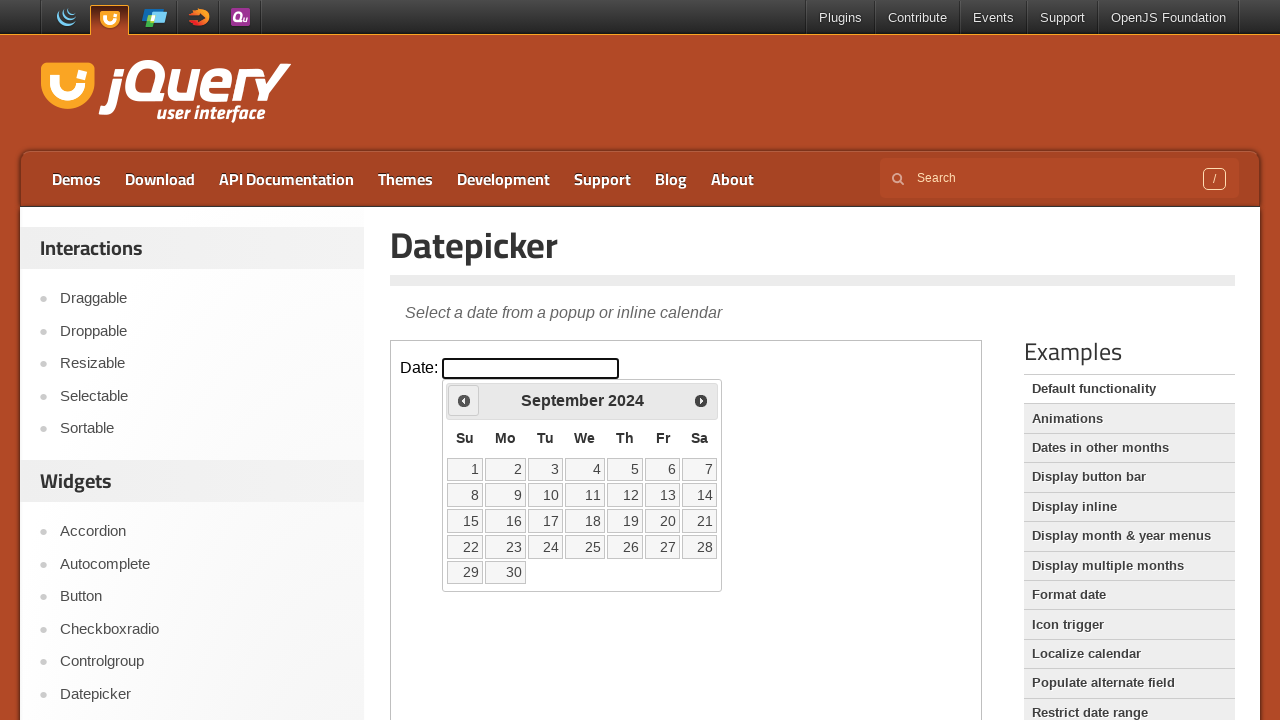

Clicked previous month button to navigate backwards at (464, 400) on iframe >> nth=0 >> internal:control=enter-frame >> span.ui-icon.ui-icon-circle-t
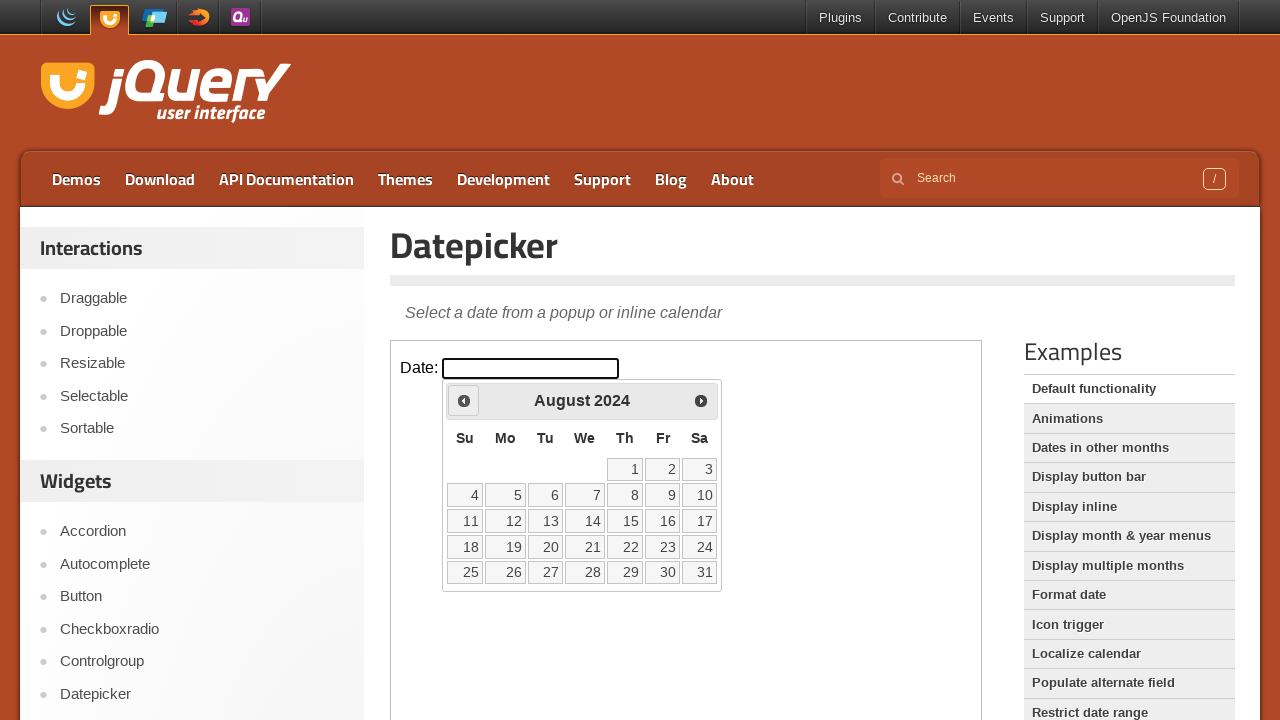

Retrieved current month: August
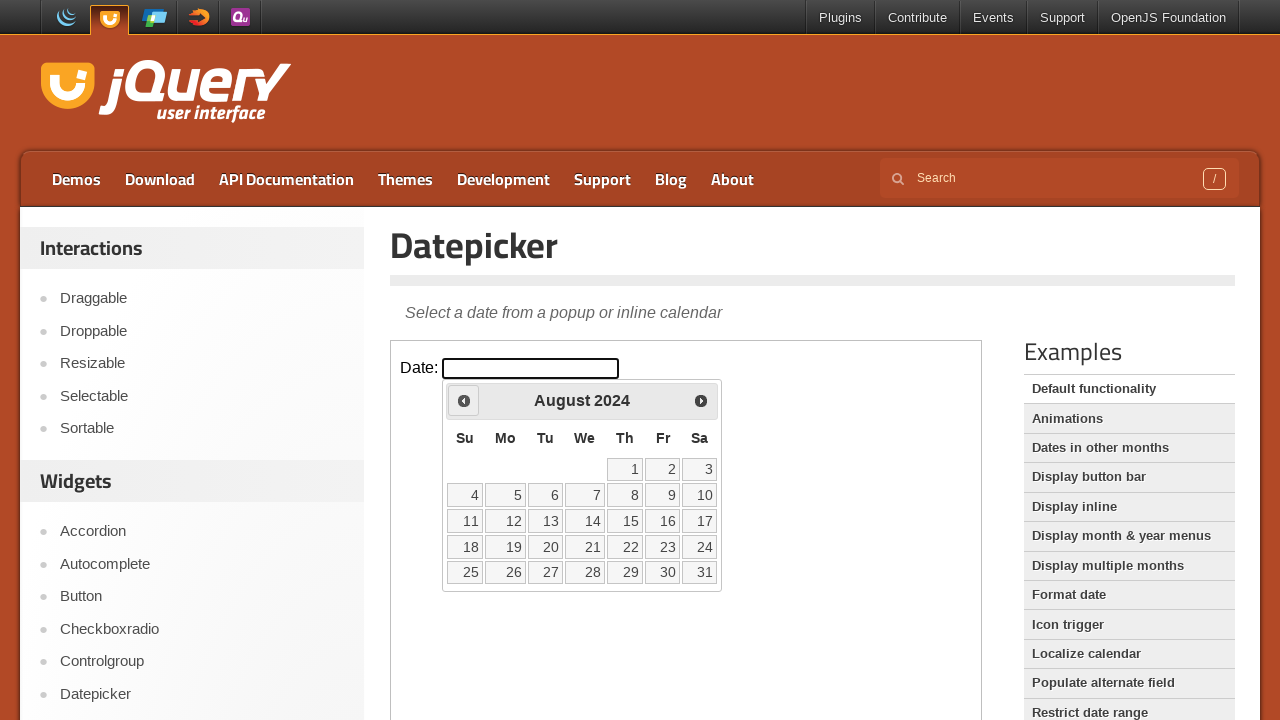

Retrieved current year: 2024
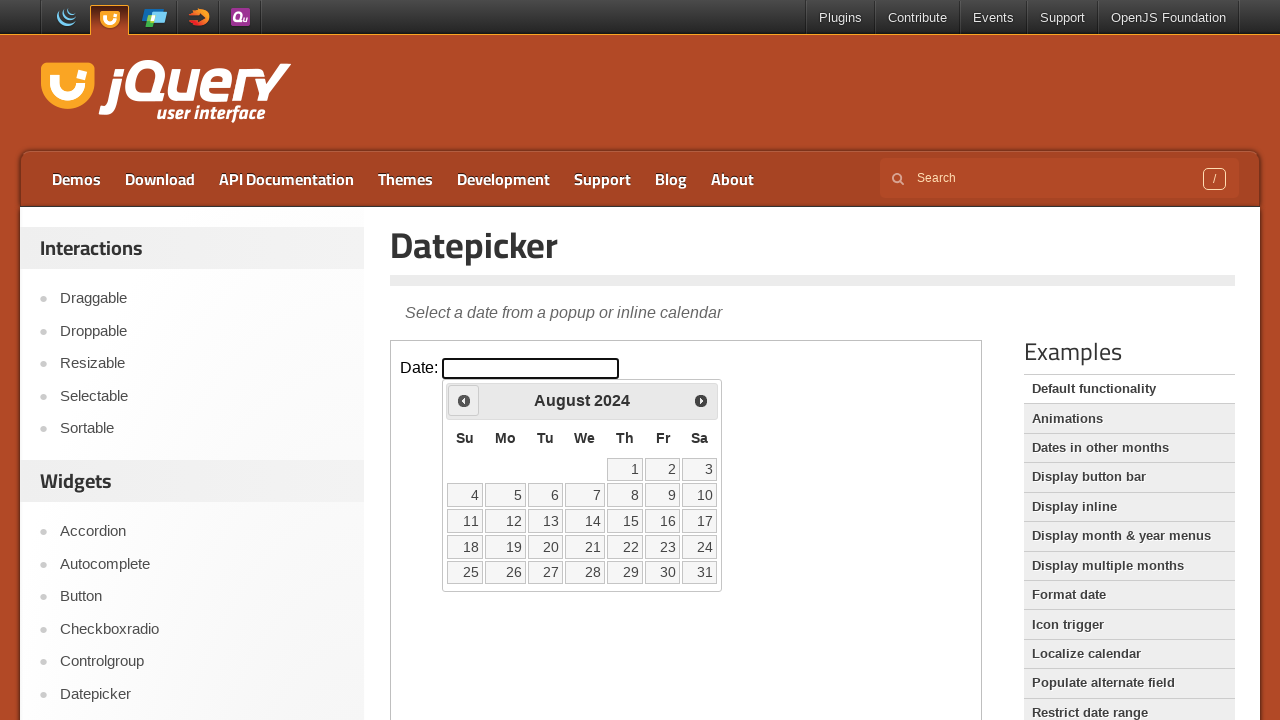

Clicked previous month button to navigate backwards at (464, 400) on iframe >> nth=0 >> internal:control=enter-frame >> span.ui-icon.ui-icon-circle-t
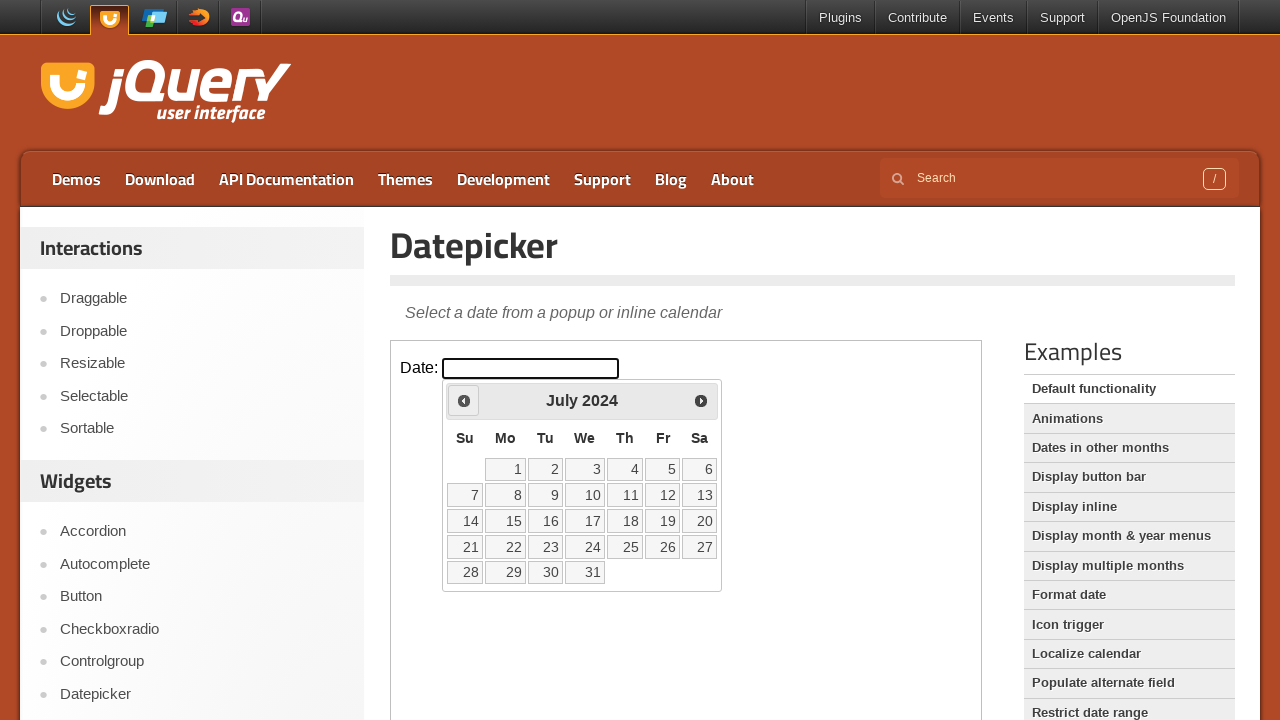

Retrieved current month: July
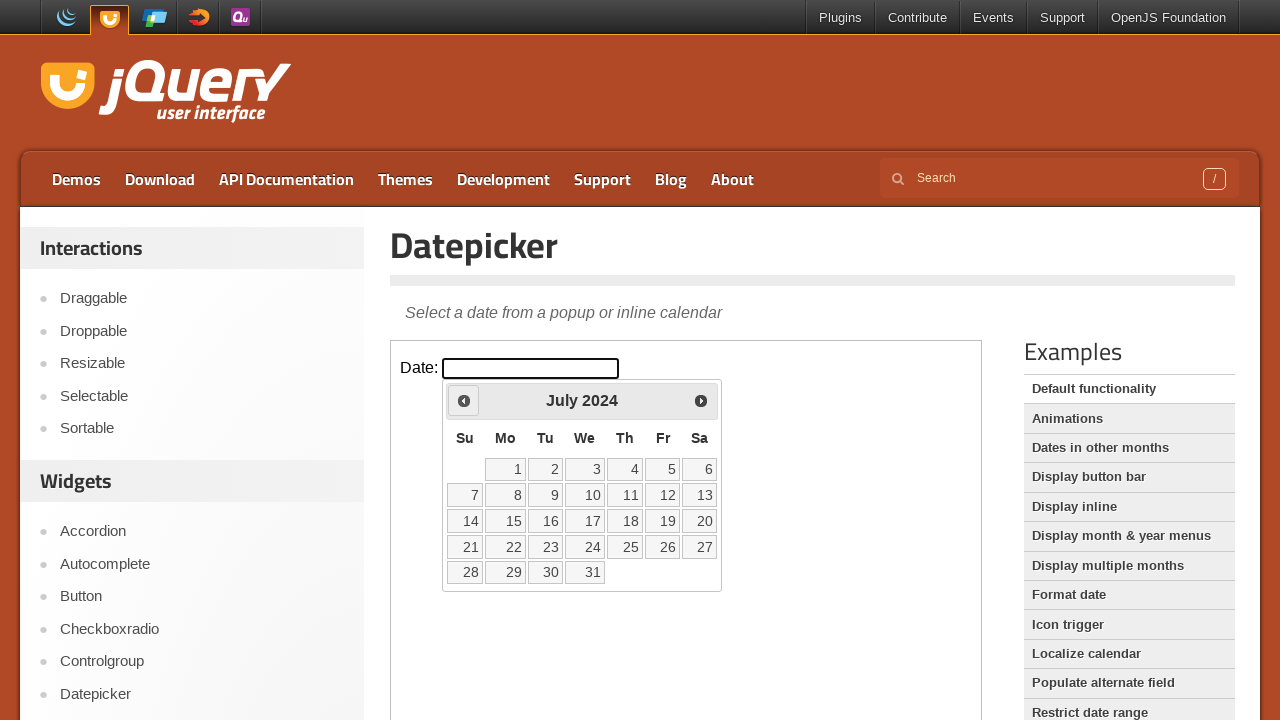

Retrieved current year: 2024
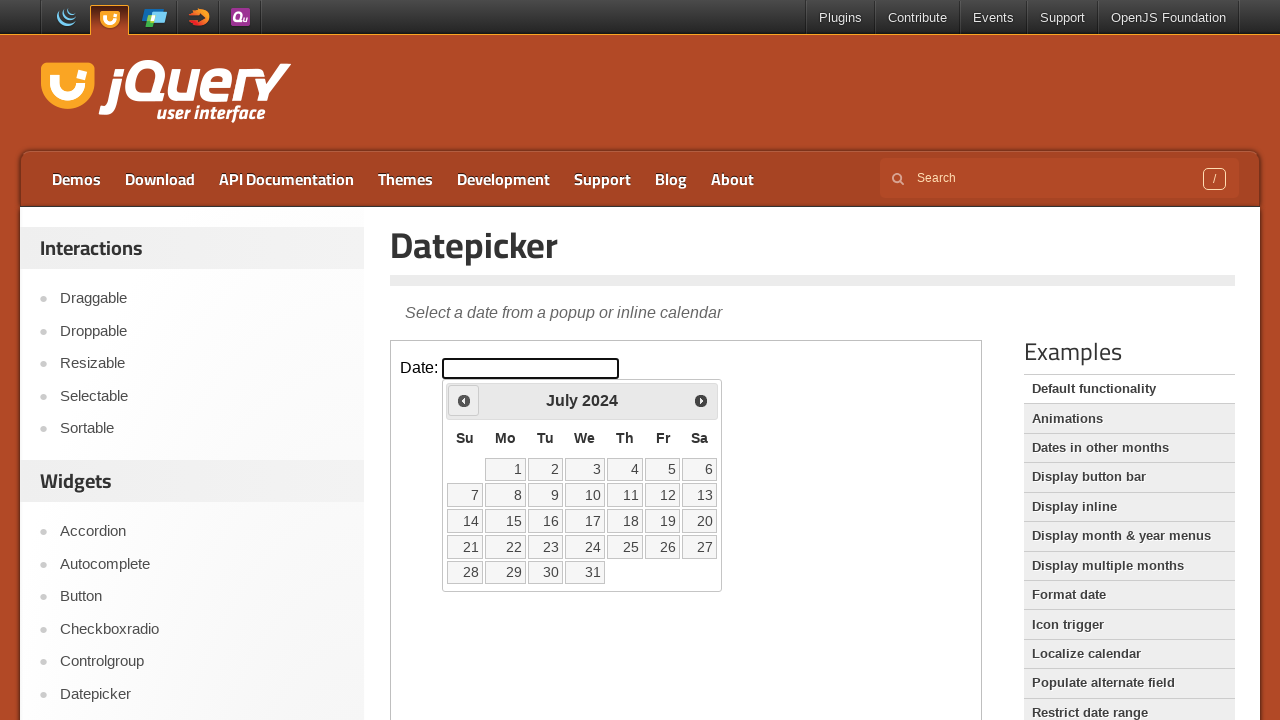

Clicked previous month button to navigate backwards at (464, 400) on iframe >> nth=0 >> internal:control=enter-frame >> span.ui-icon.ui-icon-circle-t
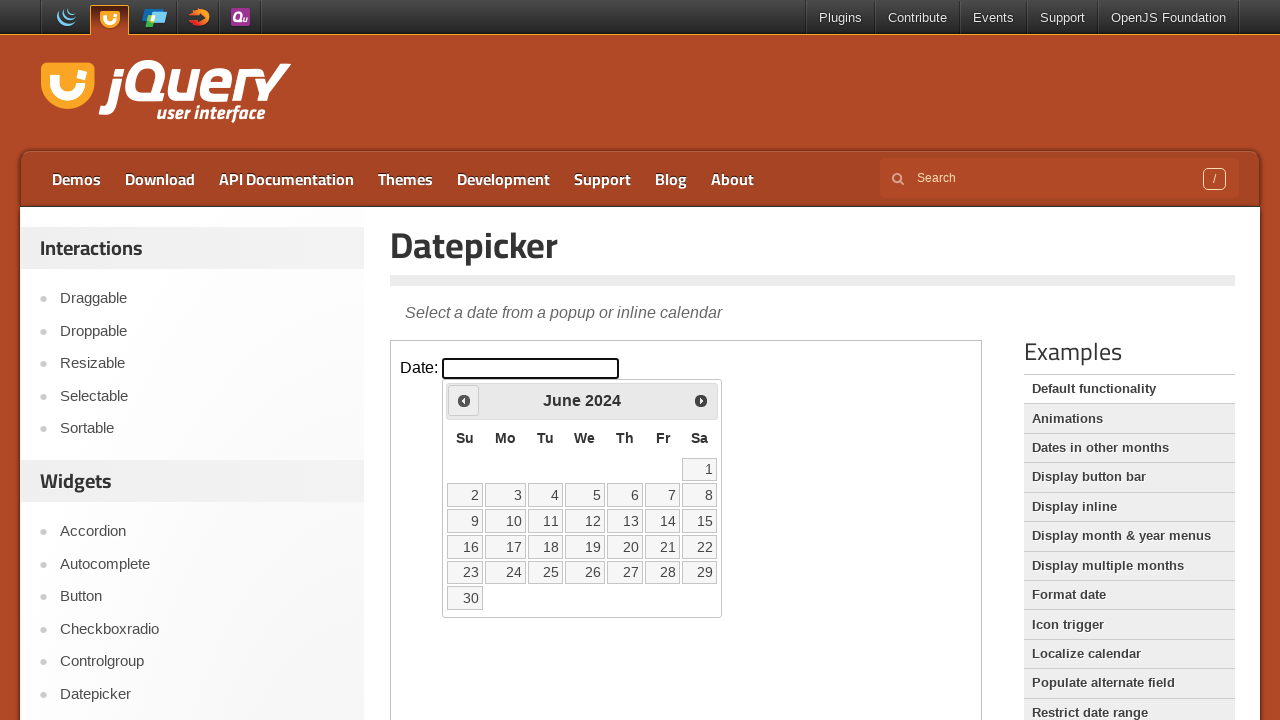

Retrieved current month: June
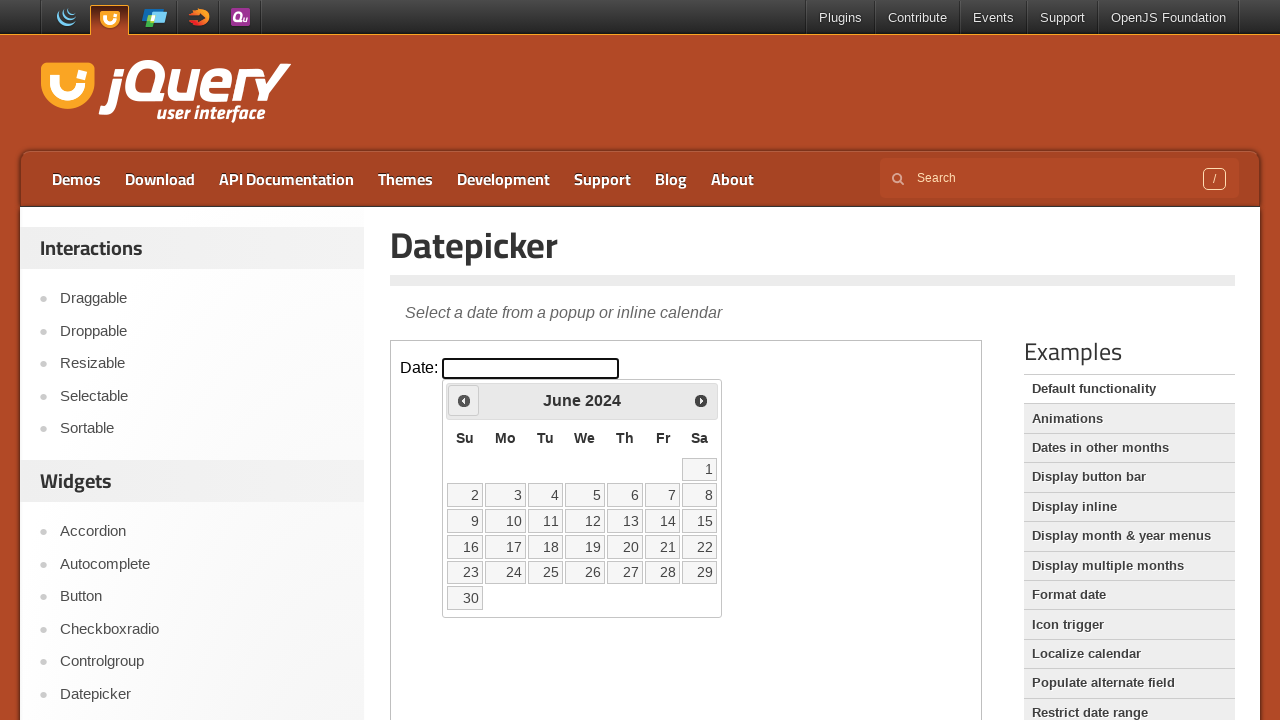

Retrieved current year: 2024
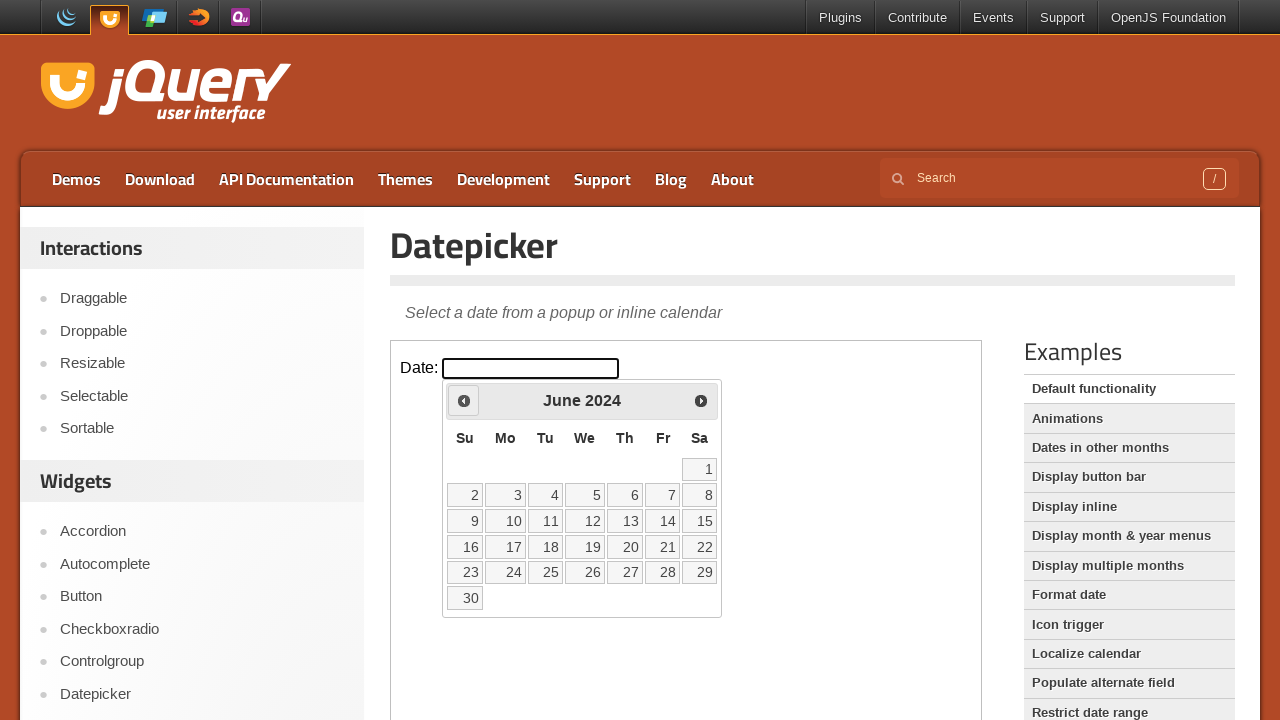

Clicked previous month button to navigate backwards at (464, 400) on iframe >> nth=0 >> internal:control=enter-frame >> span.ui-icon.ui-icon-circle-t
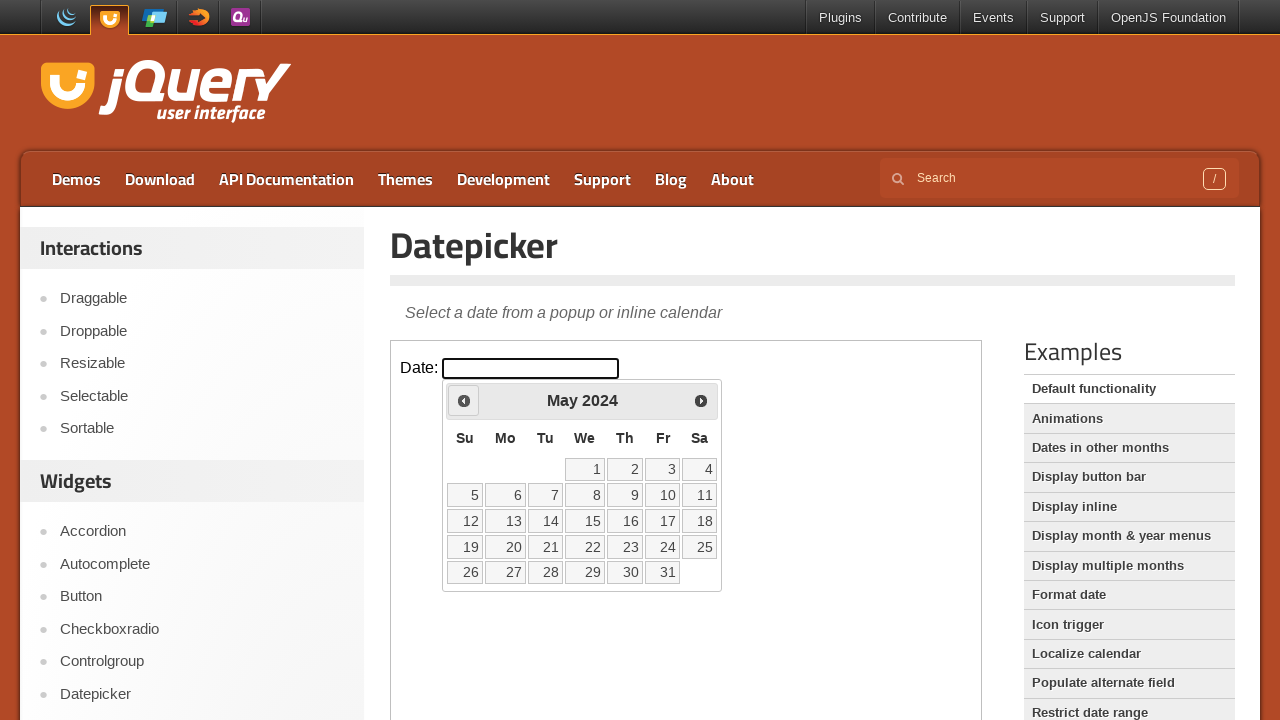

Retrieved current month: May
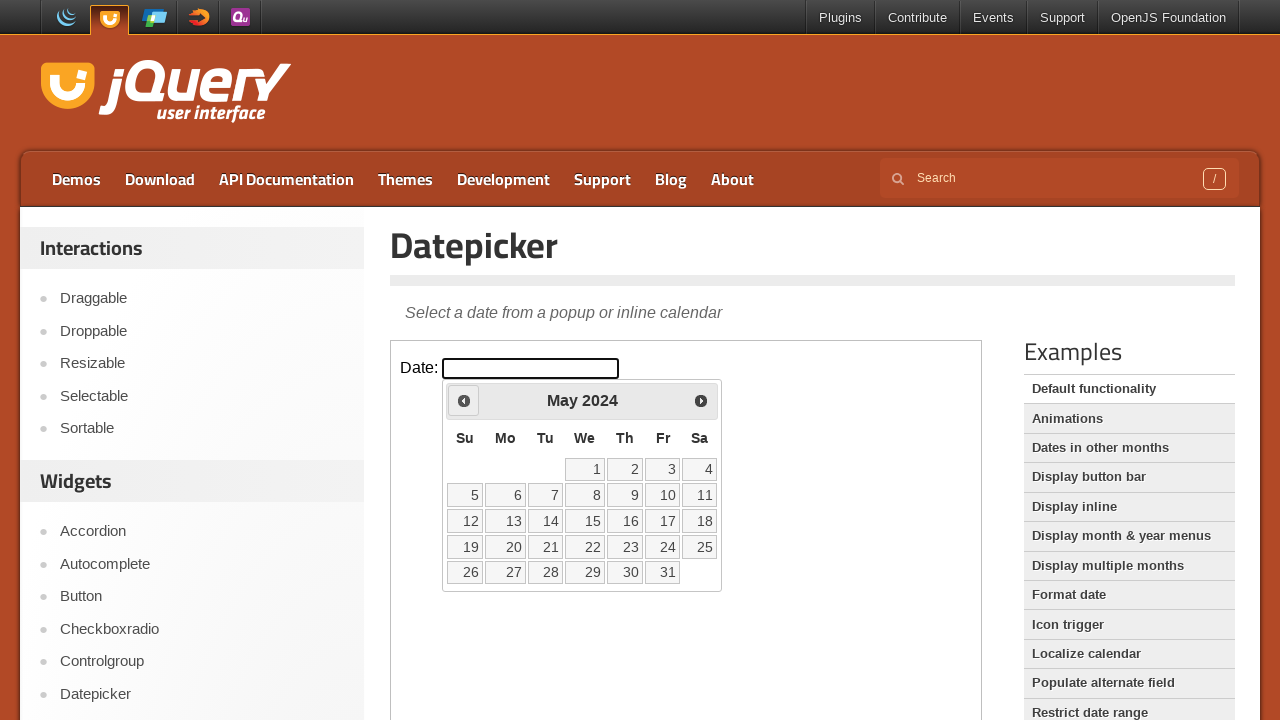

Retrieved current year: 2024
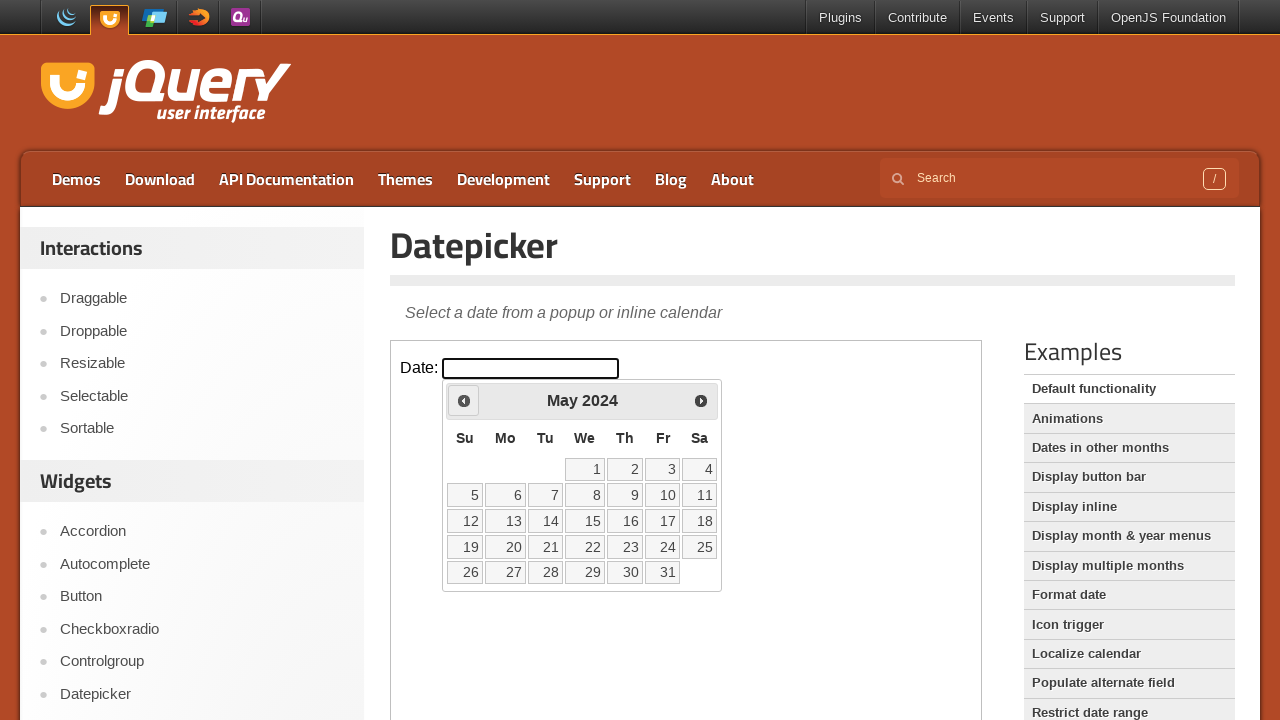

Clicked previous month button to navigate backwards at (464, 400) on iframe >> nth=0 >> internal:control=enter-frame >> span.ui-icon.ui-icon-circle-t
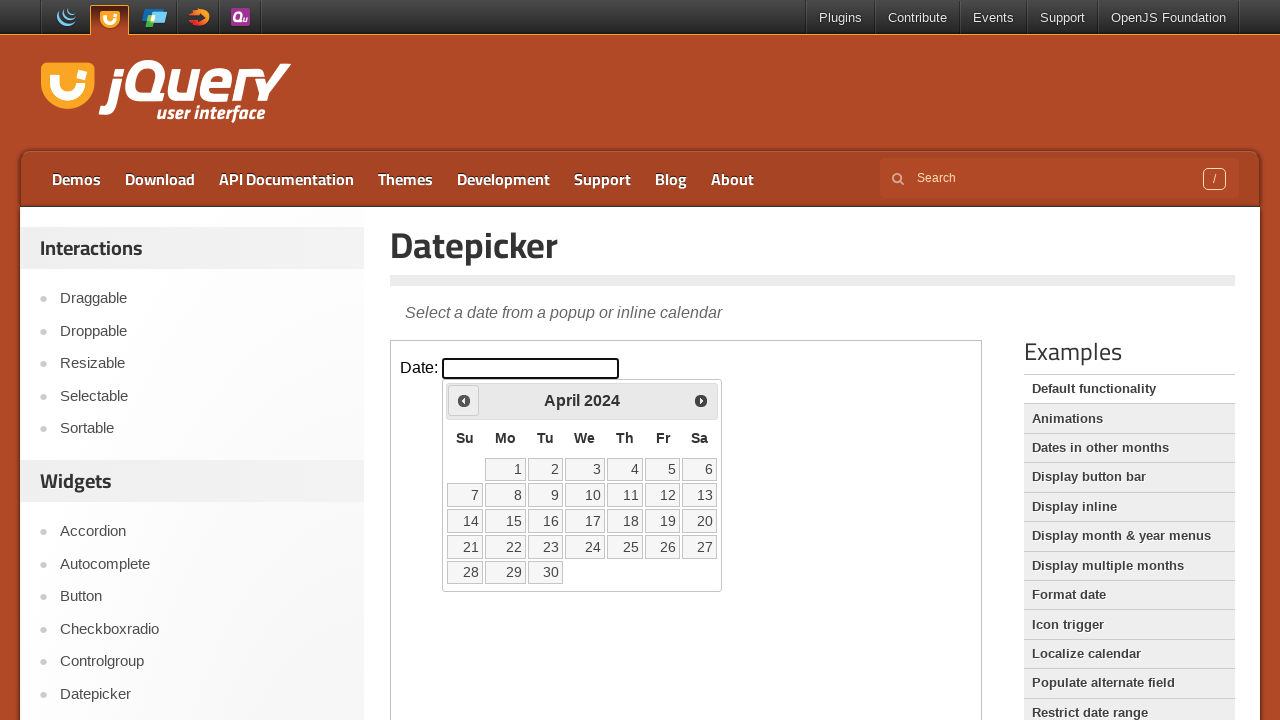

Retrieved current month: April
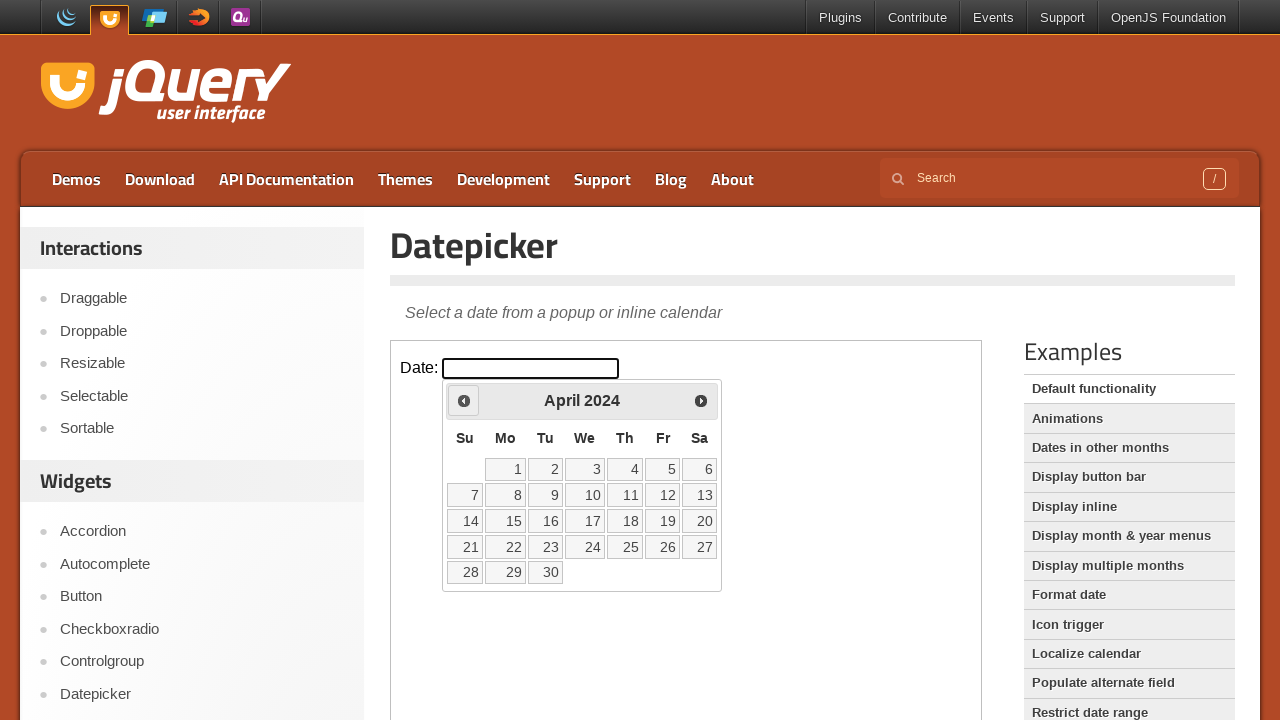

Retrieved current year: 2024
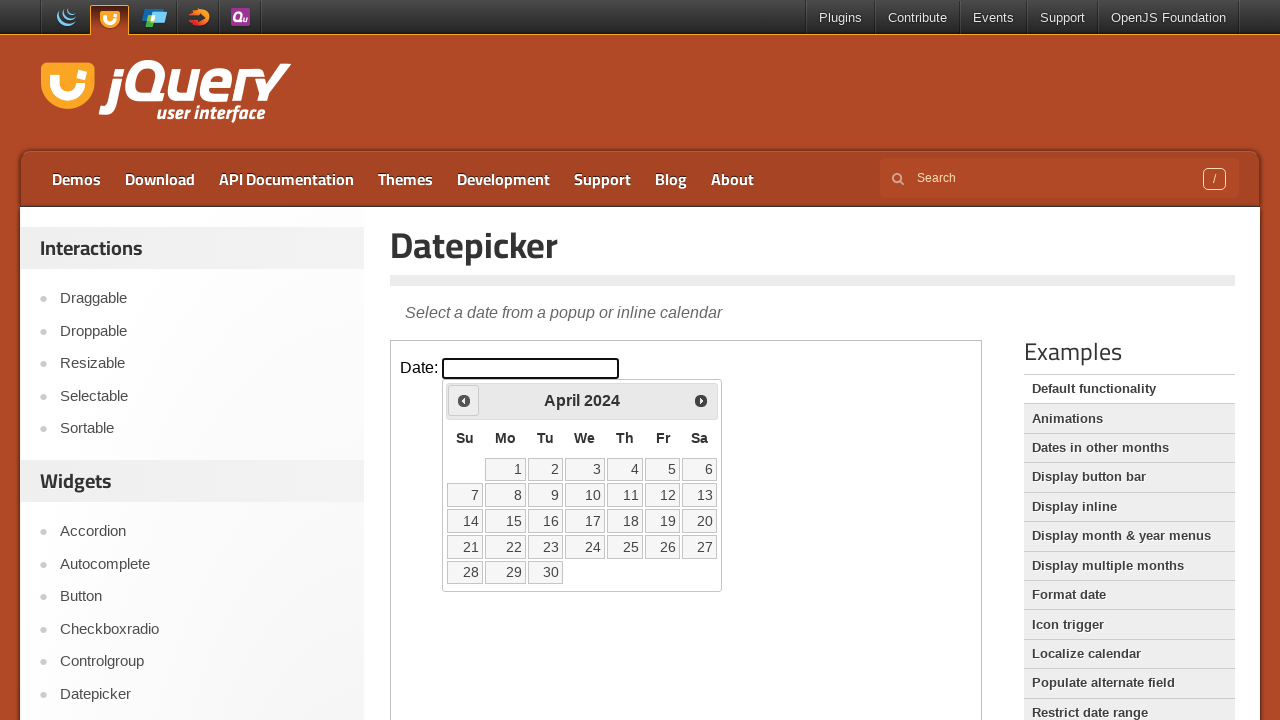

Clicked previous month button to navigate backwards at (464, 400) on iframe >> nth=0 >> internal:control=enter-frame >> span.ui-icon.ui-icon-circle-t
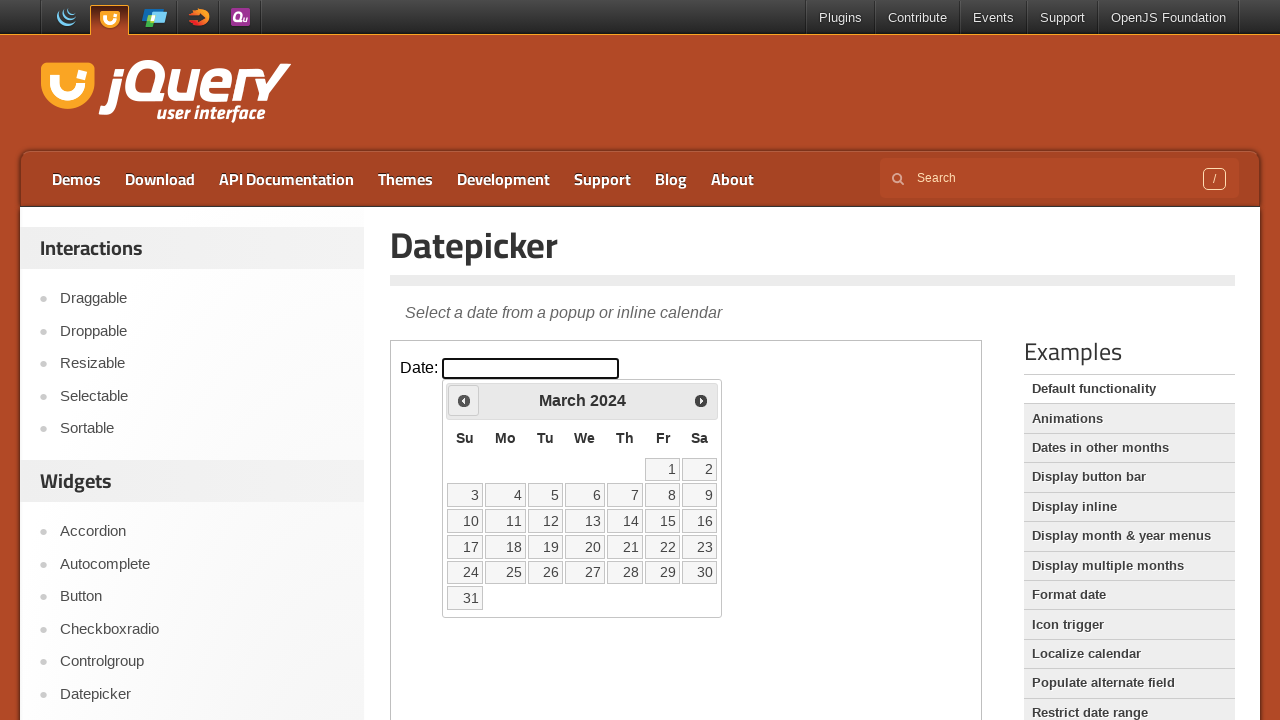

Retrieved current month: March
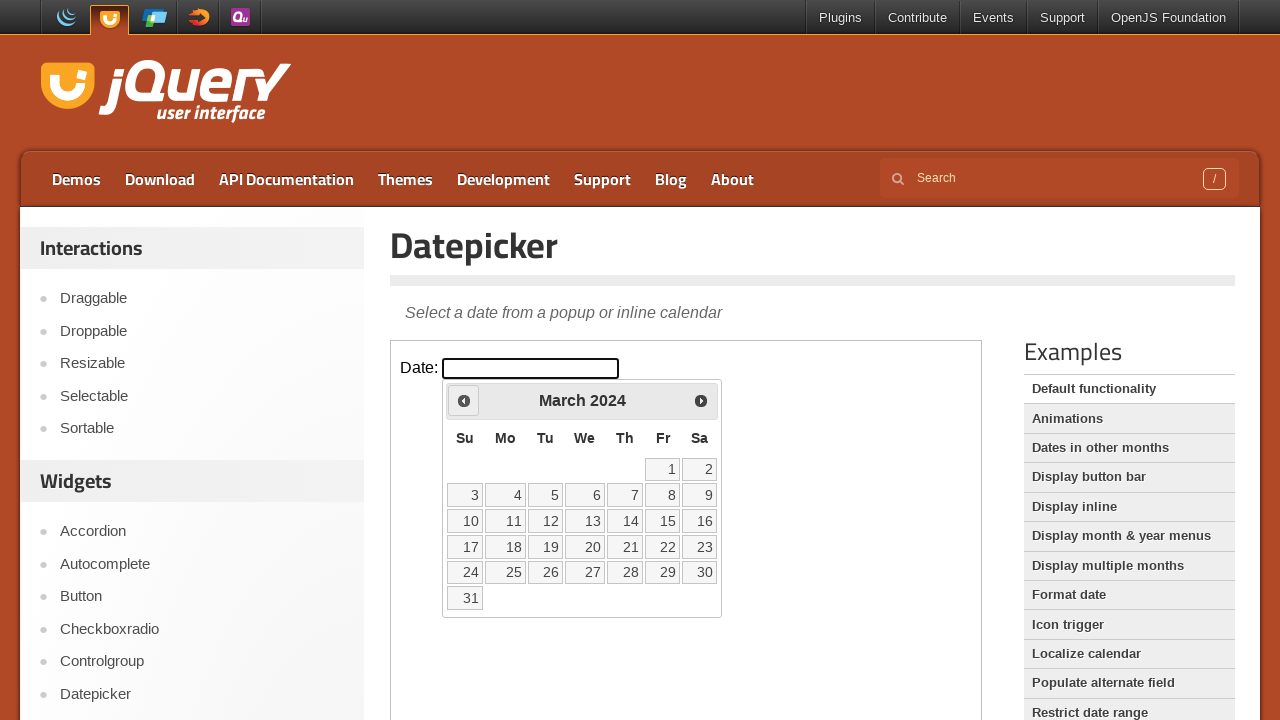

Retrieved current year: 2024
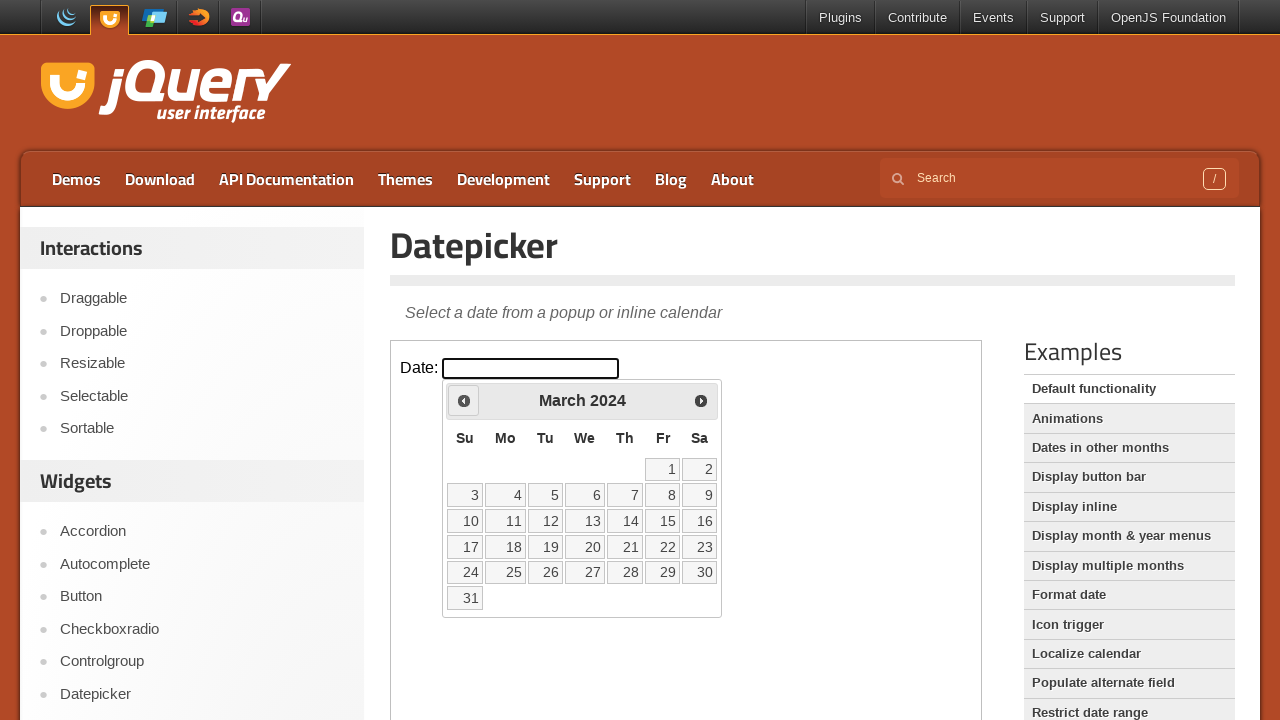

Clicked previous month button to navigate backwards at (464, 400) on iframe >> nth=0 >> internal:control=enter-frame >> span.ui-icon.ui-icon-circle-t
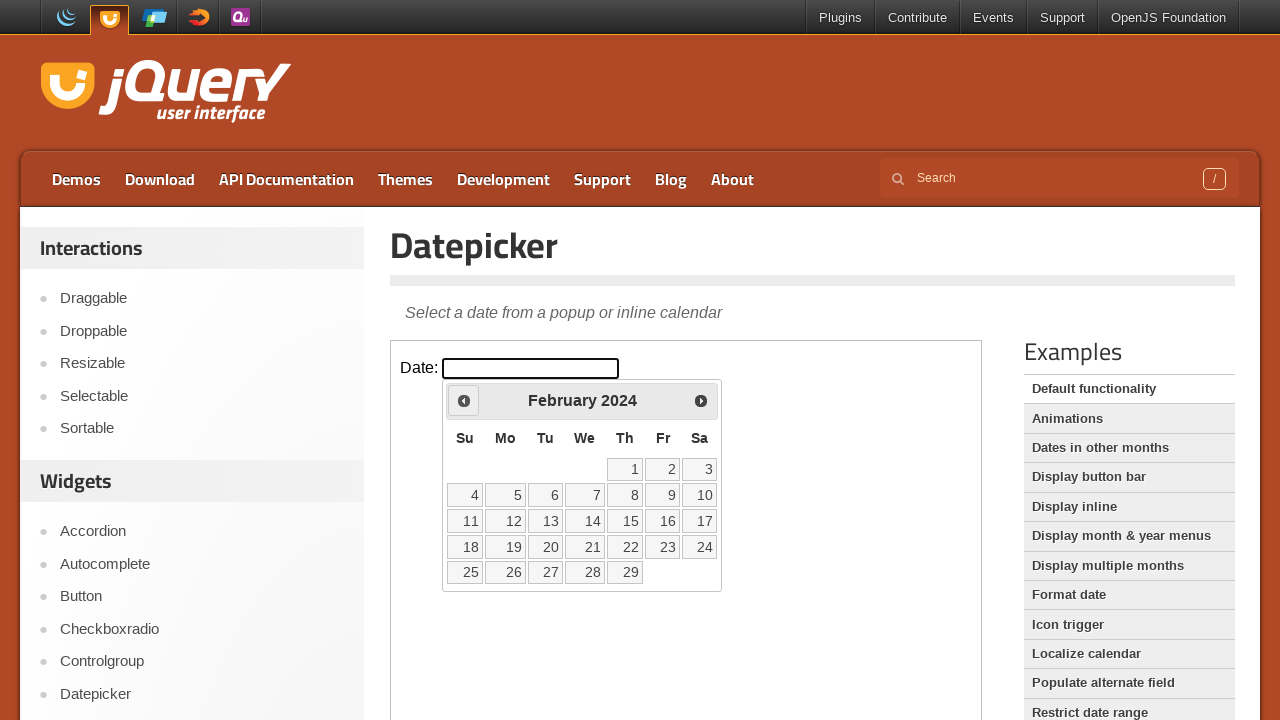

Retrieved current month: February
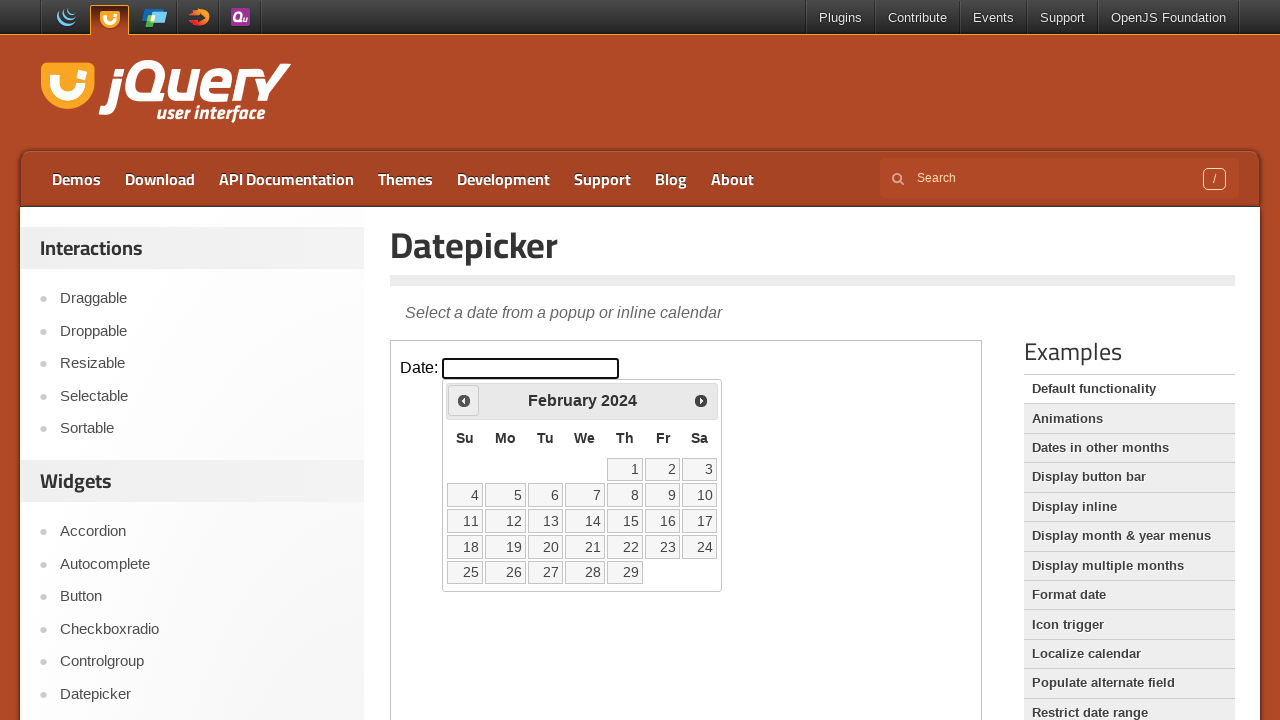

Retrieved current year: 2024
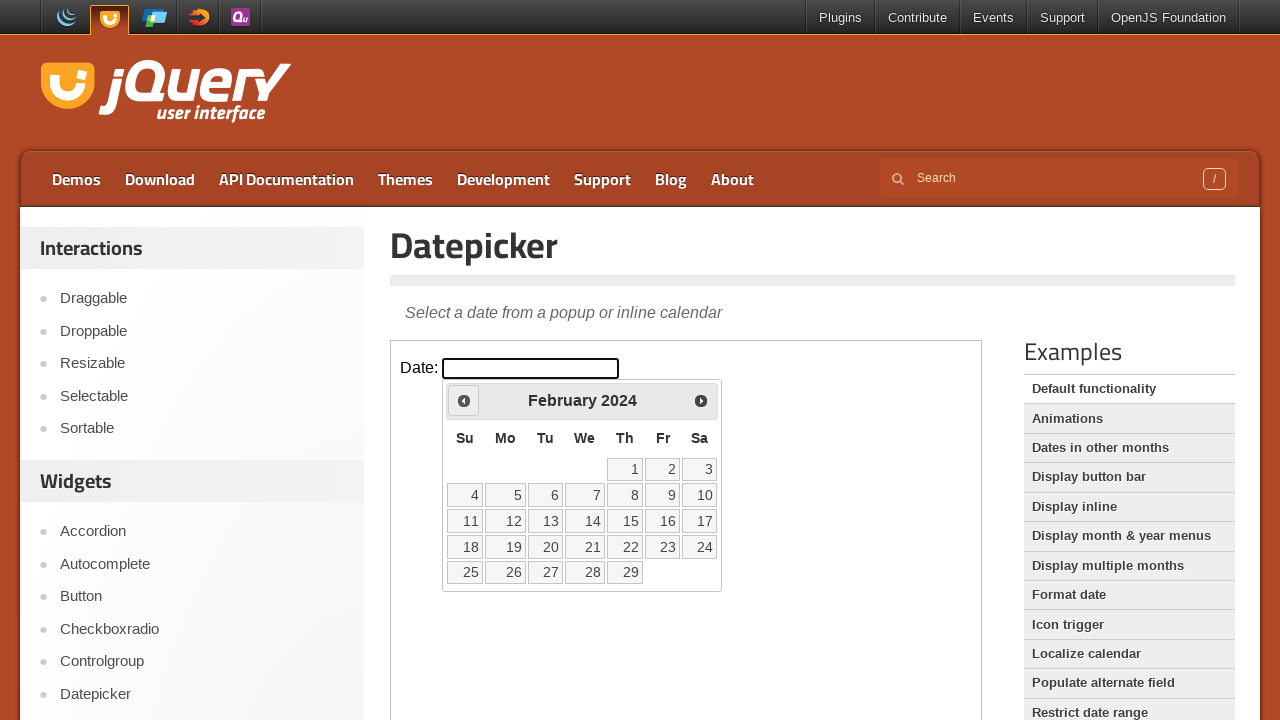

Clicked previous month button to navigate backwards at (464, 400) on iframe >> nth=0 >> internal:control=enter-frame >> span.ui-icon.ui-icon-circle-t
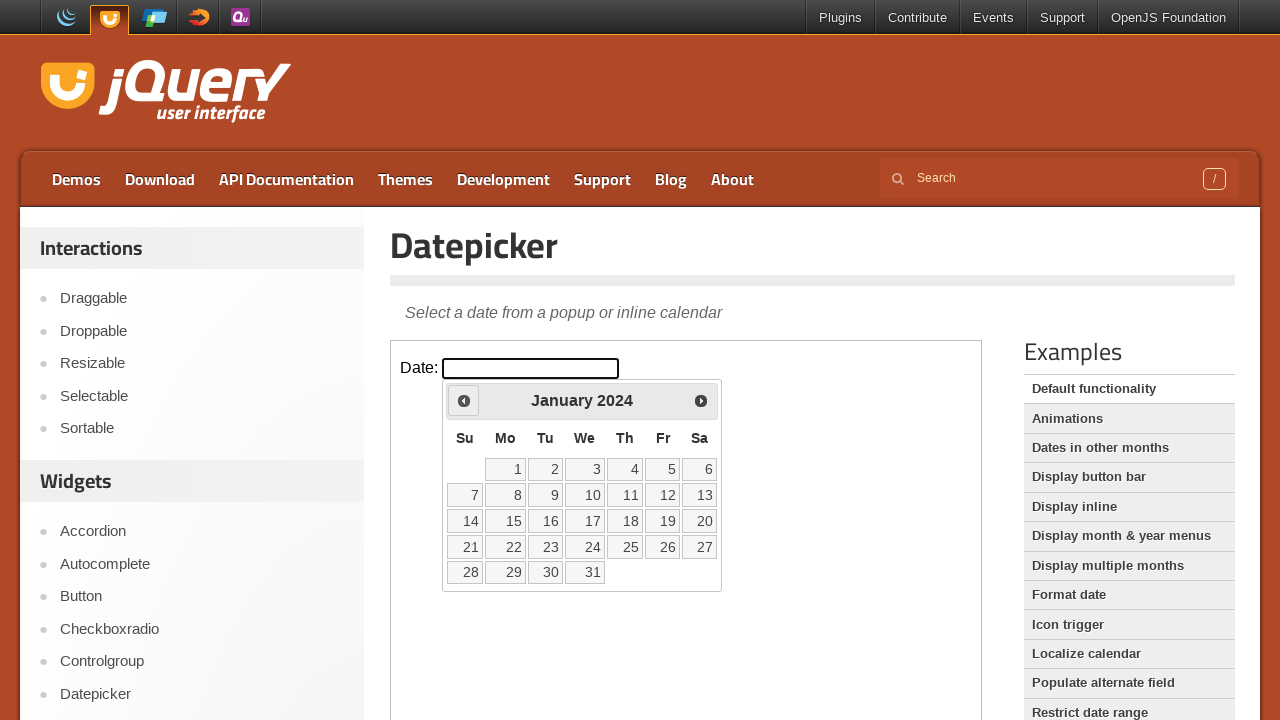

Retrieved current month: January
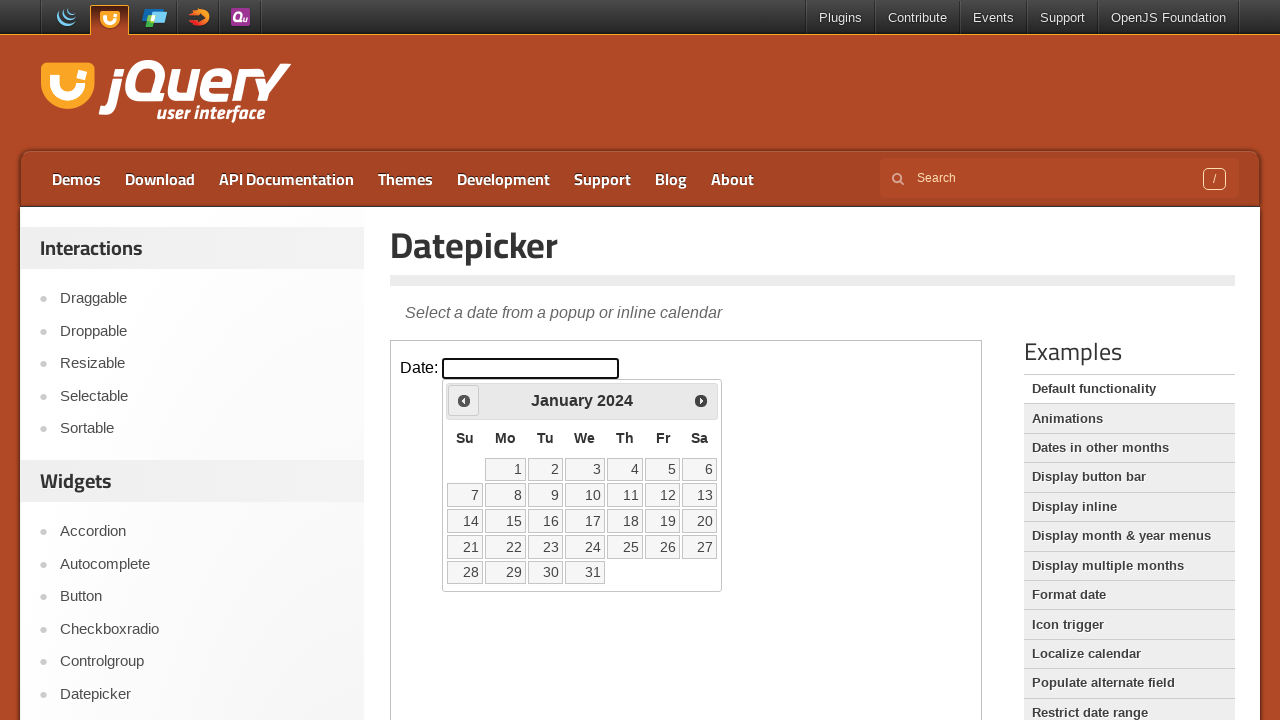

Retrieved current year: 2024
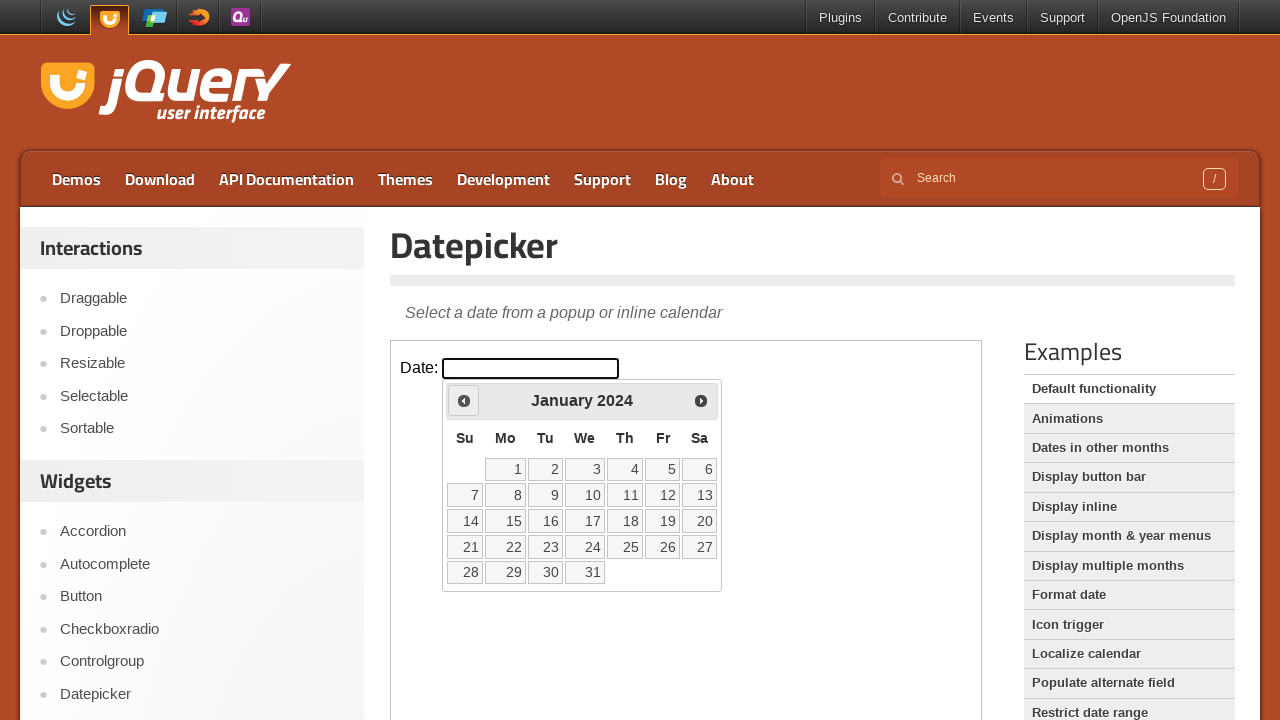

Clicked previous month button to navigate backwards at (464, 400) on iframe >> nth=0 >> internal:control=enter-frame >> span.ui-icon.ui-icon-circle-t
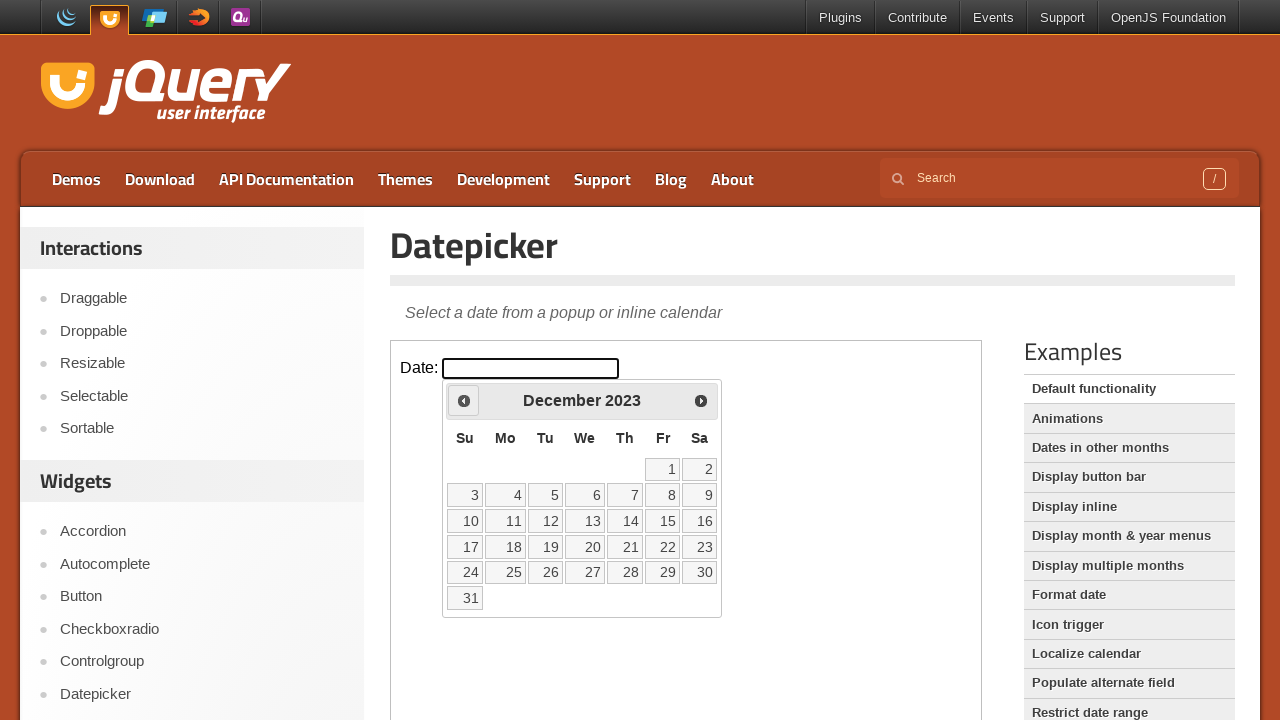

Retrieved current month: December
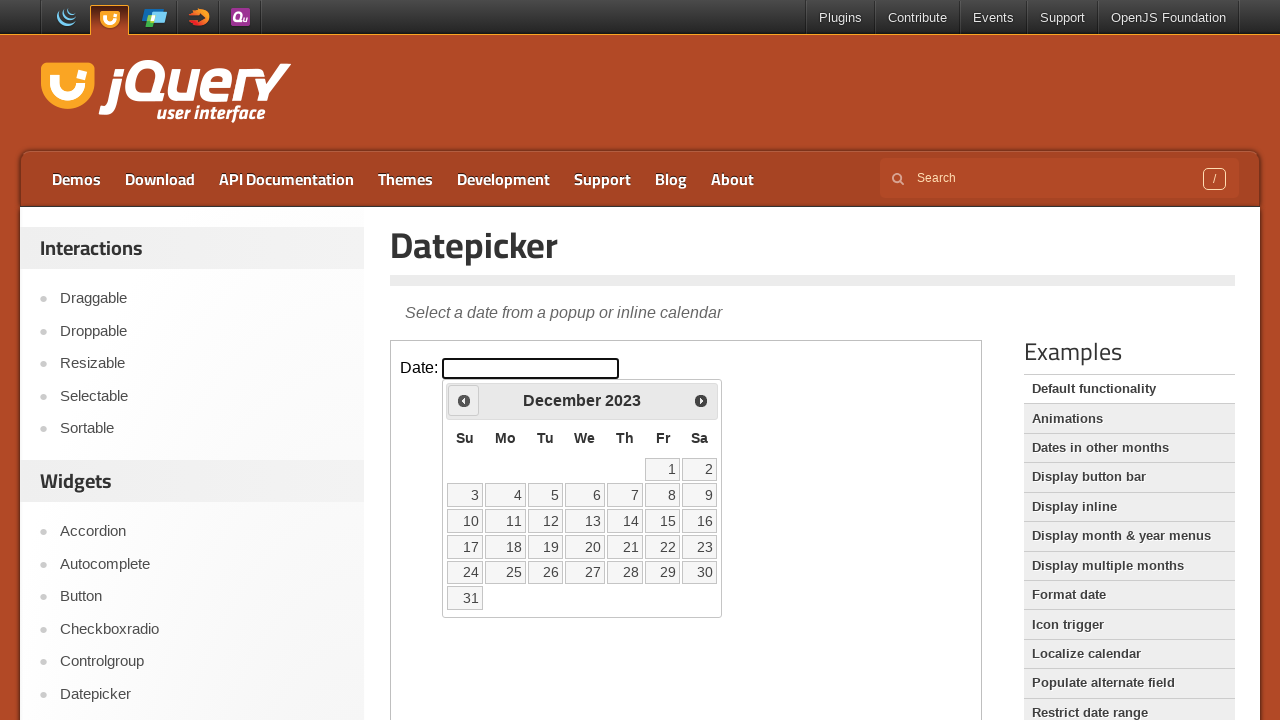

Retrieved current year: 2023
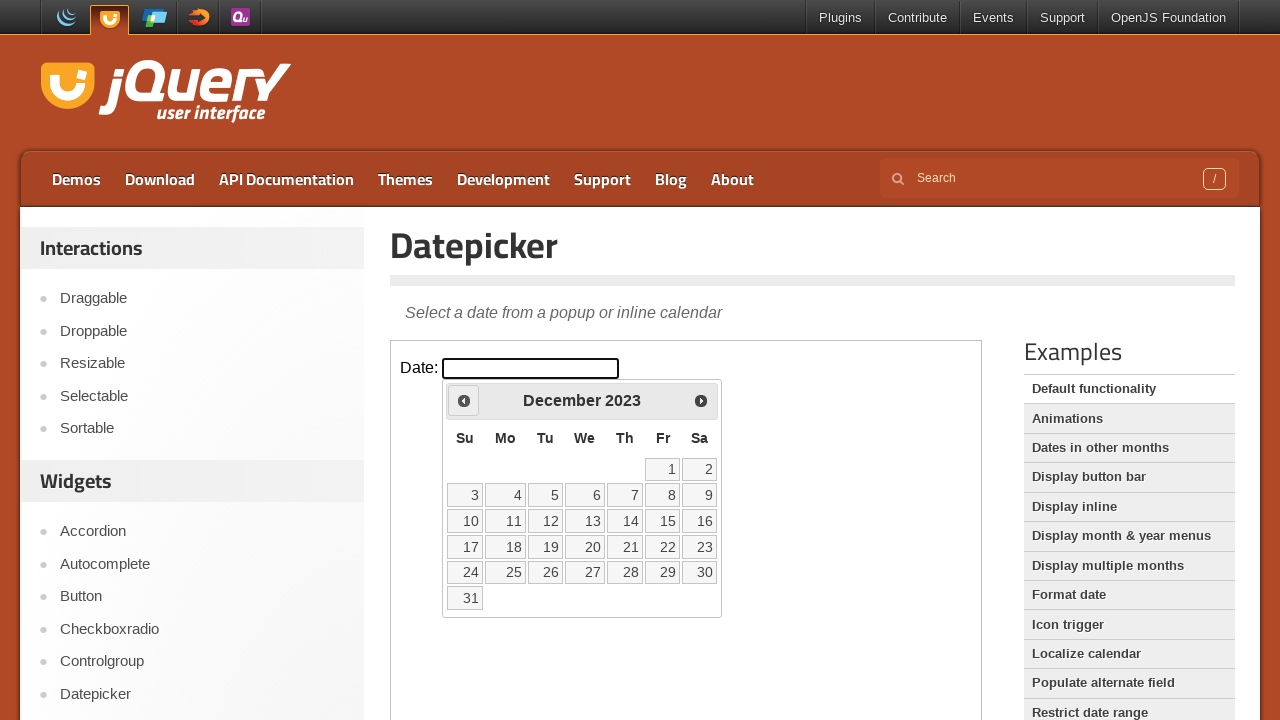

Clicked previous month button to navigate backwards at (464, 400) on iframe >> nth=0 >> internal:control=enter-frame >> span.ui-icon.ui-icon-circle-t
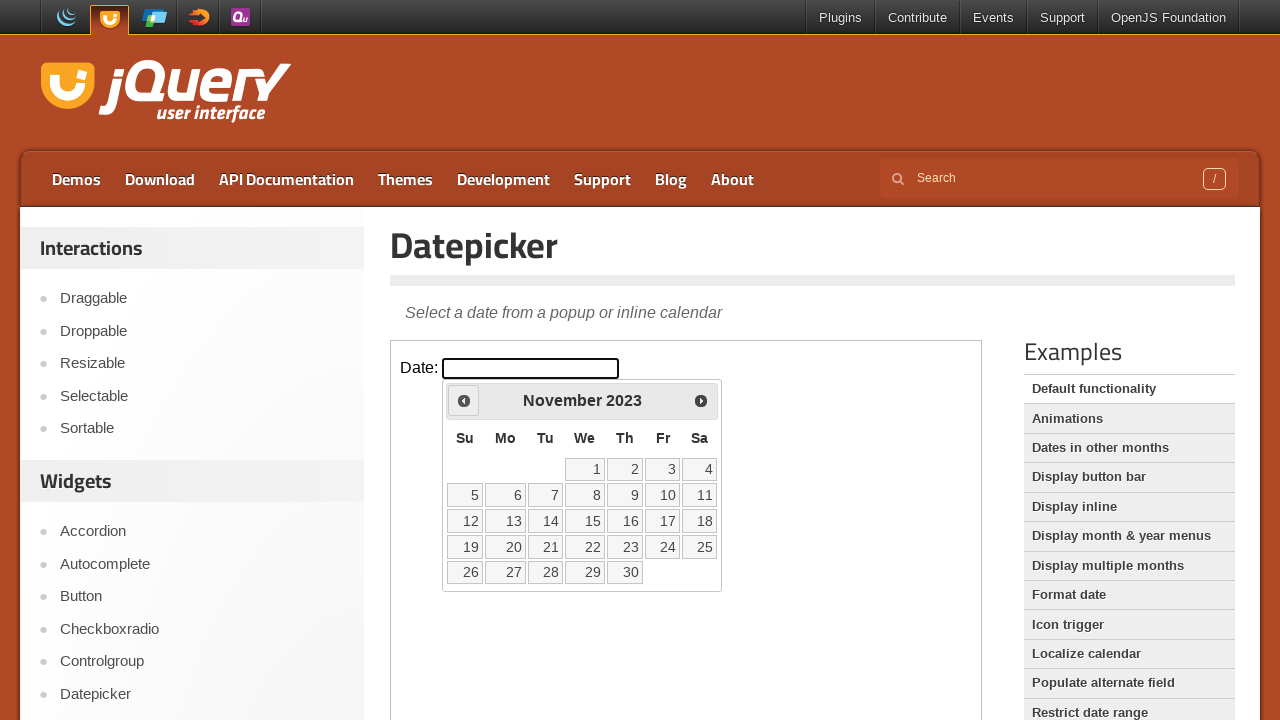

Retrieved current month: November
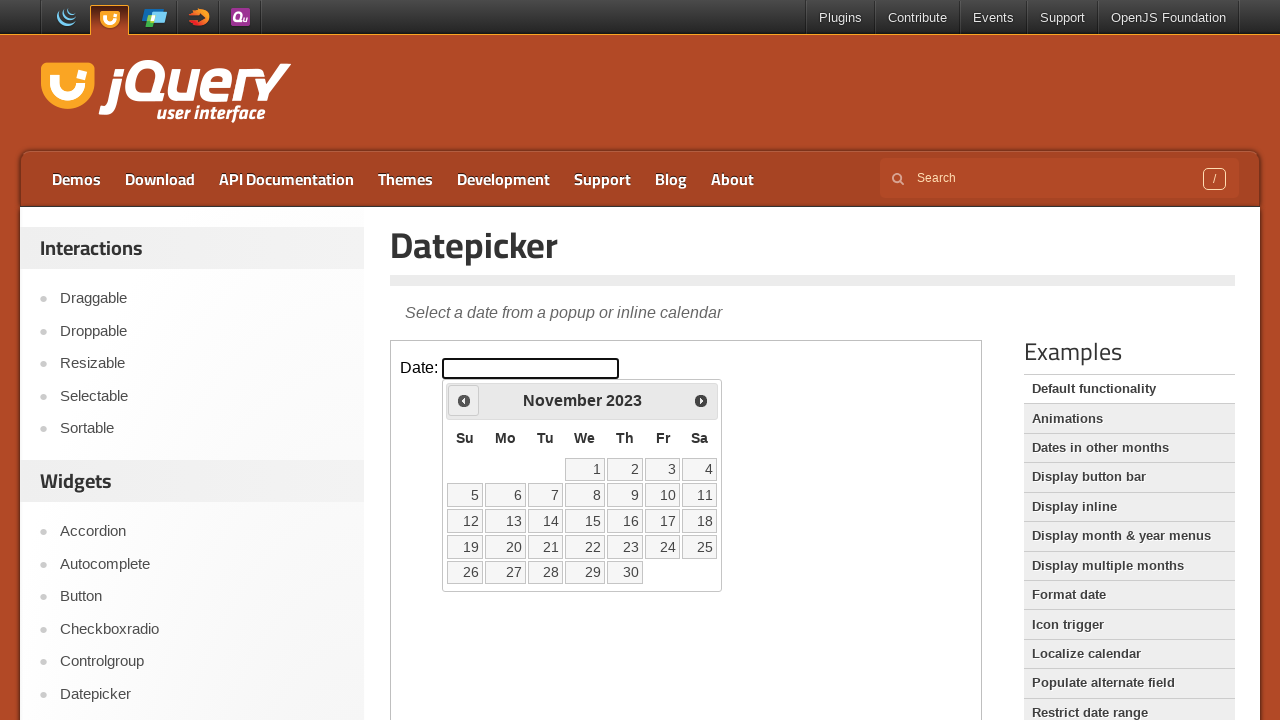

Retrieved current year: 2023
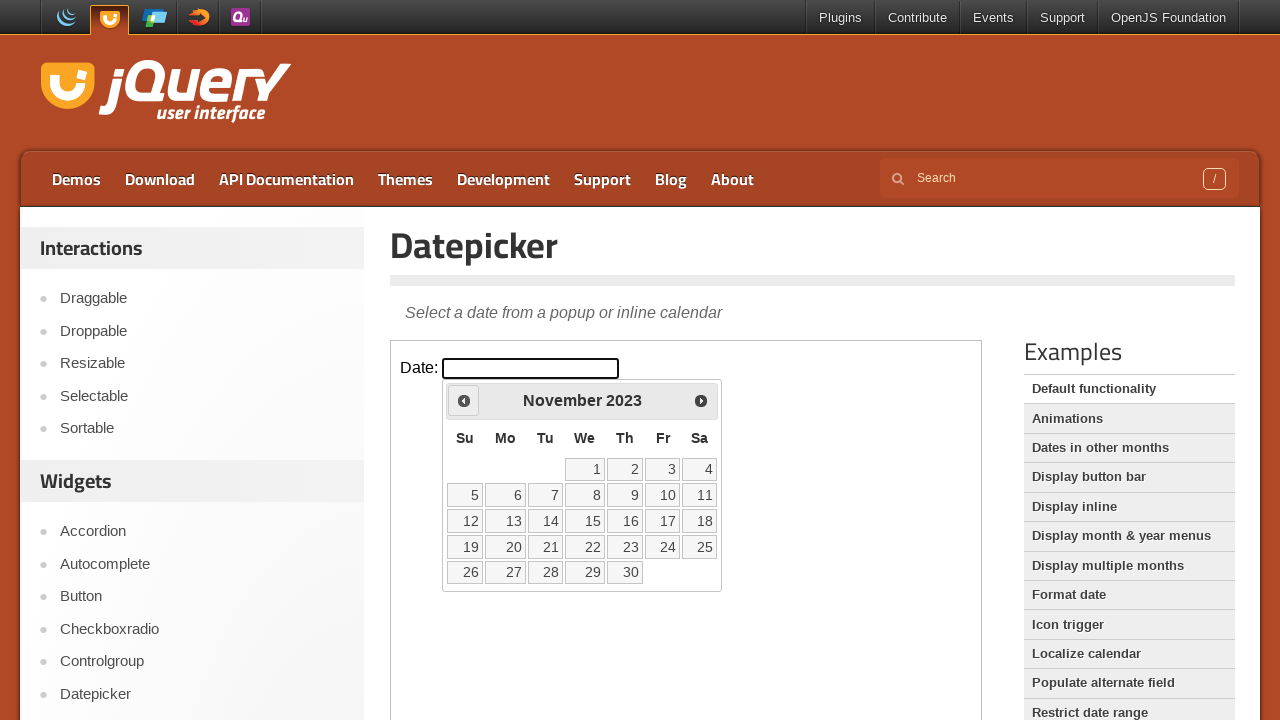

Clicked previous month button to navigate backwards at (464, 400) on iframe >> nth=0 >> internal:control=enter-frame >> span.ui-icon.ui-icon-circle-t
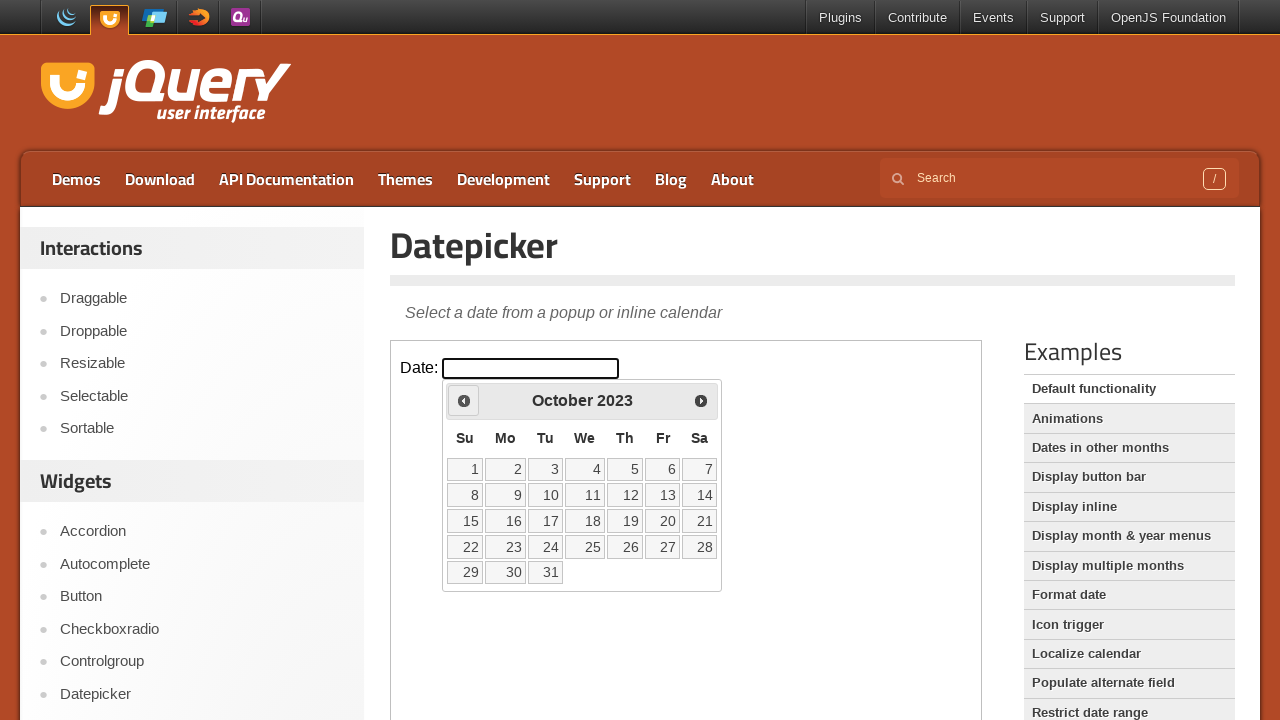

Retrieved current month: October
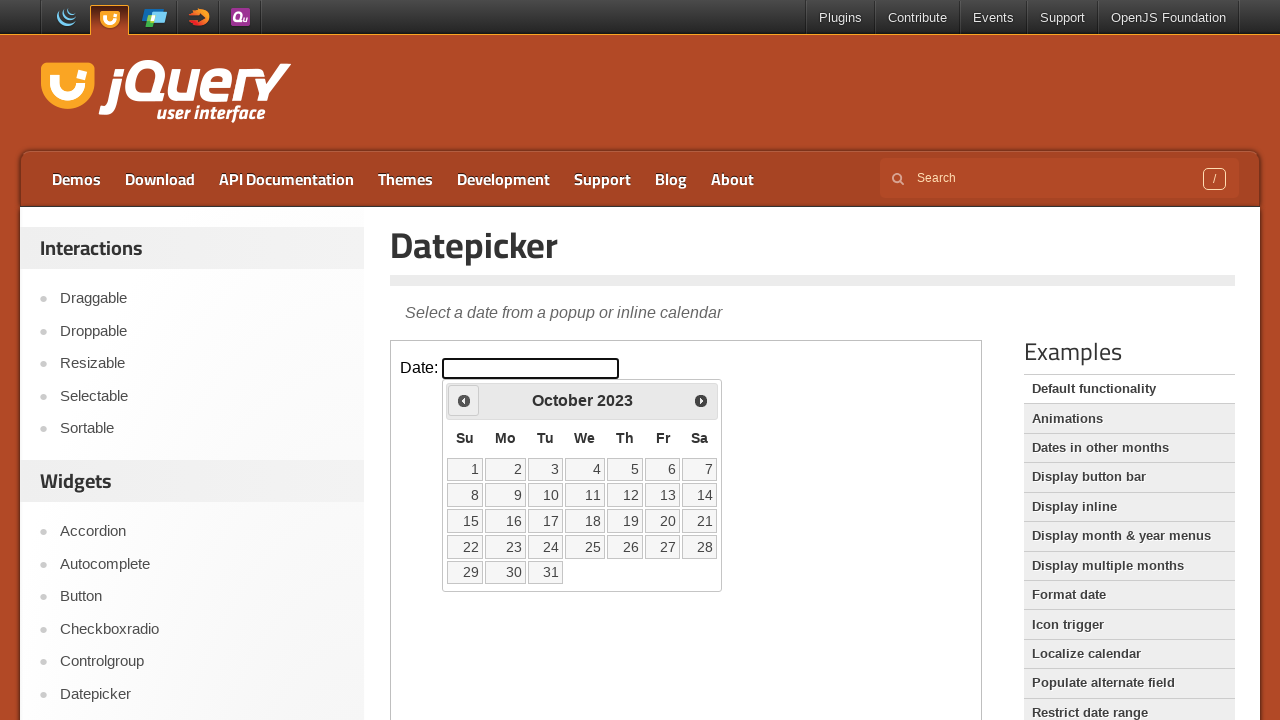

Retrieved current year: 2023
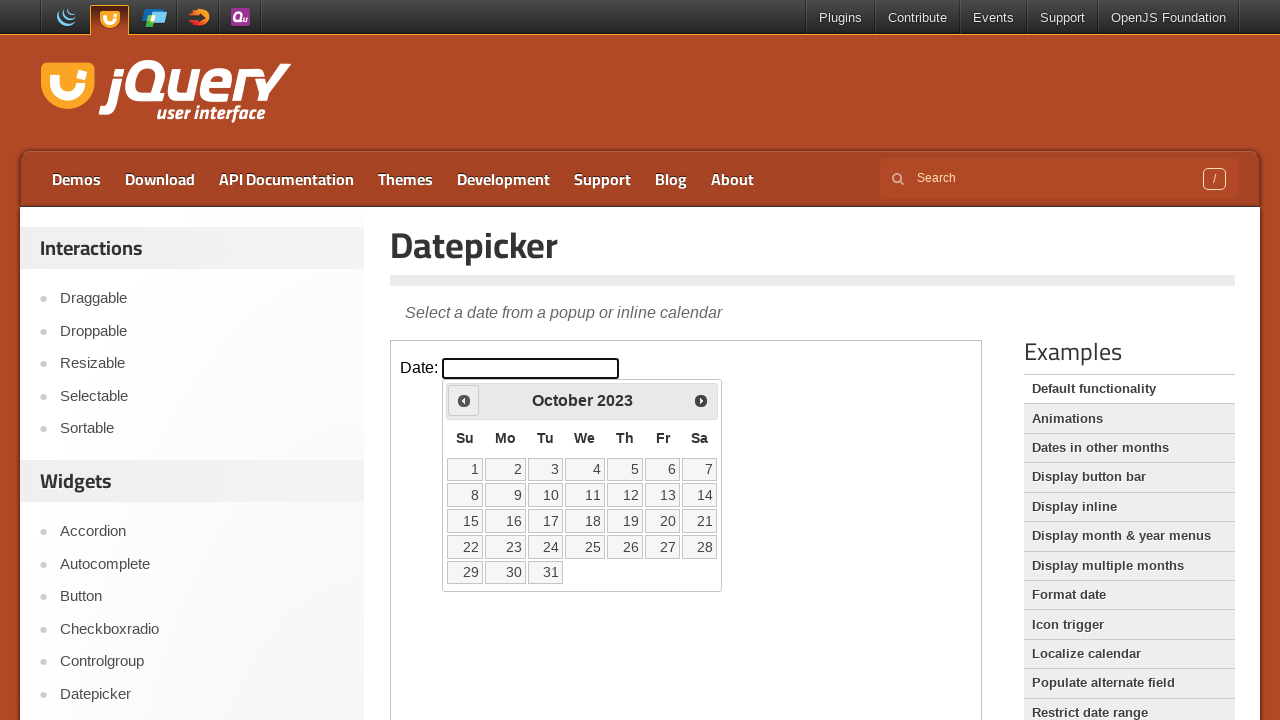

Clicked previous month button to navigate backwards at (464, 400) on iframe >> nth=0 >> internal:control=enter-frame >> span.ui-icon.ui-icon-circle-t
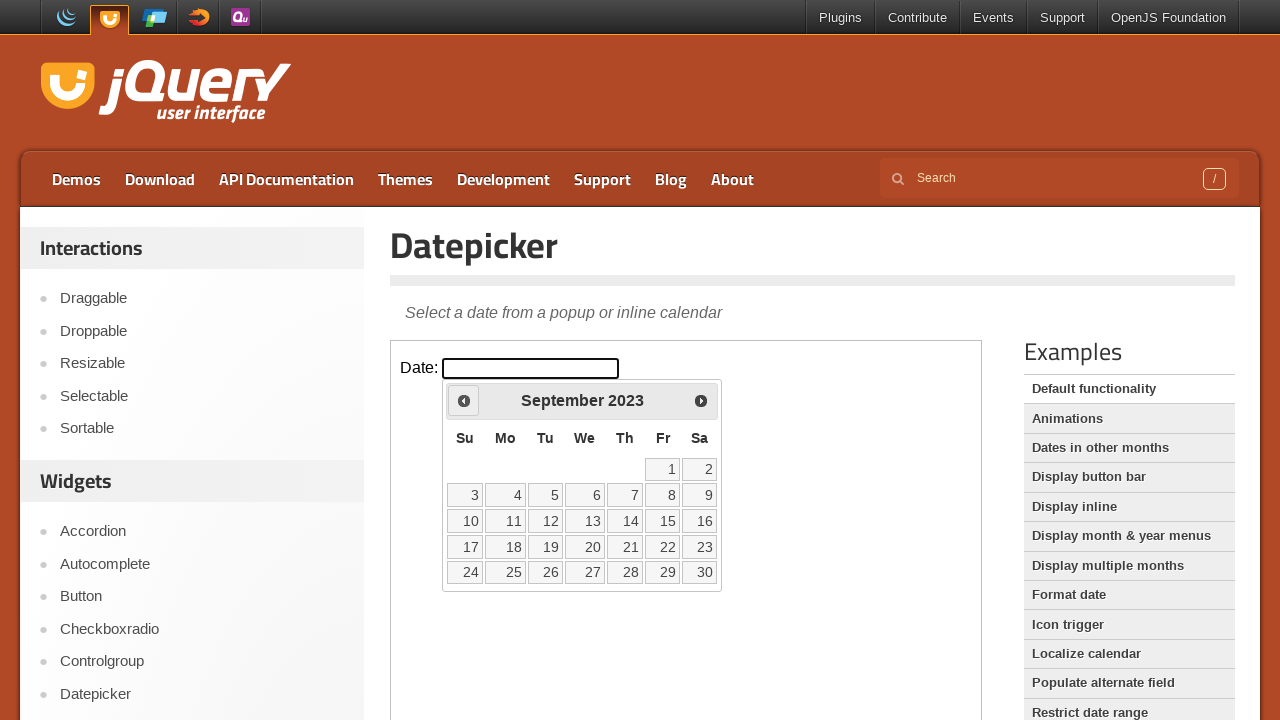

Retrieved current month: September
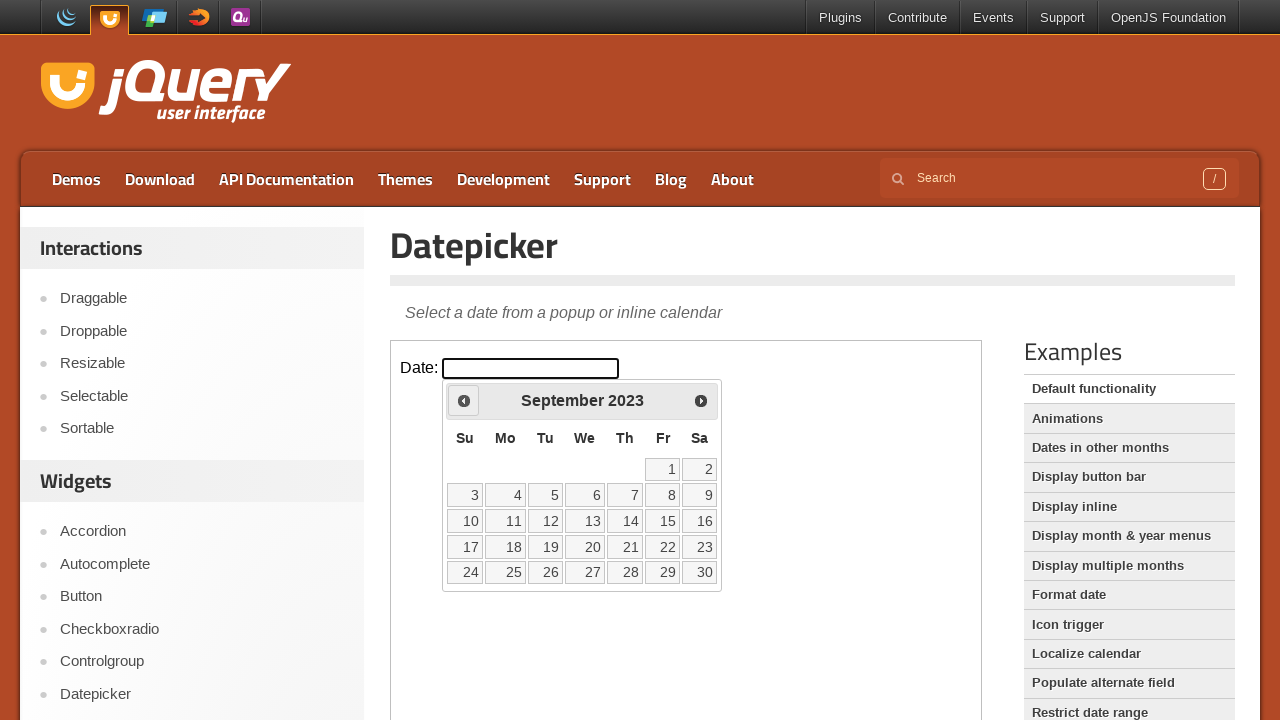

Retrieved current year: 2023
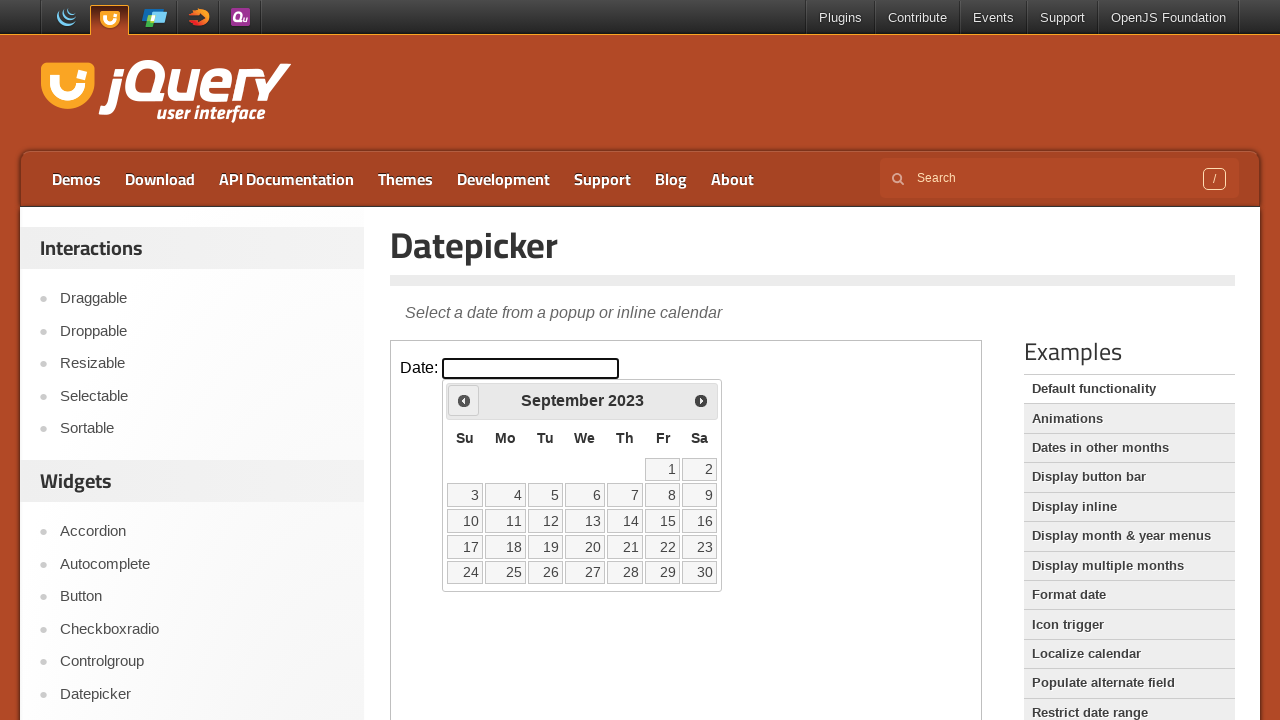

Clicked previous month button to navigate backwards at (464, 400) on iframe >> nth=0 >> internal:control=enter-frame >> span.ui-icon.ui-icon-circle-t
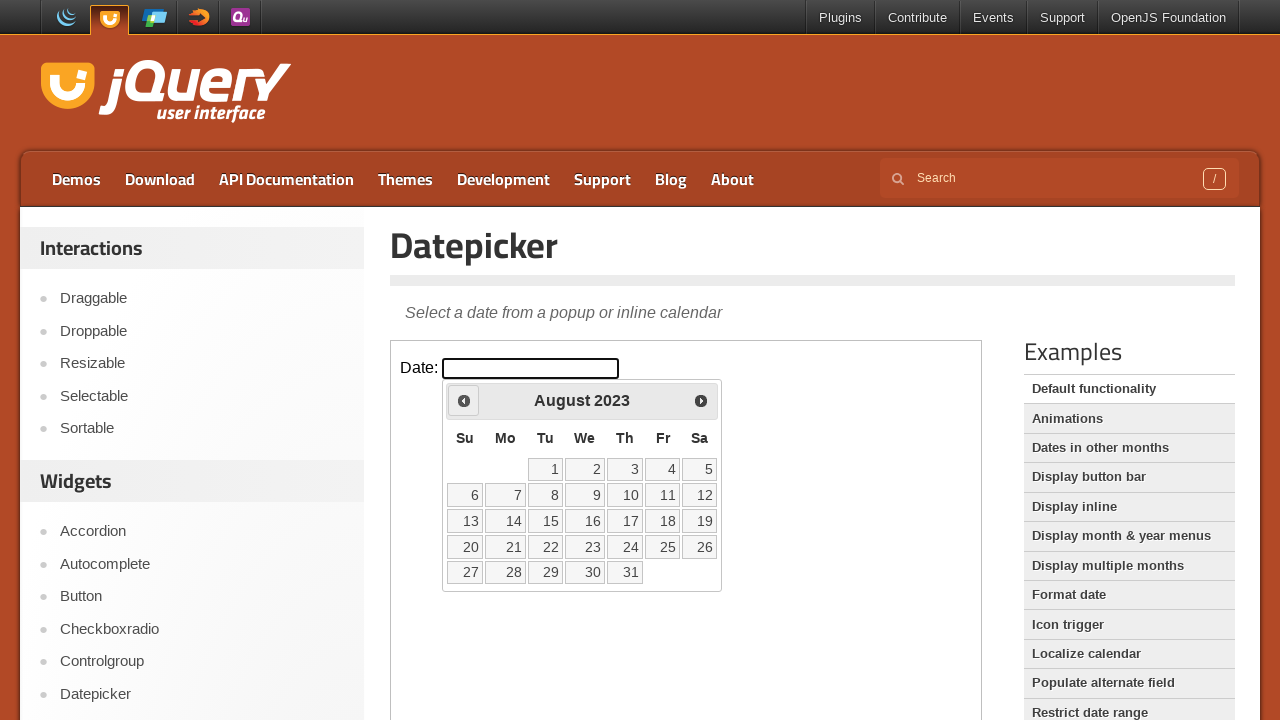

Retrieved current month: August
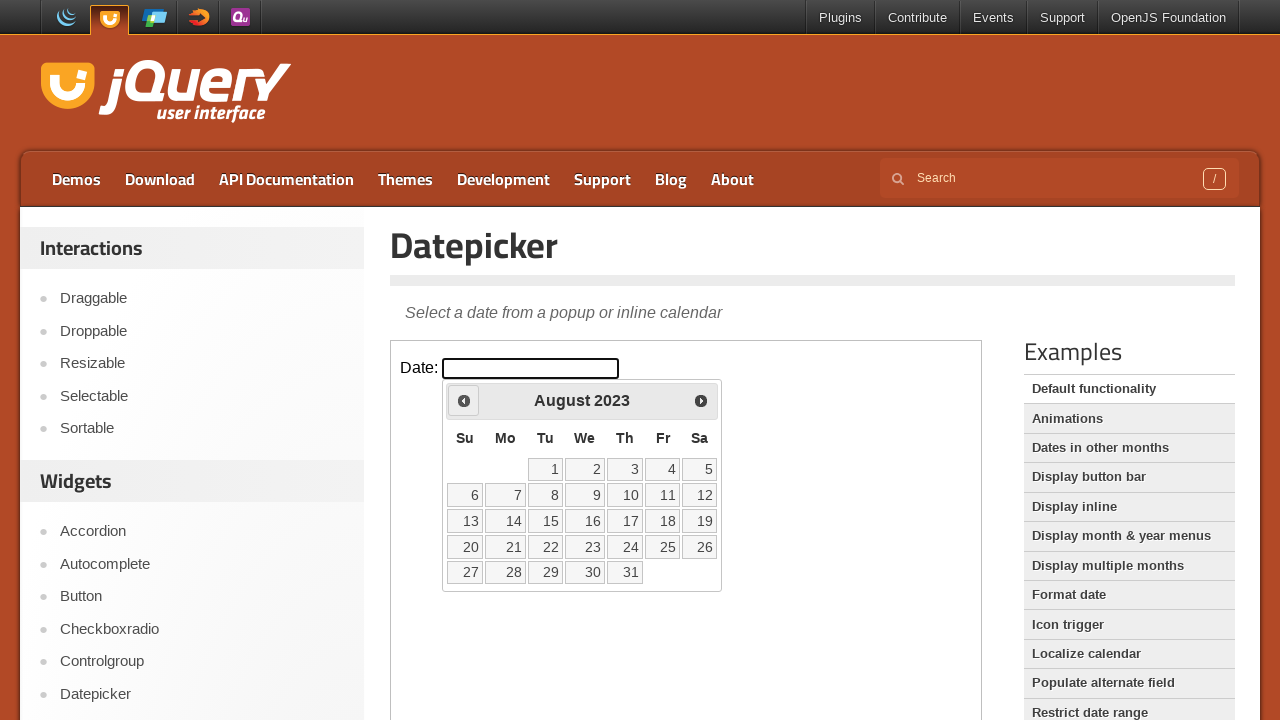

Retrieved current year: 2023
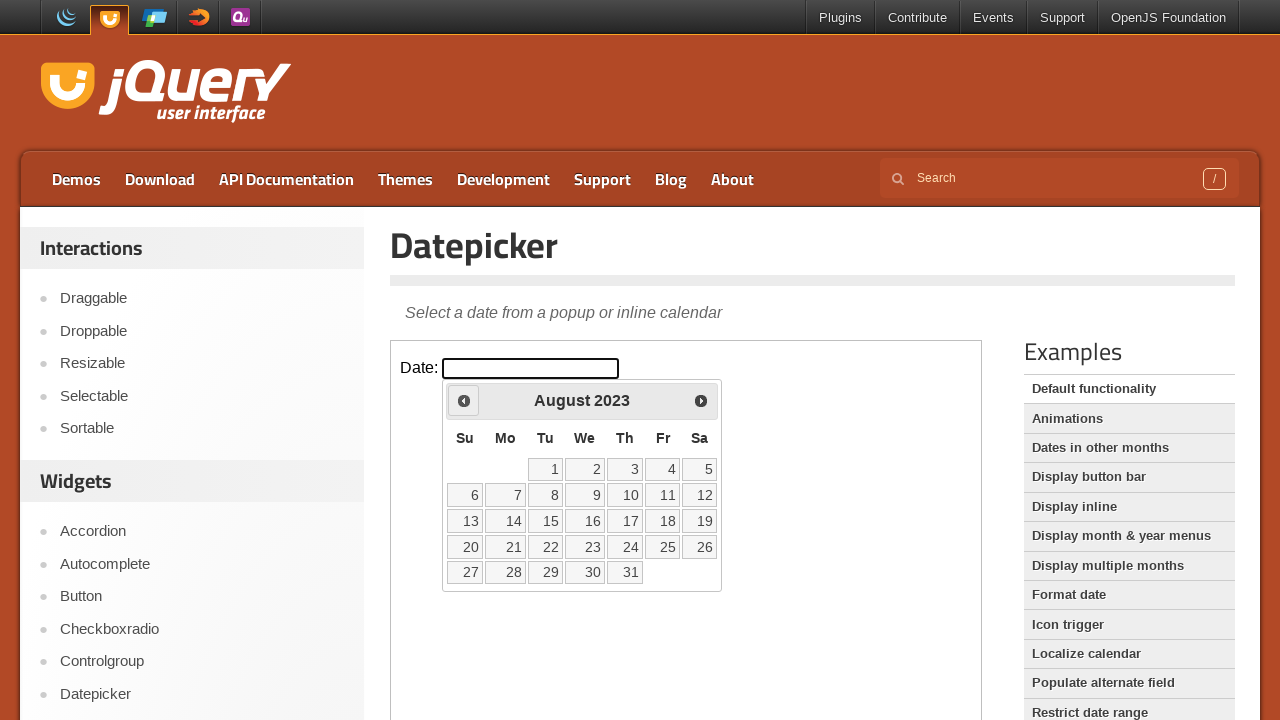

Clicked previous month button to navigate backwards at (464, 400) on iframe >> nth=0 >> internal:control=enter-frame >> span.ui-icon.ui-icon-circle-t
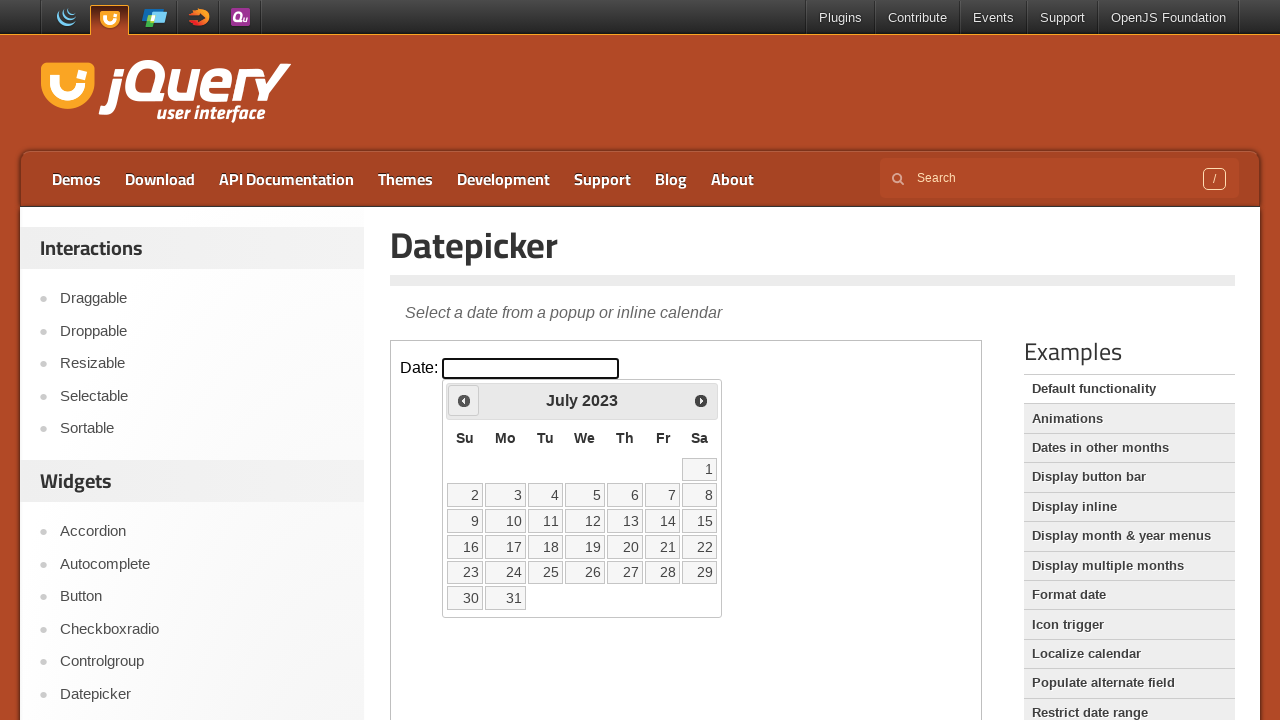

Retrieved current month: July
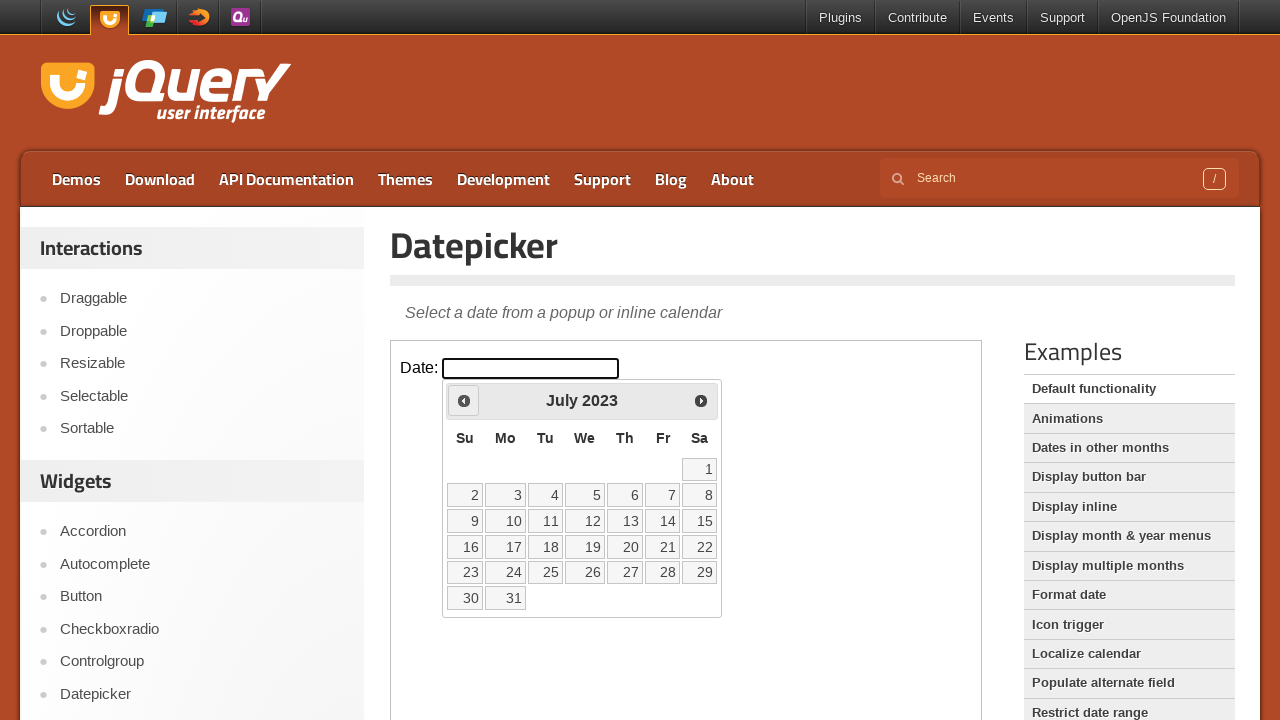

Retrieved current year: 2023
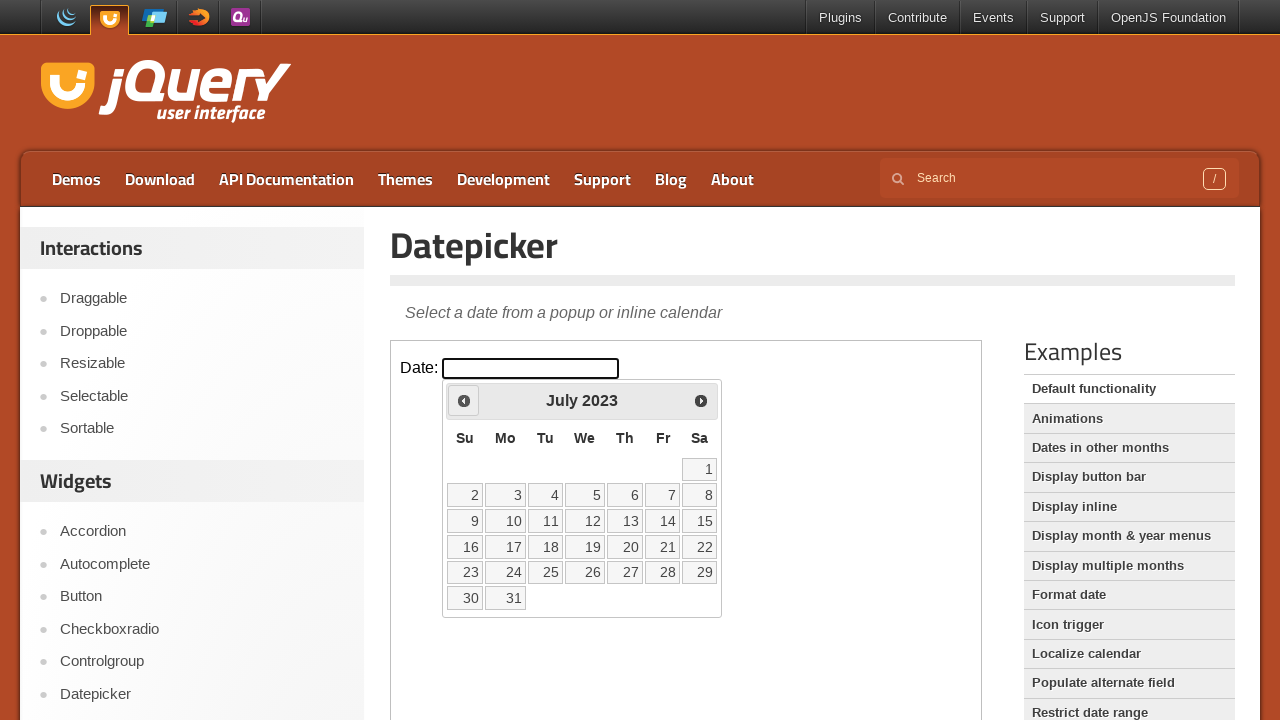

Clicked previous month button to navigate backwards at (464, 400) on iframe >> nth=0 >> internal:control=enter-frame >> span.ui-icon.ui-icon-circle-t
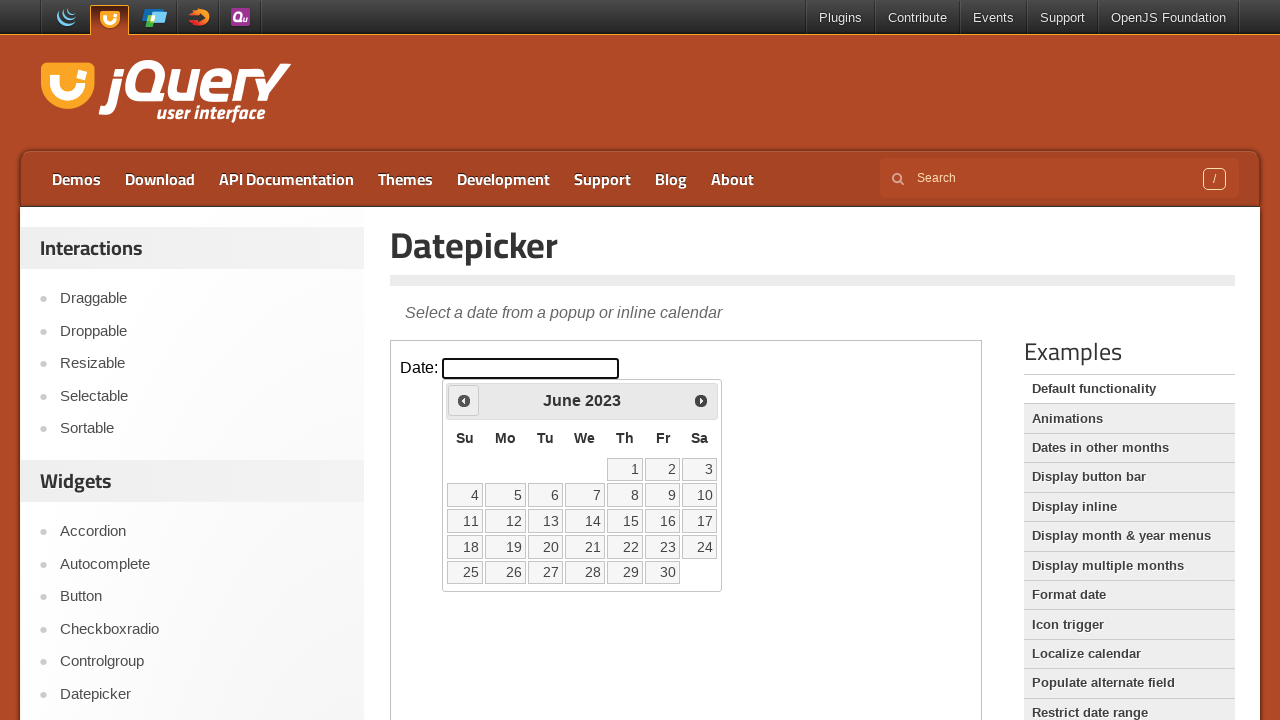

Retrieved current month: June
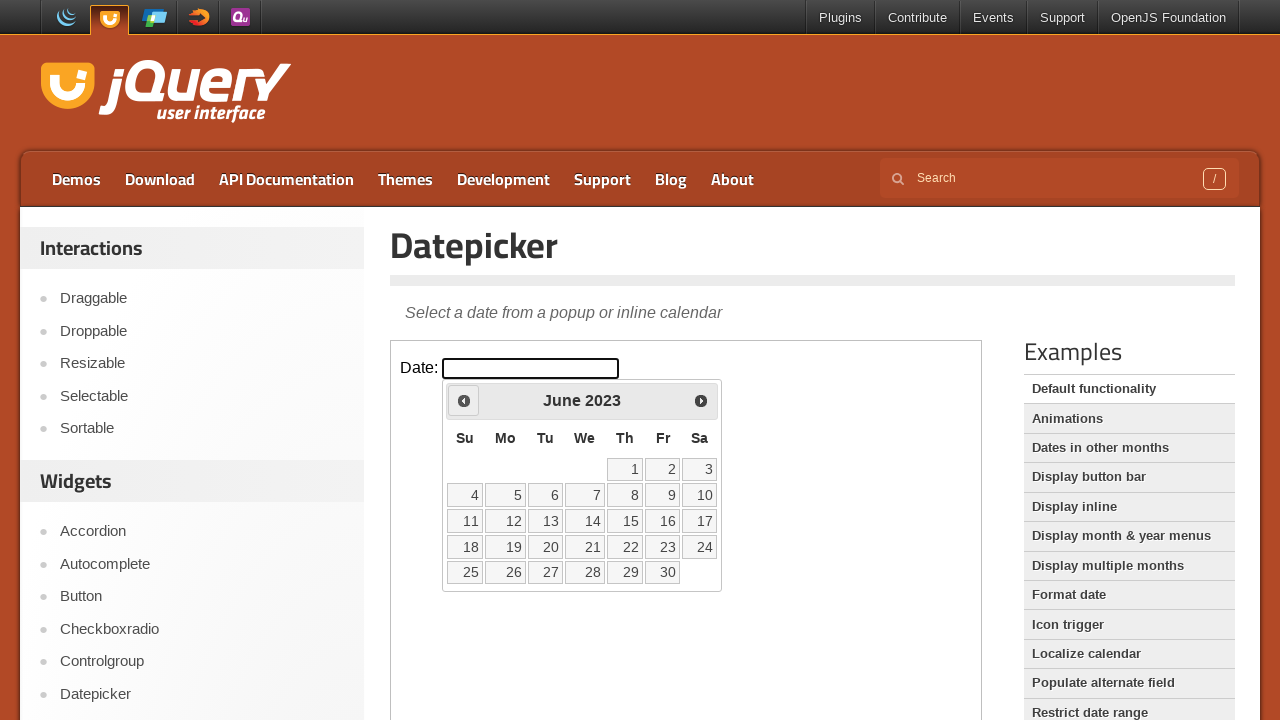

Retrieved current year: 2023
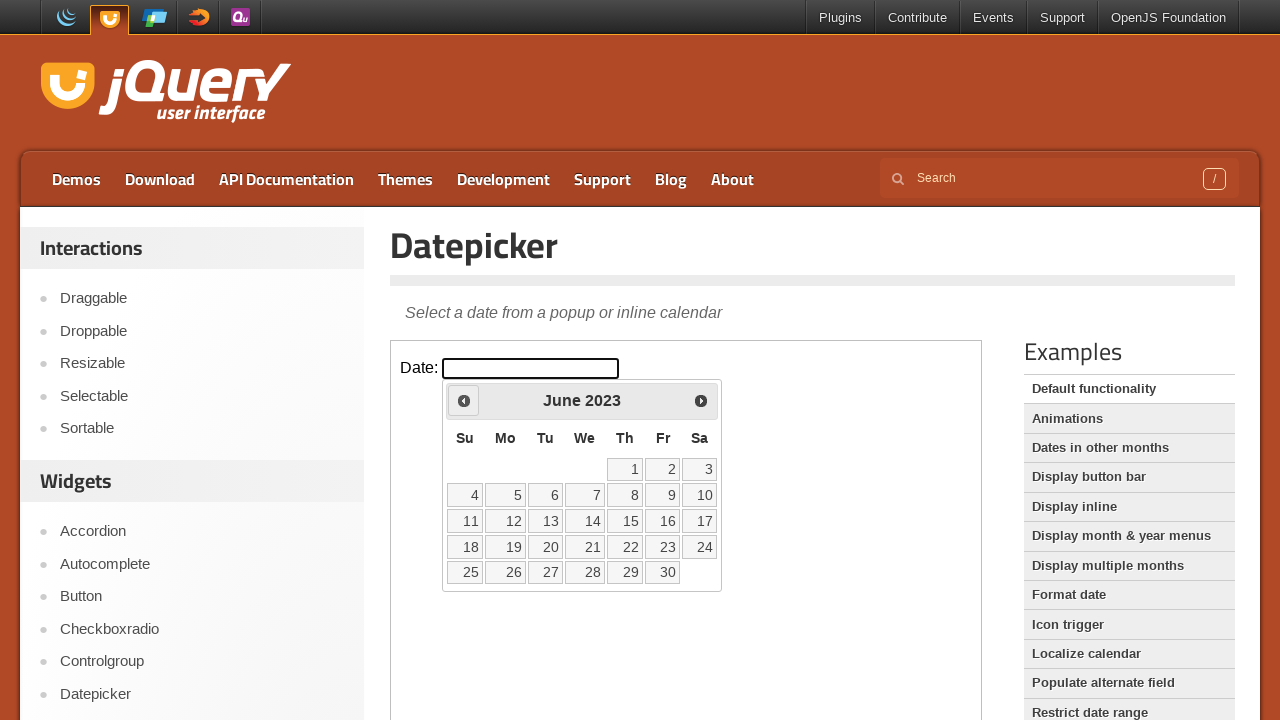

Clicked previous month button to navigate backwards at (464, 400) on iframe >> nth=0 >> internal:control=enter-frame >> span.ui-icon.ui-icon-circle-t
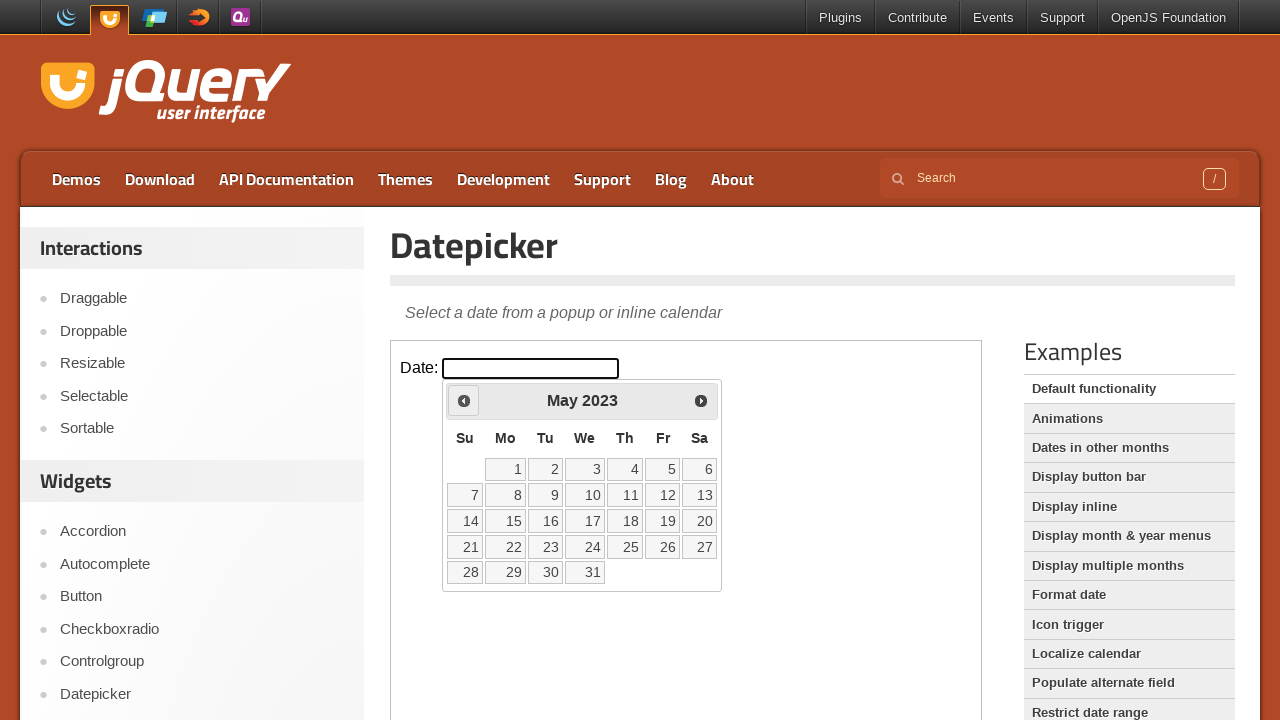

Retrieved current month: May
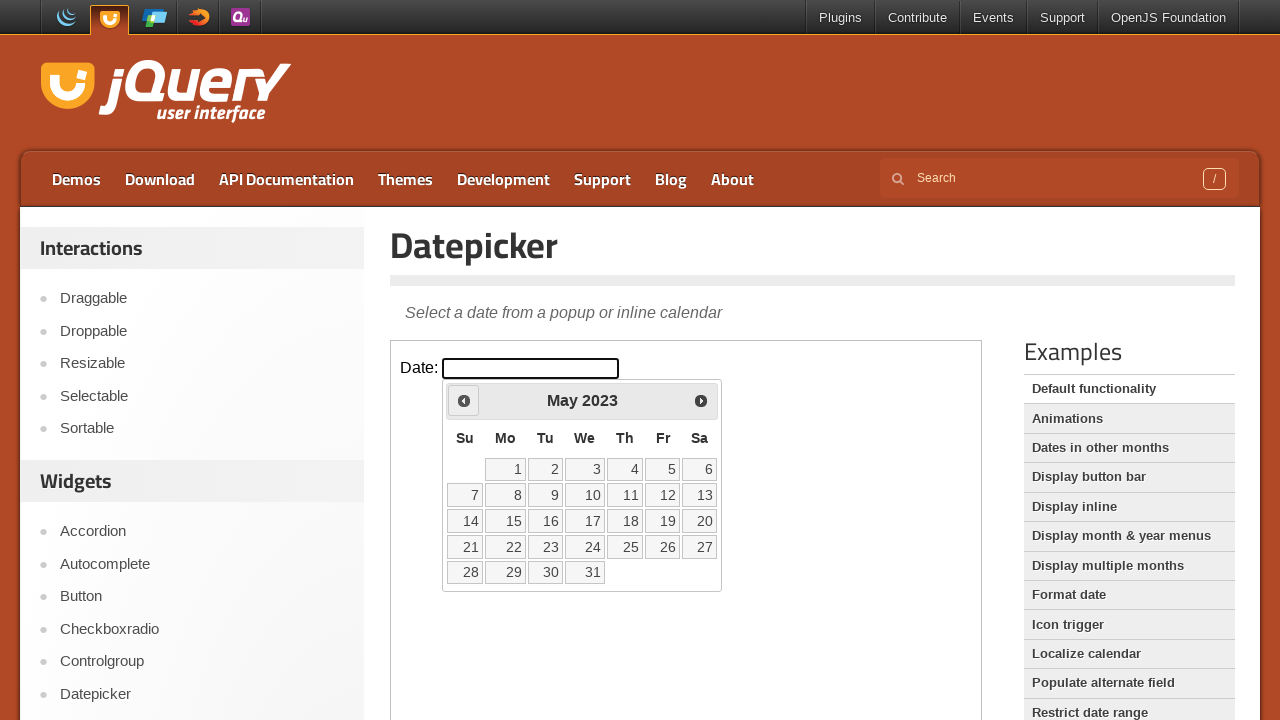

Retrieved current year: 2023
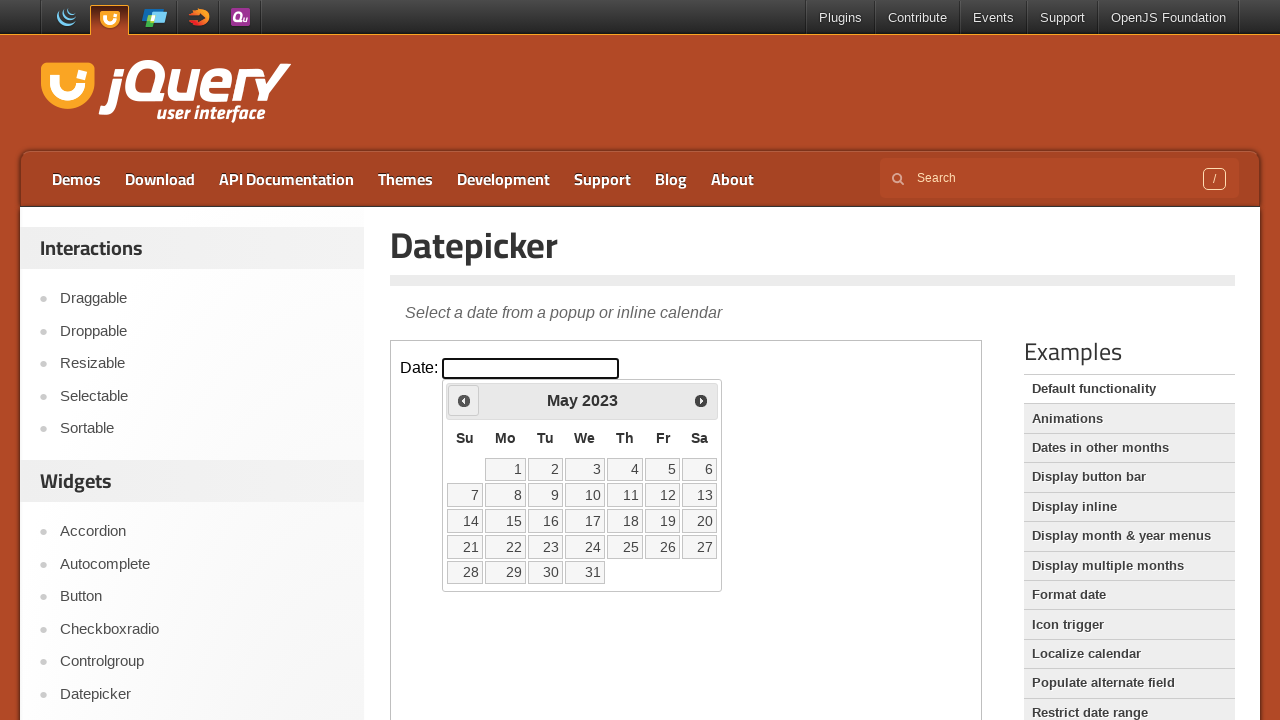

Clicked previous month button to navigate backwards at (464, 400) on iframe >> nth=0 >> internal:control=enter-frame >> span.ui-icon.ui-icon-circle-t
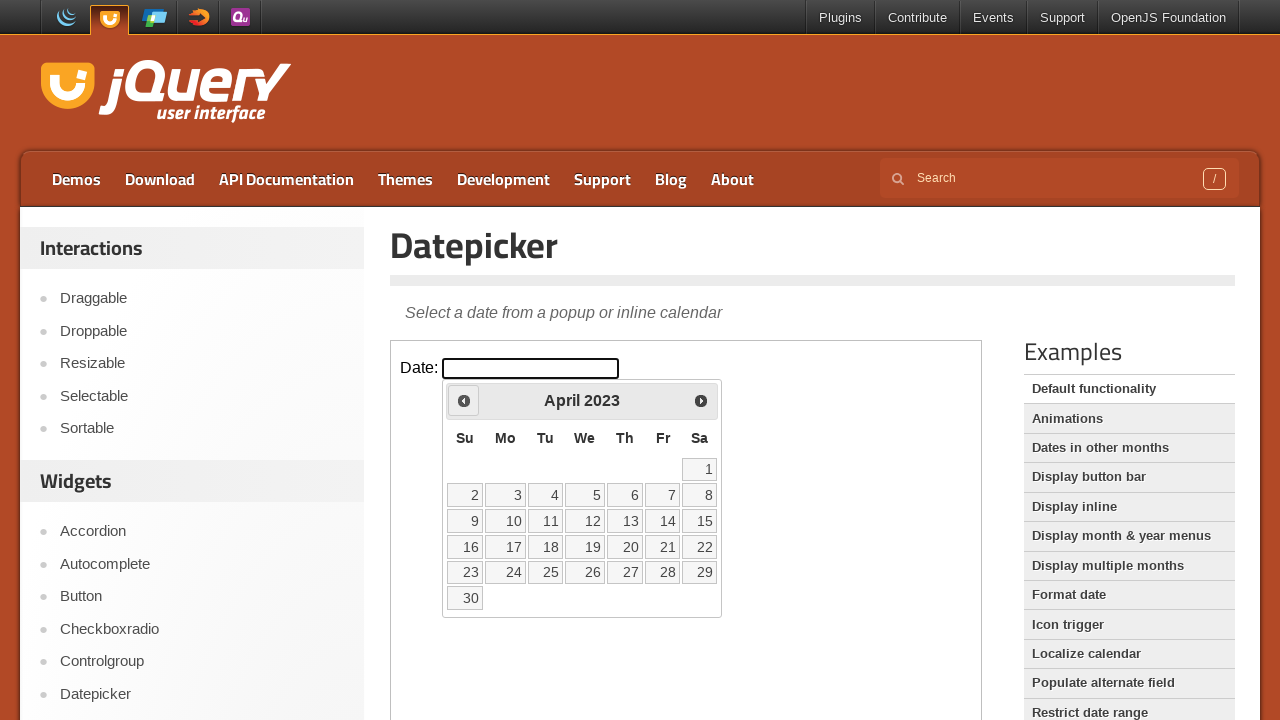

Retrieved current month: April
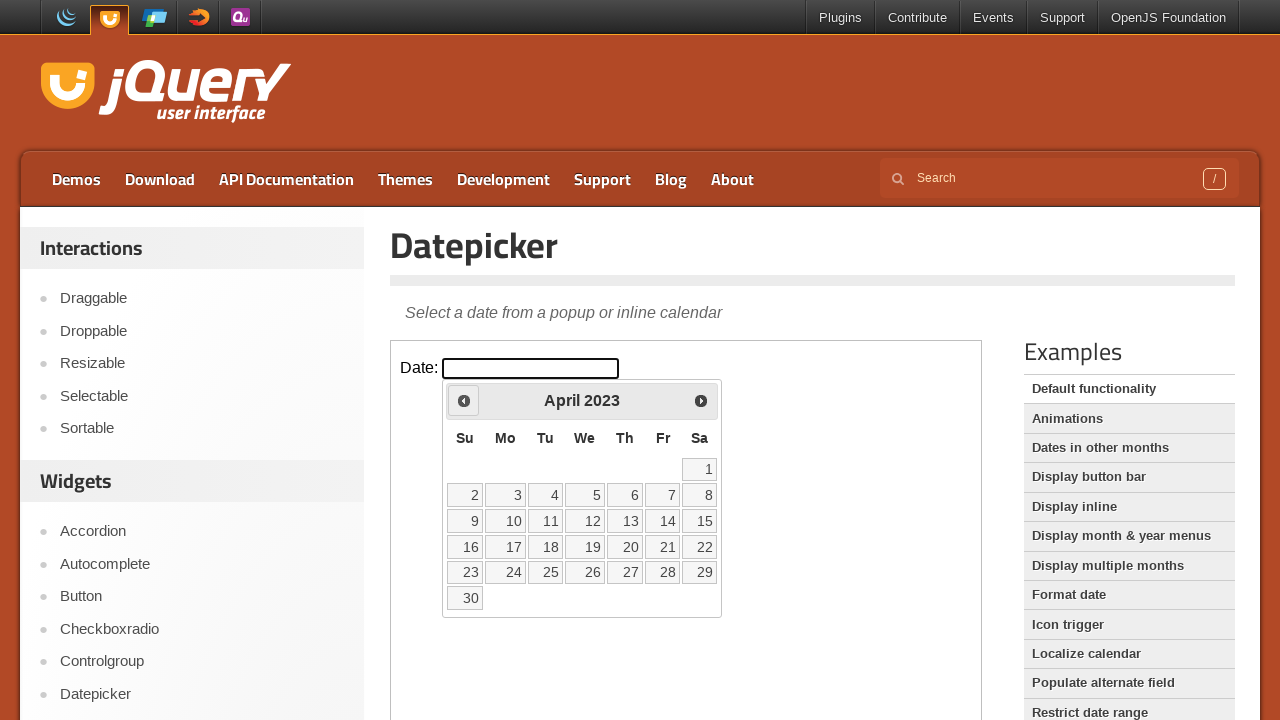

Retrieved current year: 2023
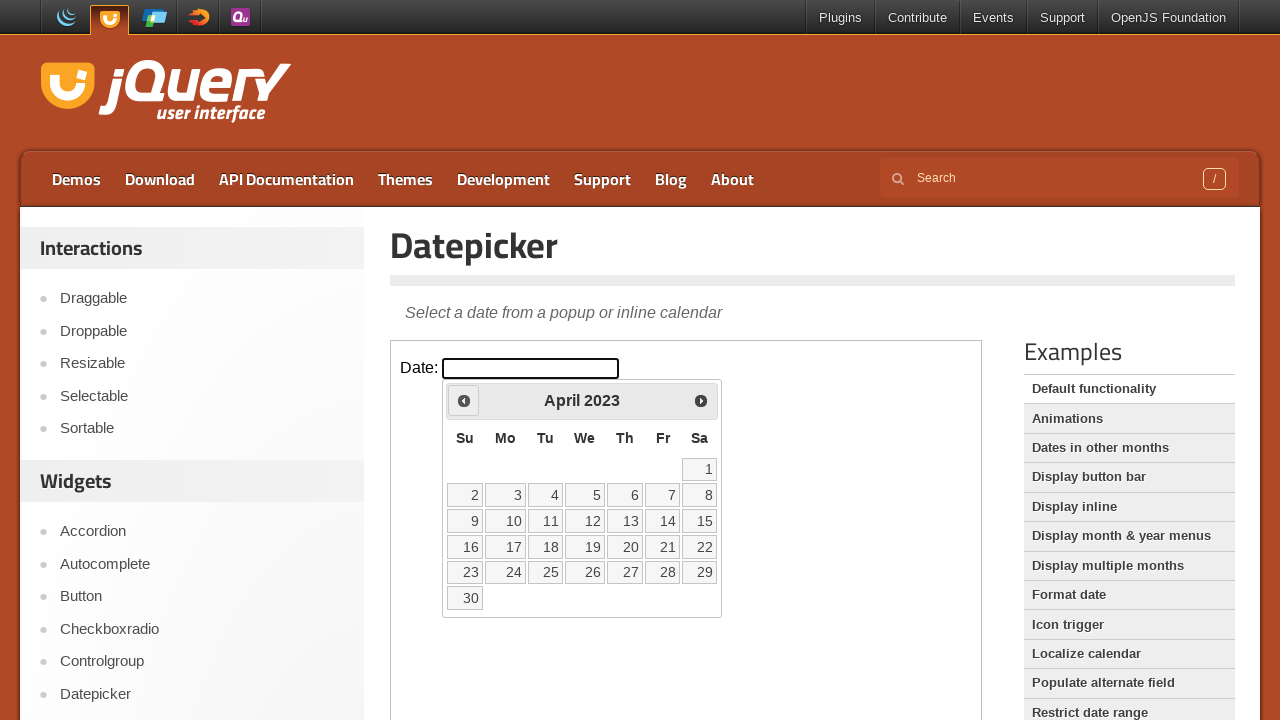

Clicked previous month button to navigate backwards at (464, 400) on iframe >> nth=0 >> internal:control=enter-frame >> span.ui-icon.ui-icon-circle-t
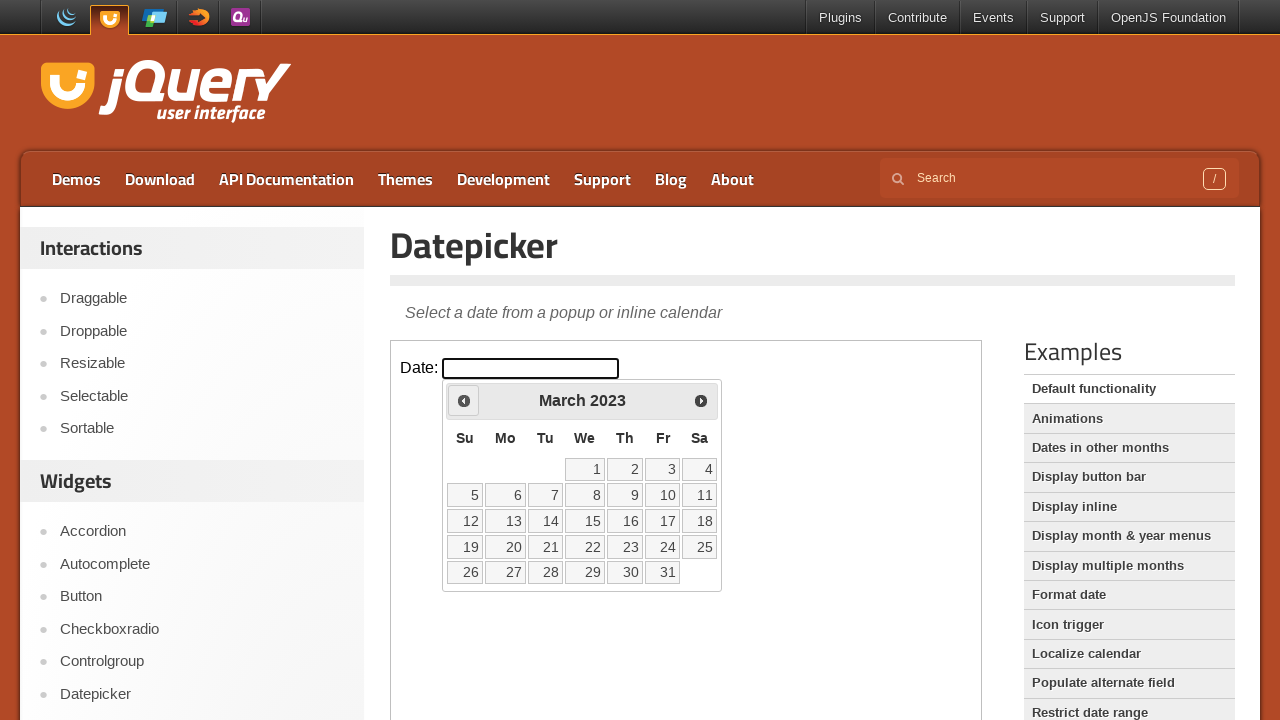

Retrieved current month: March
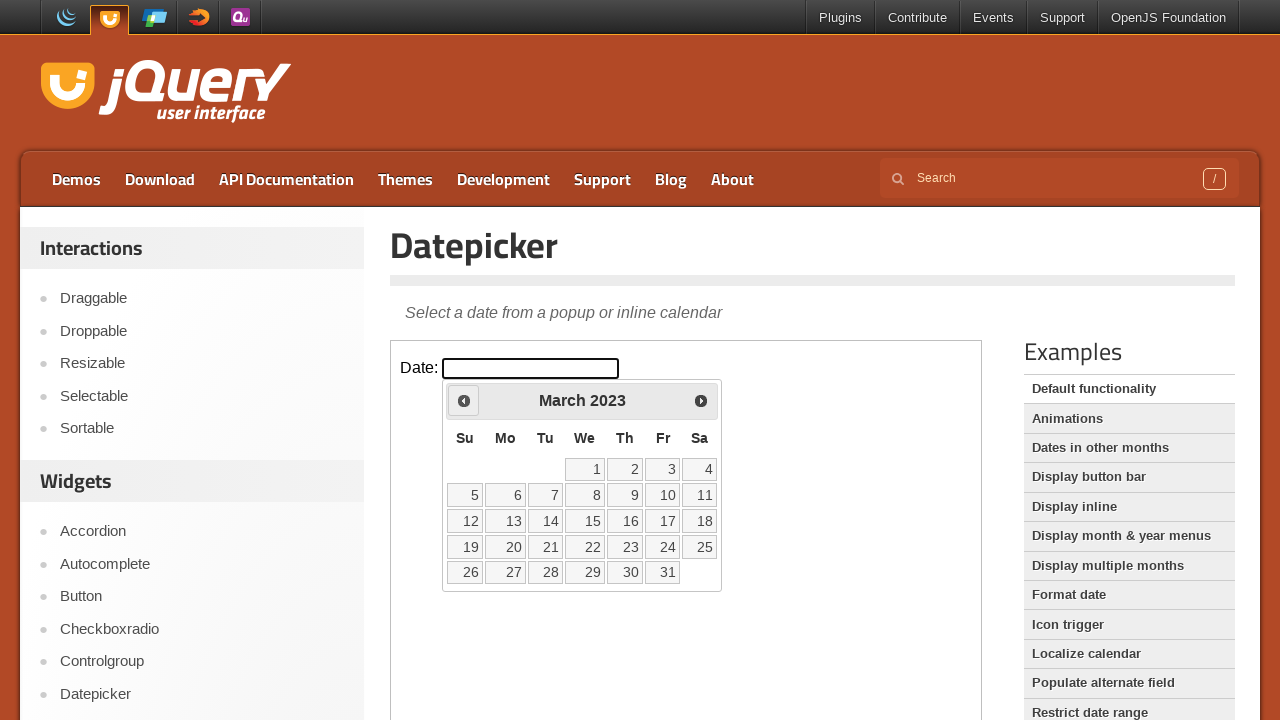

Retrieved current year: 2023
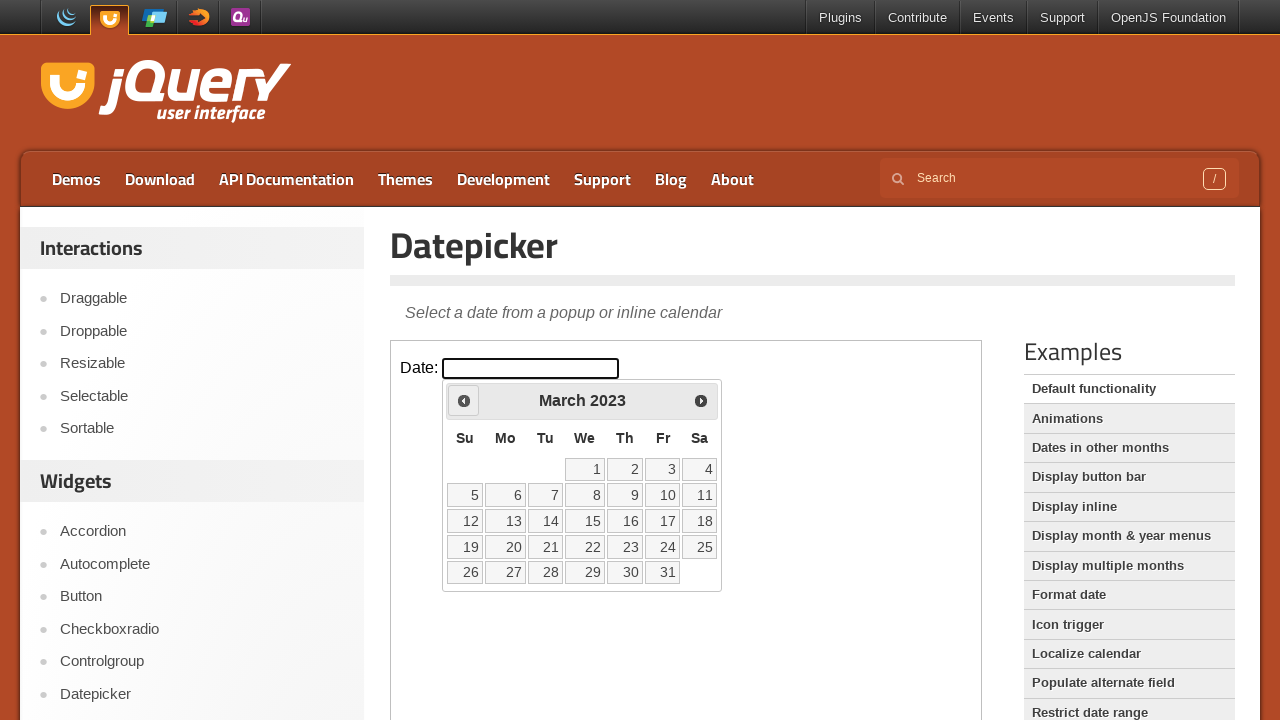

Reached target date March 2023
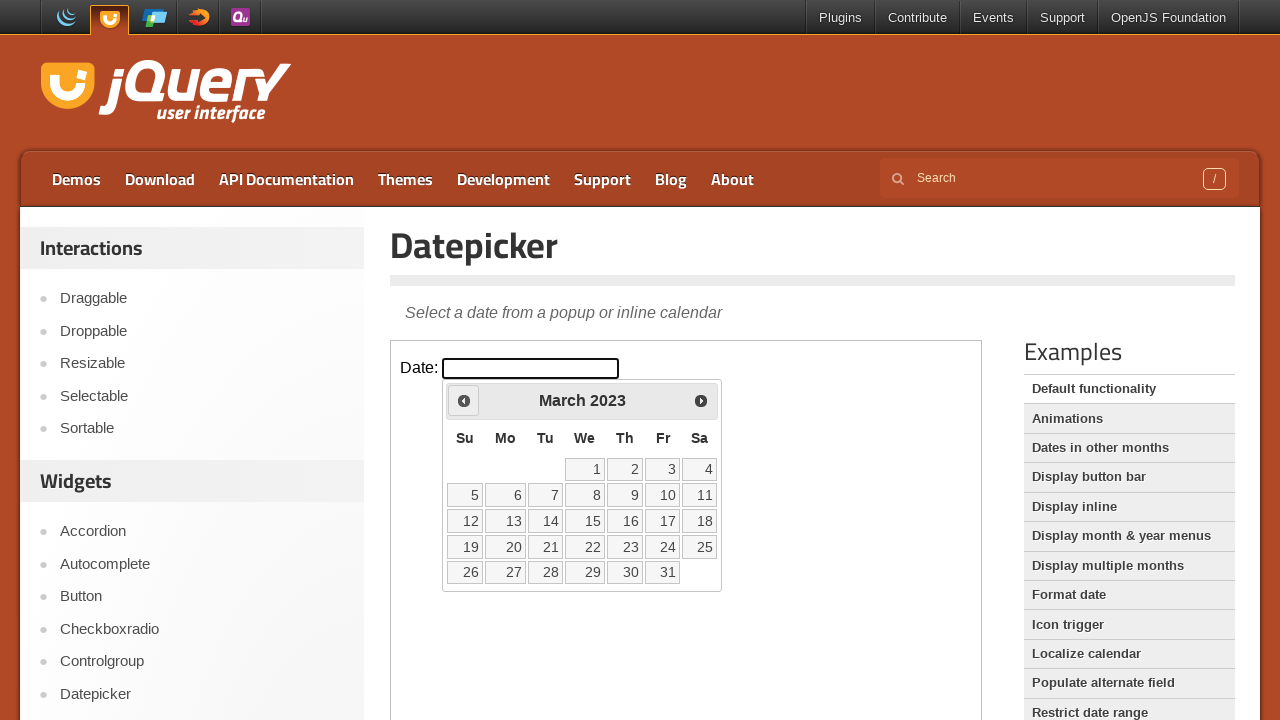

Selected day 15 from the calendar at (585, 521) on iframe >> nth=0 >> internal:control=enter-frame >> table.ui-datepicker-calendar 
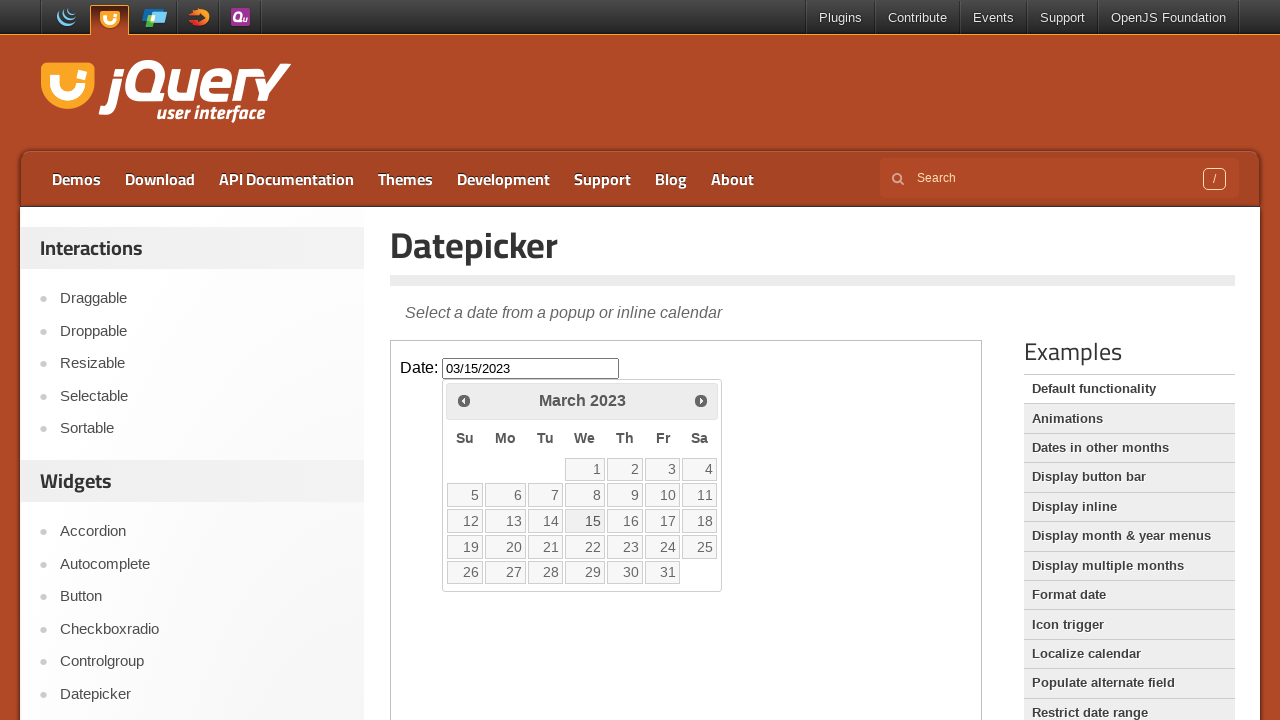

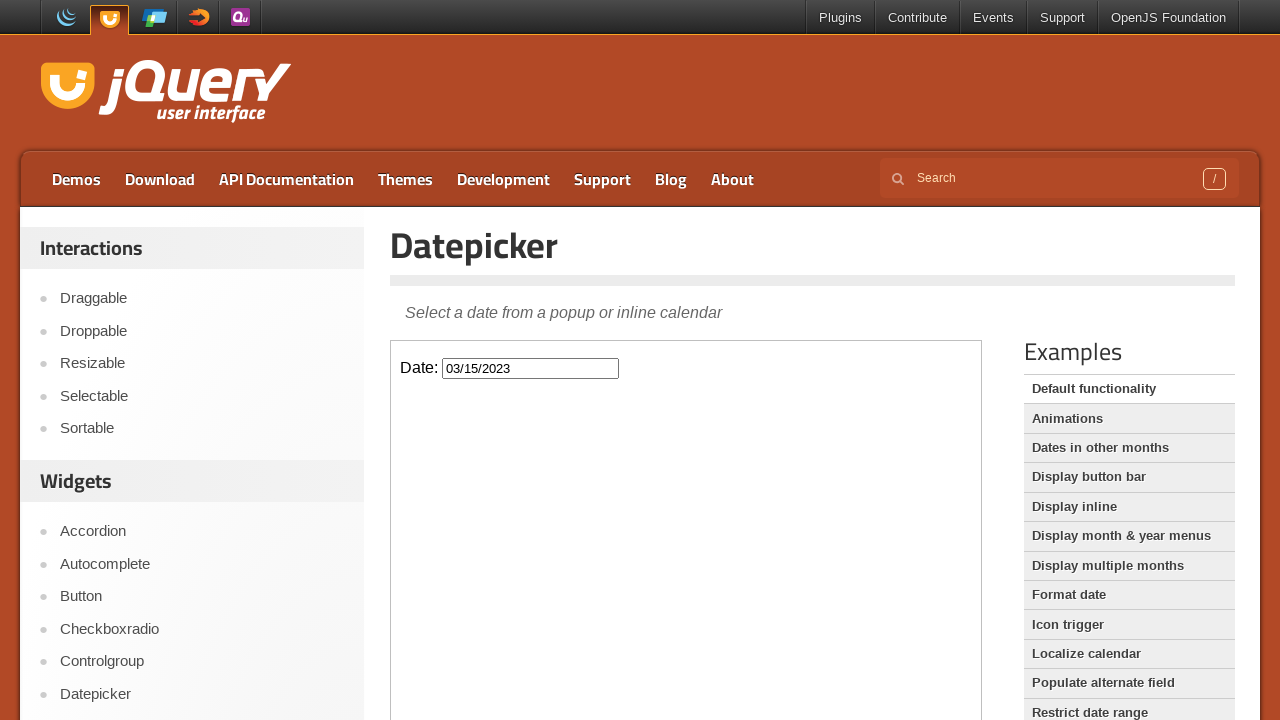